Tests navigation functionality on a book catalog by clicking through multiple book listings and navigating back to the main page, verifying that book detail pages load correctly with stock information visible.

Starting URL: https://books.toscrape.com/

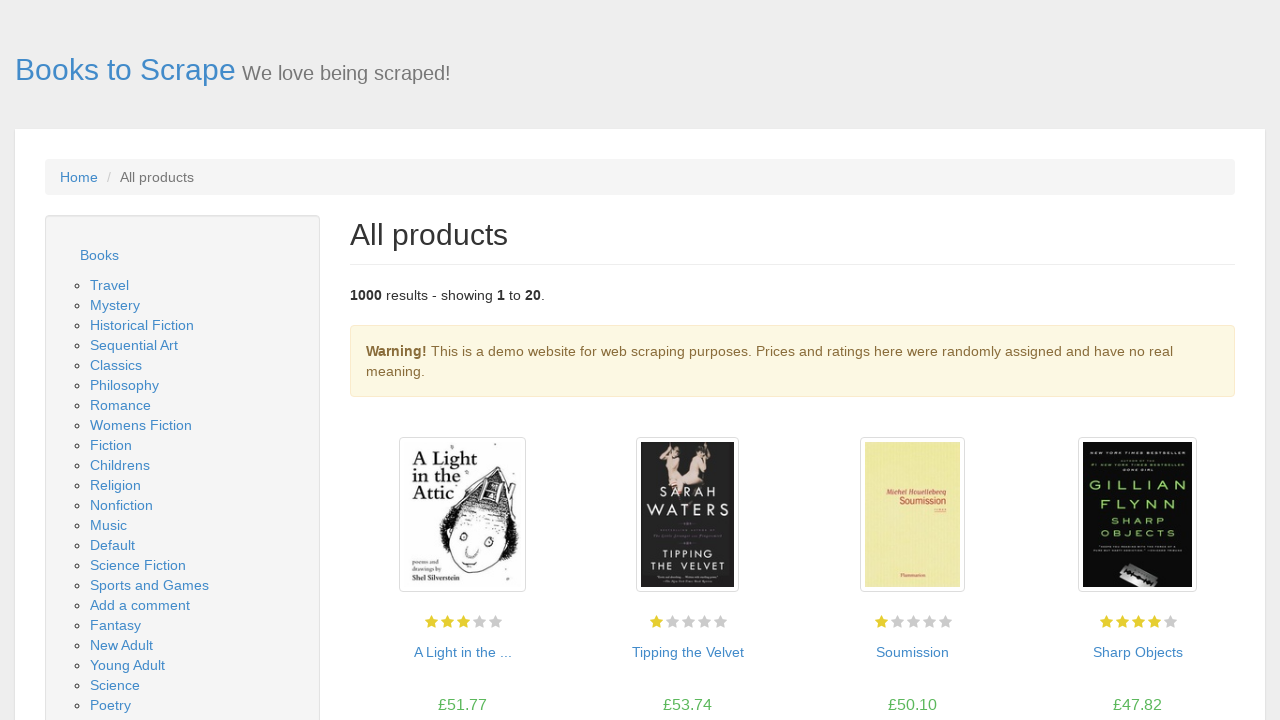

Waited for page to load - links are now visible
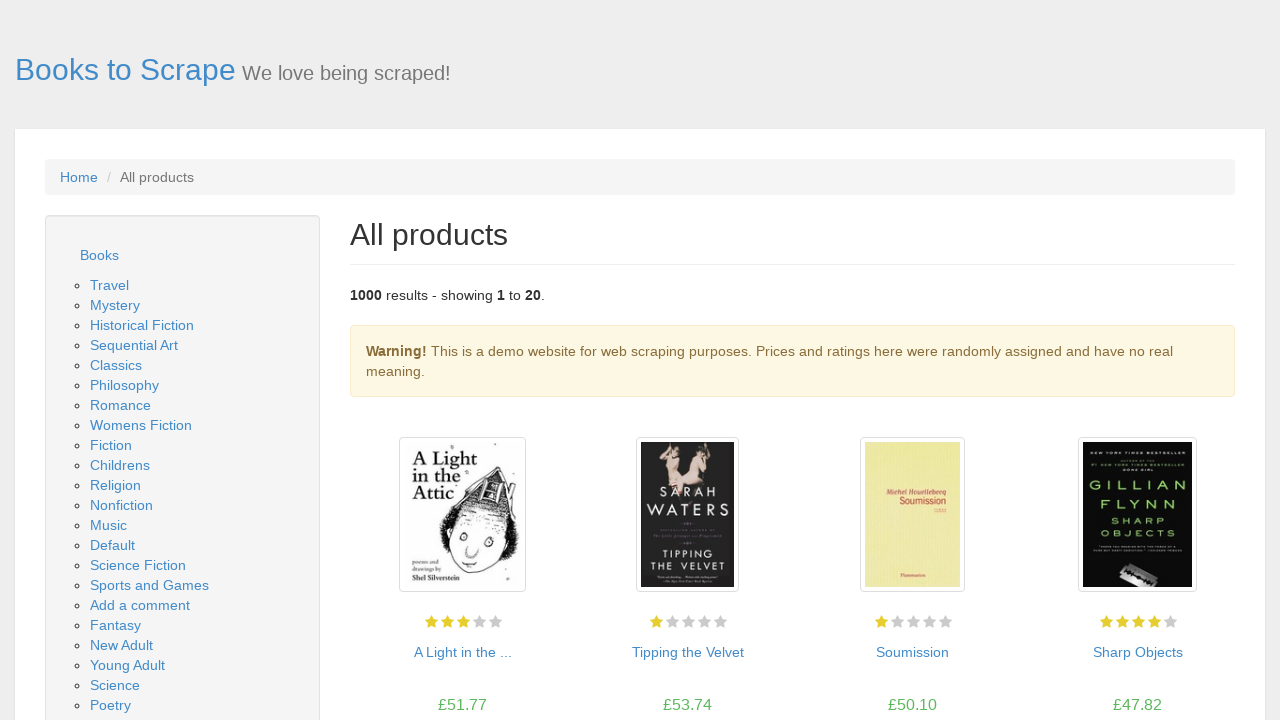

Located all book title links on the catalog page
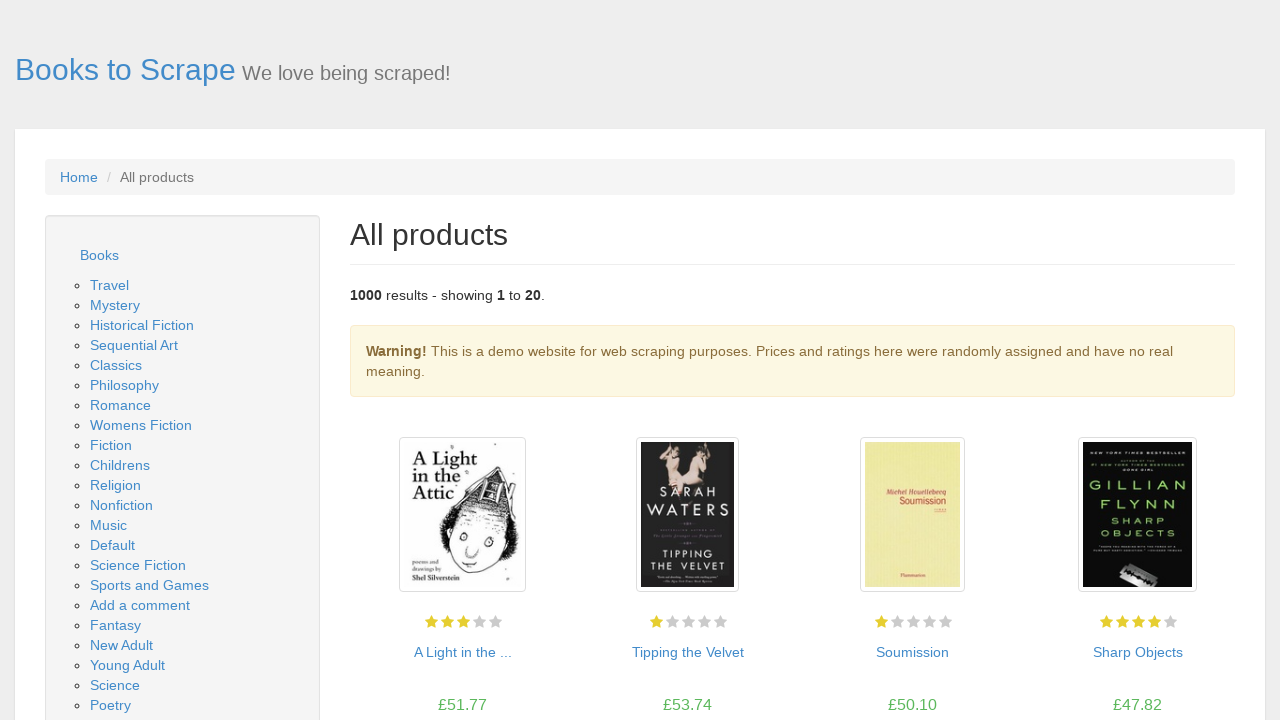

Identified 20 books to test navigation through
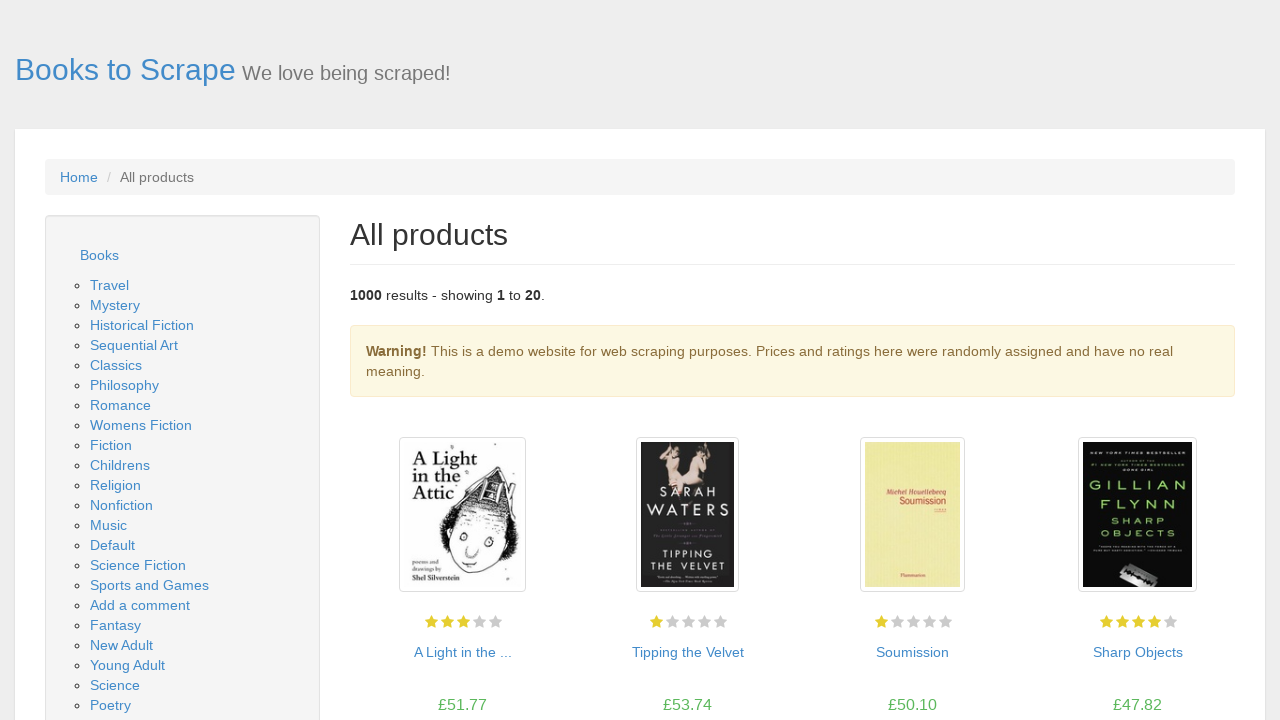

Re-fetched book links for iteration 1
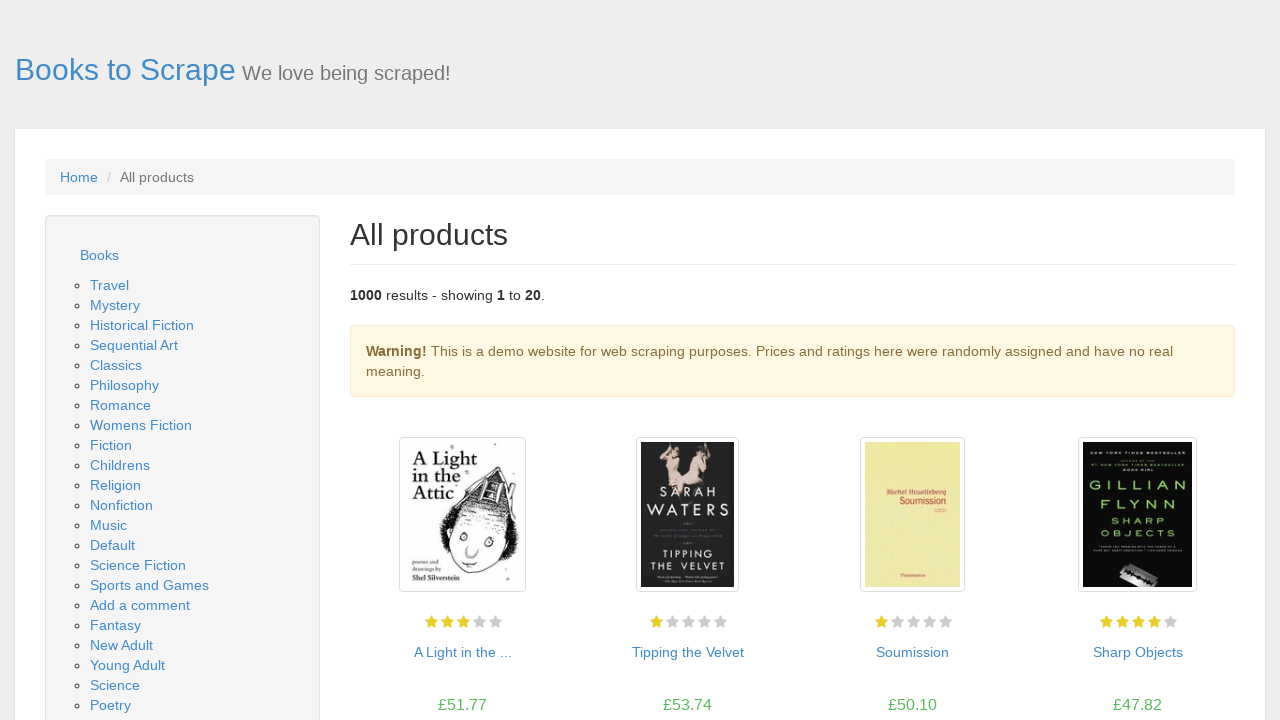

Clicked on book at index 0 to open book detail page at (462, 652) on article.product_pod h3 a >> nth=0
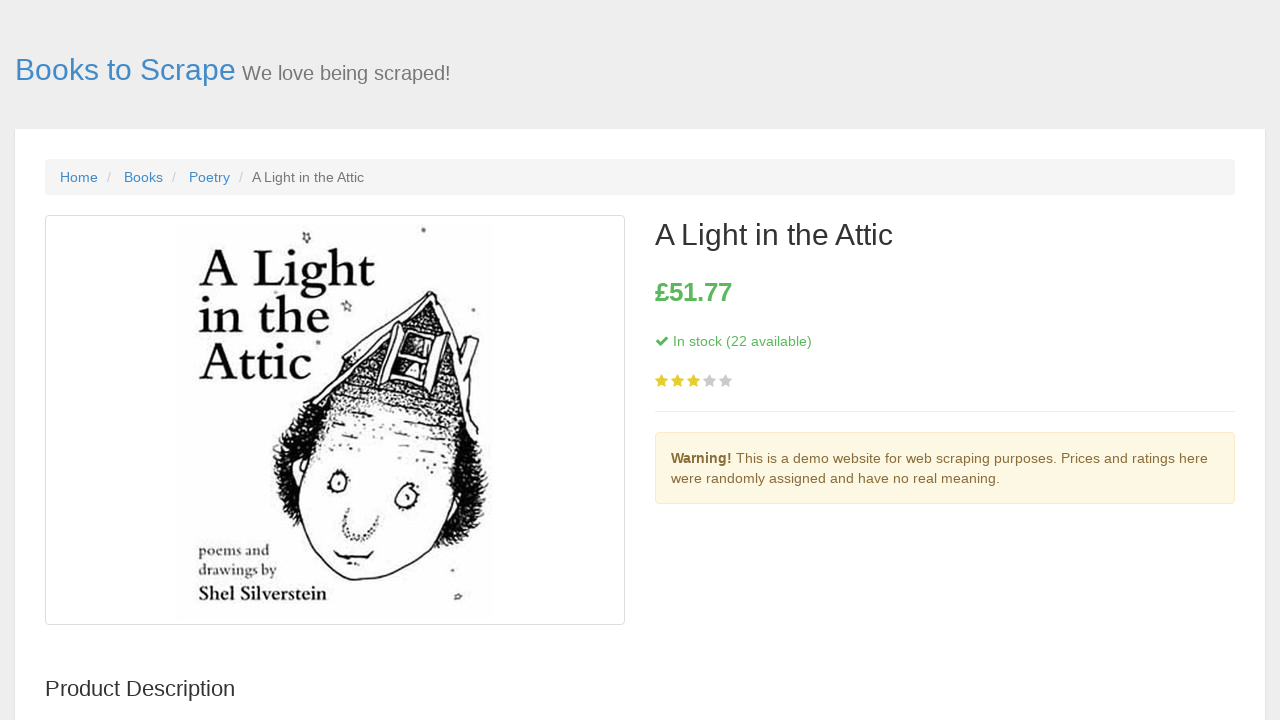

Book detail page loaded with stock information visible
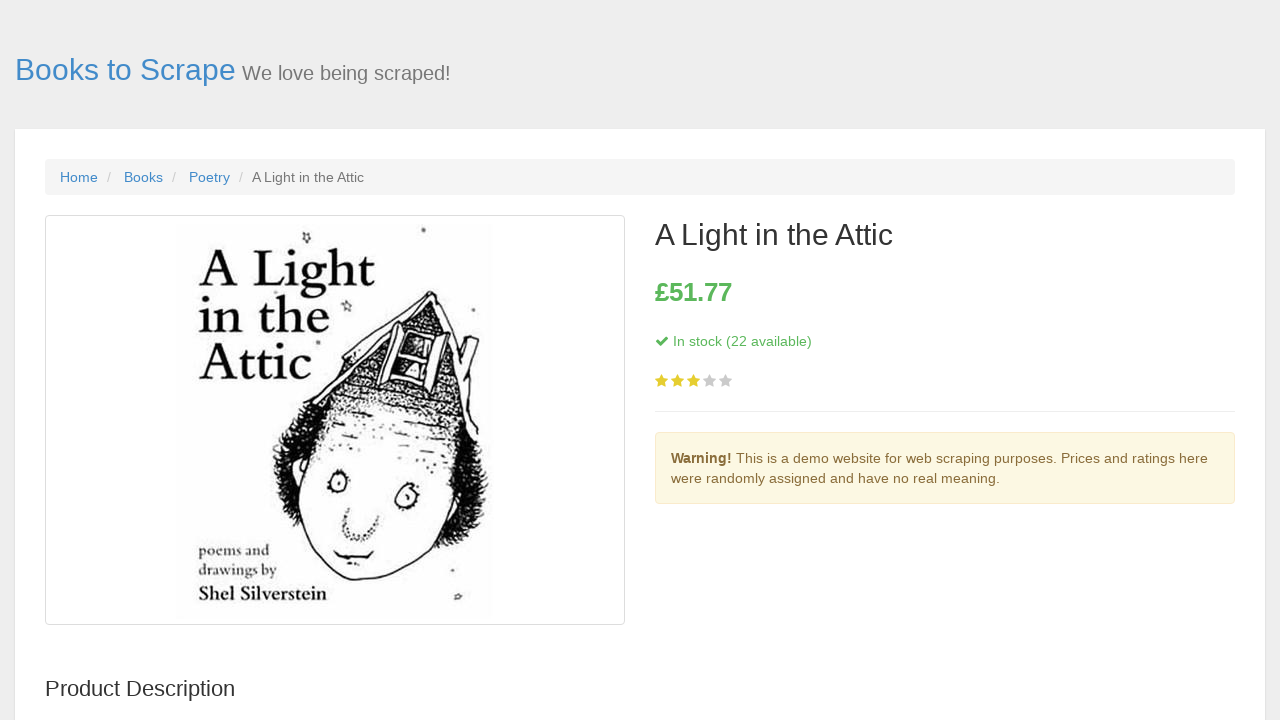

Navigated back from book detail page to catalog
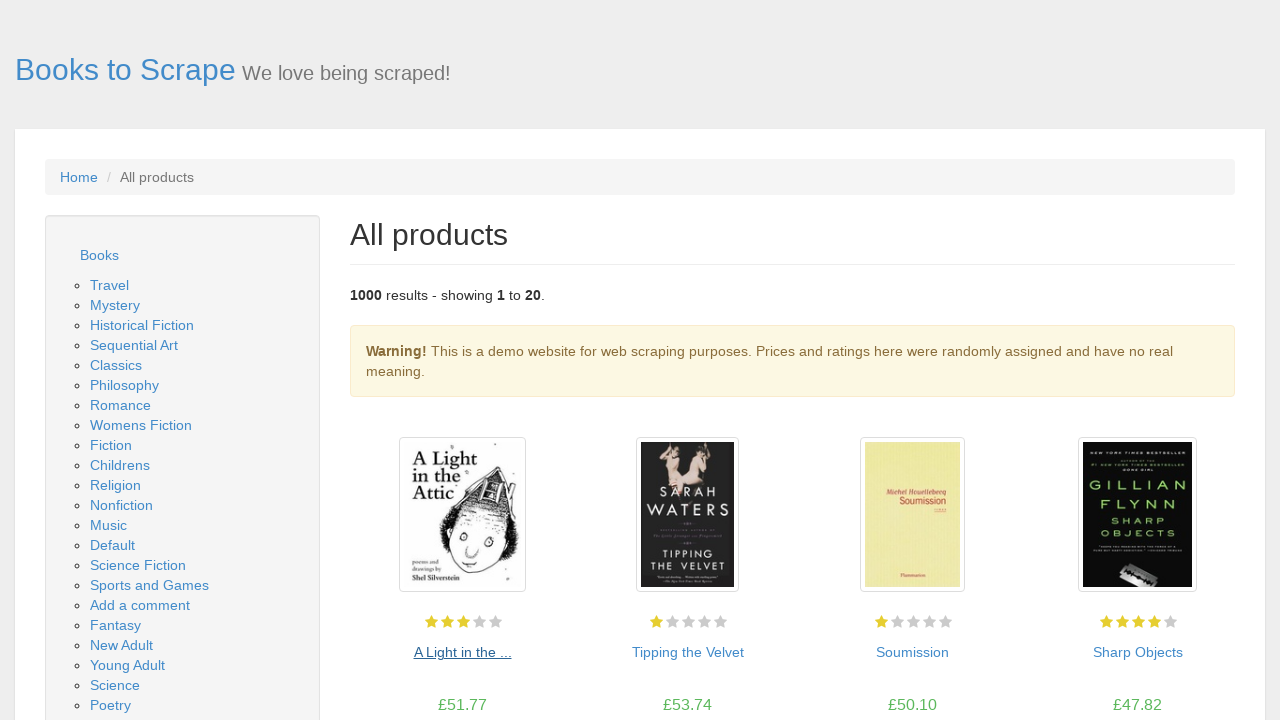

Main catalog page reloaded with book listings visible
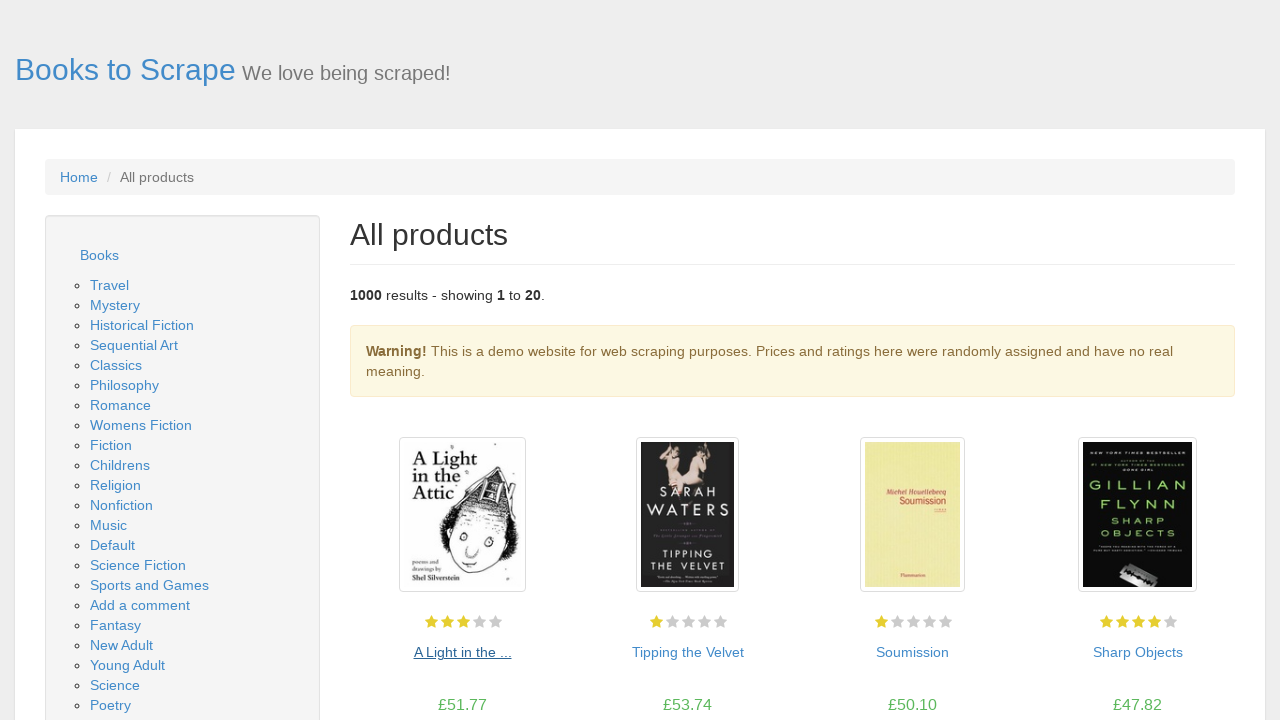

Re-fetched book links for iteration 2
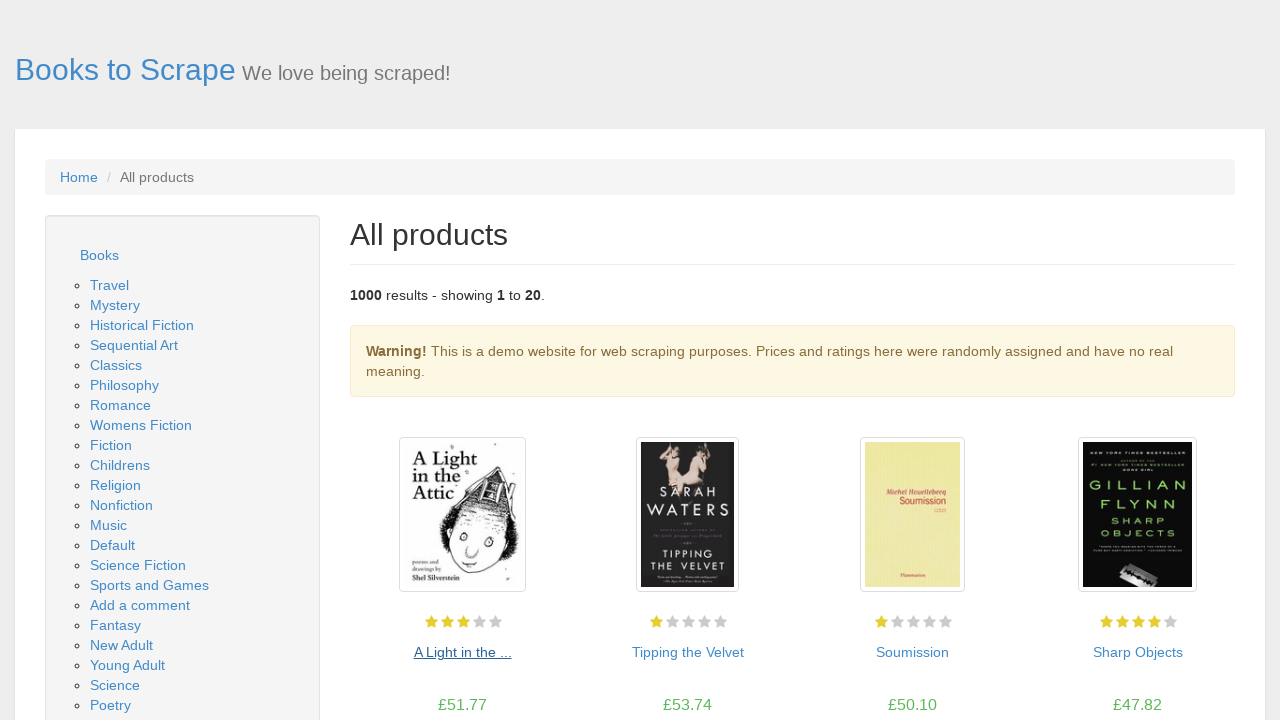

Clicked on book at index 1 to open book detail page at (688, 652) on article.product_pod h3 a >> nth=1
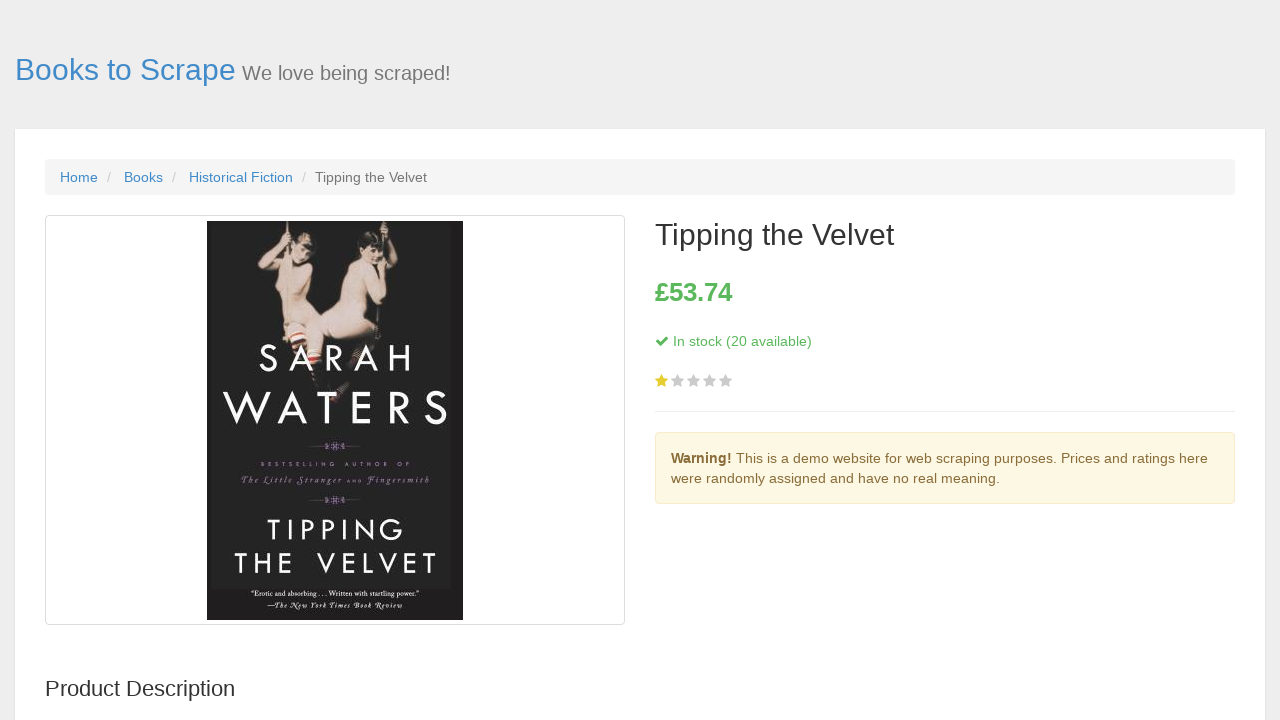

Book detail page loaded with stock information visible
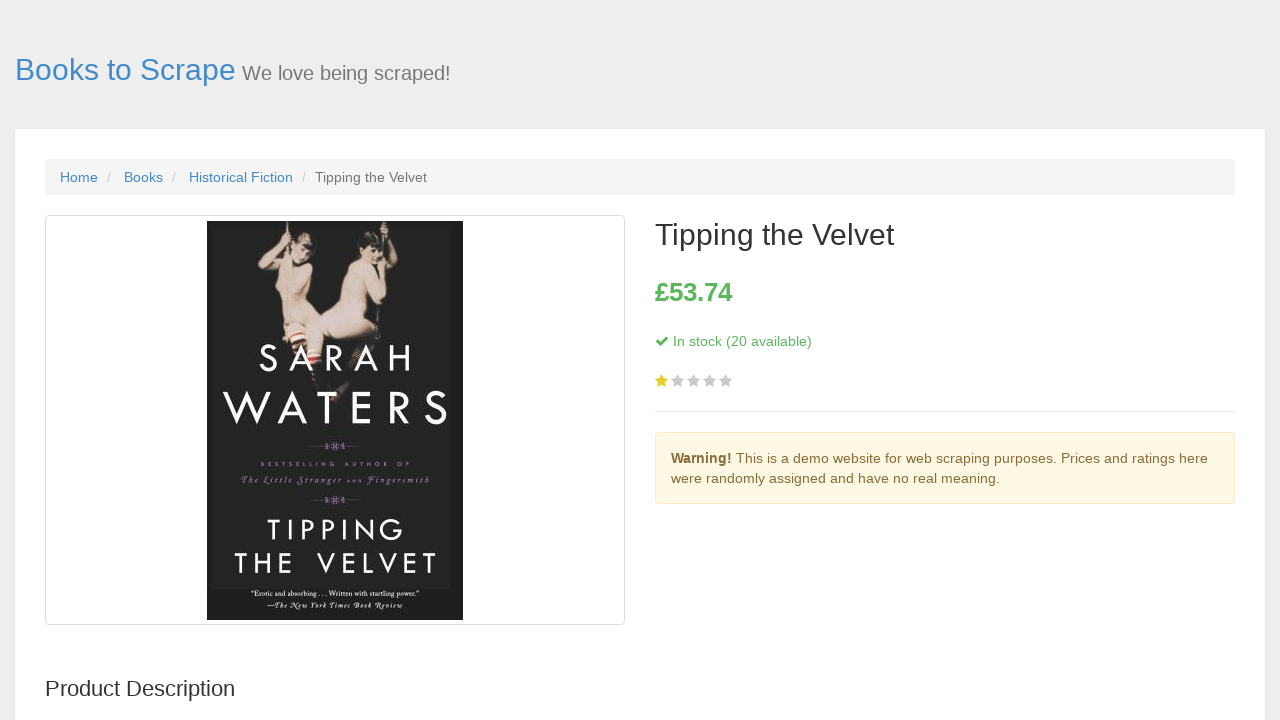

Navigated back from book detail page to catalog
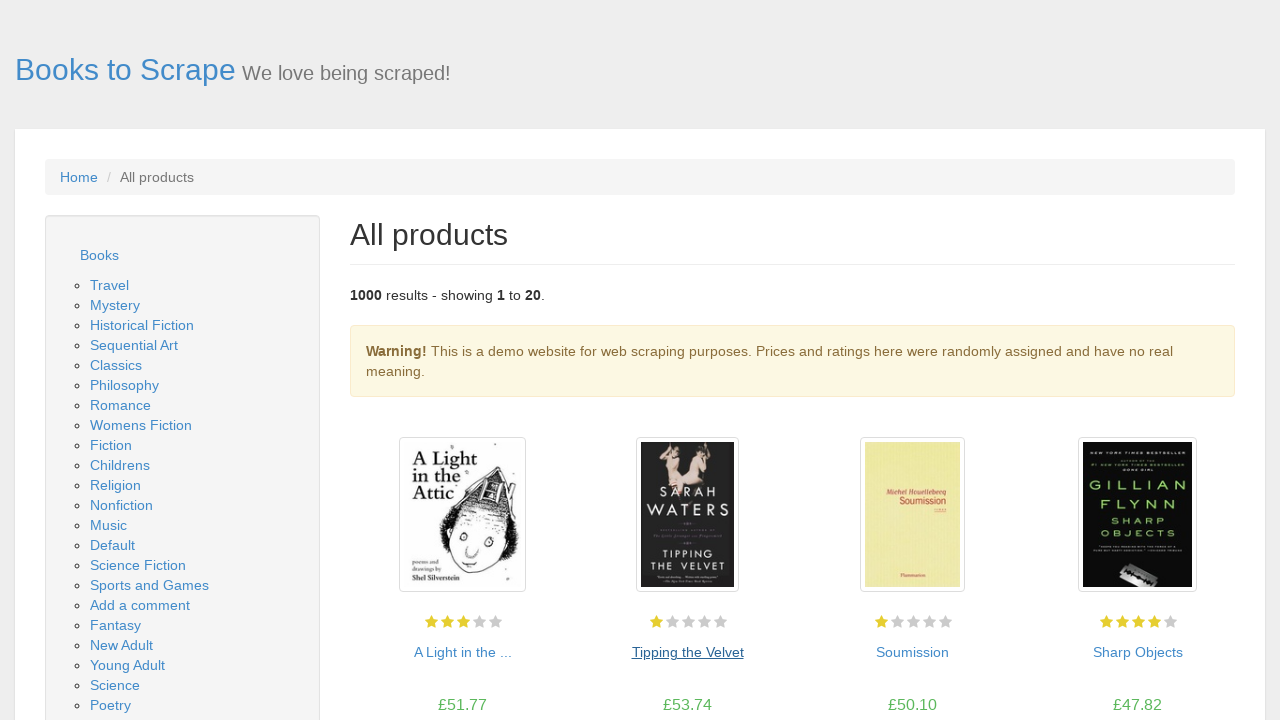

Main catalog page reloaded with book listings visible
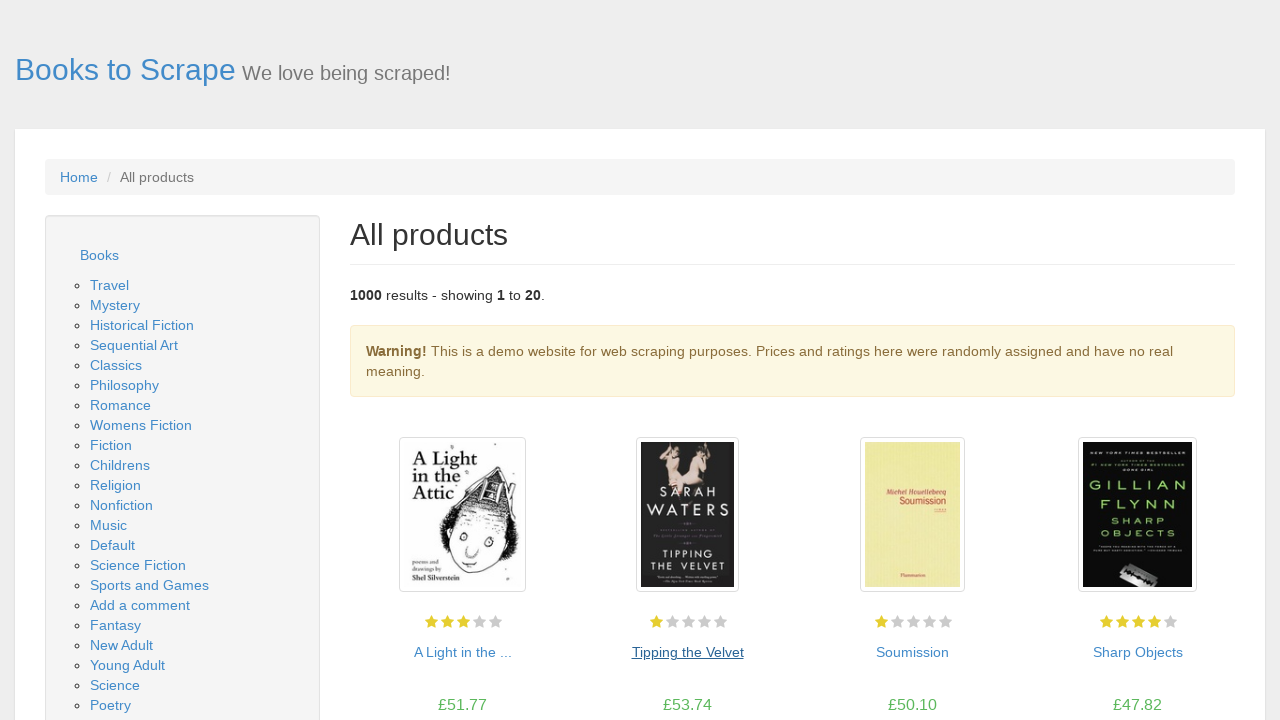

Re-fetched book links for iteration 3
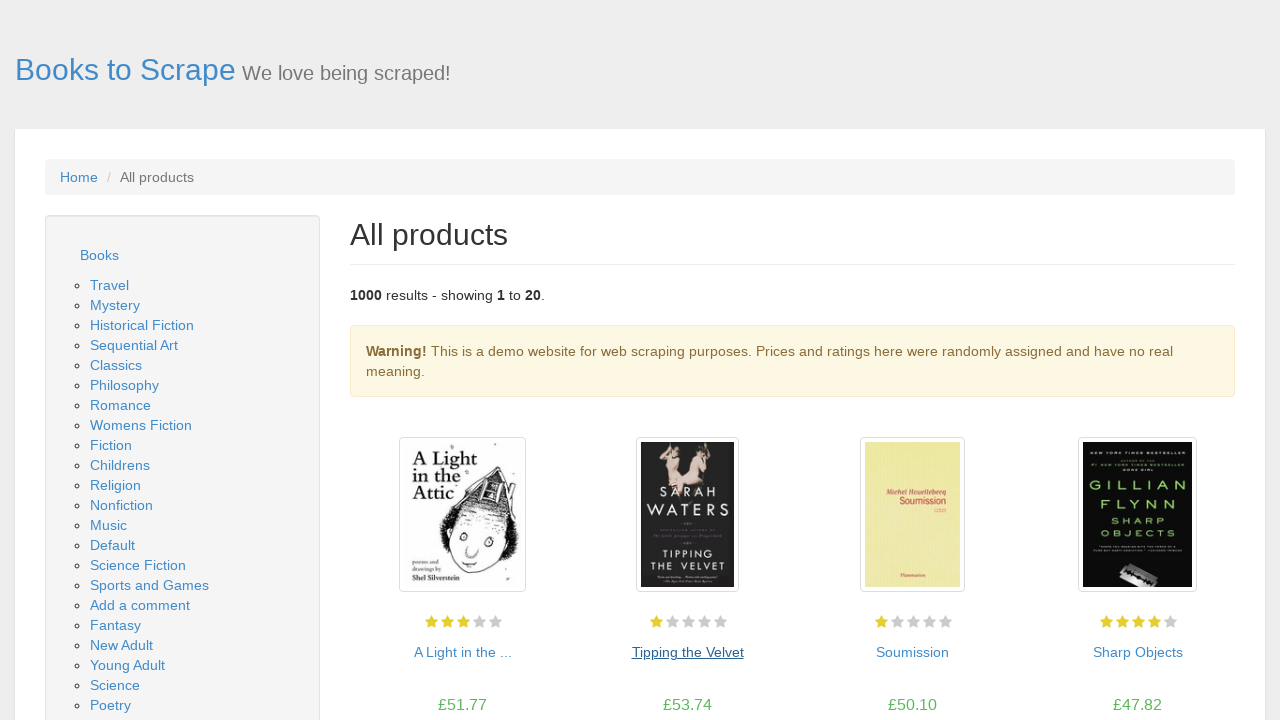

Clicked on book at index 2 to open book detail page at (912, 652) on article.product_pod h3 a >> nth=2
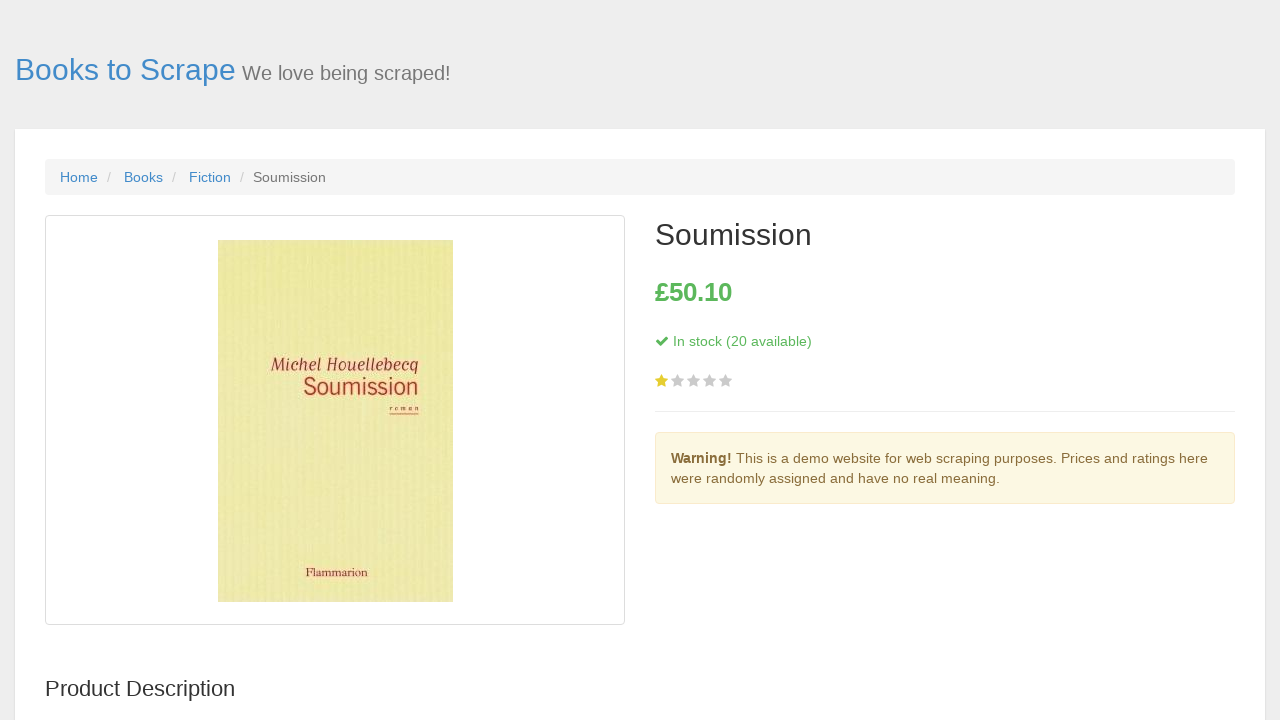

Book detail page loaded with stock information visible
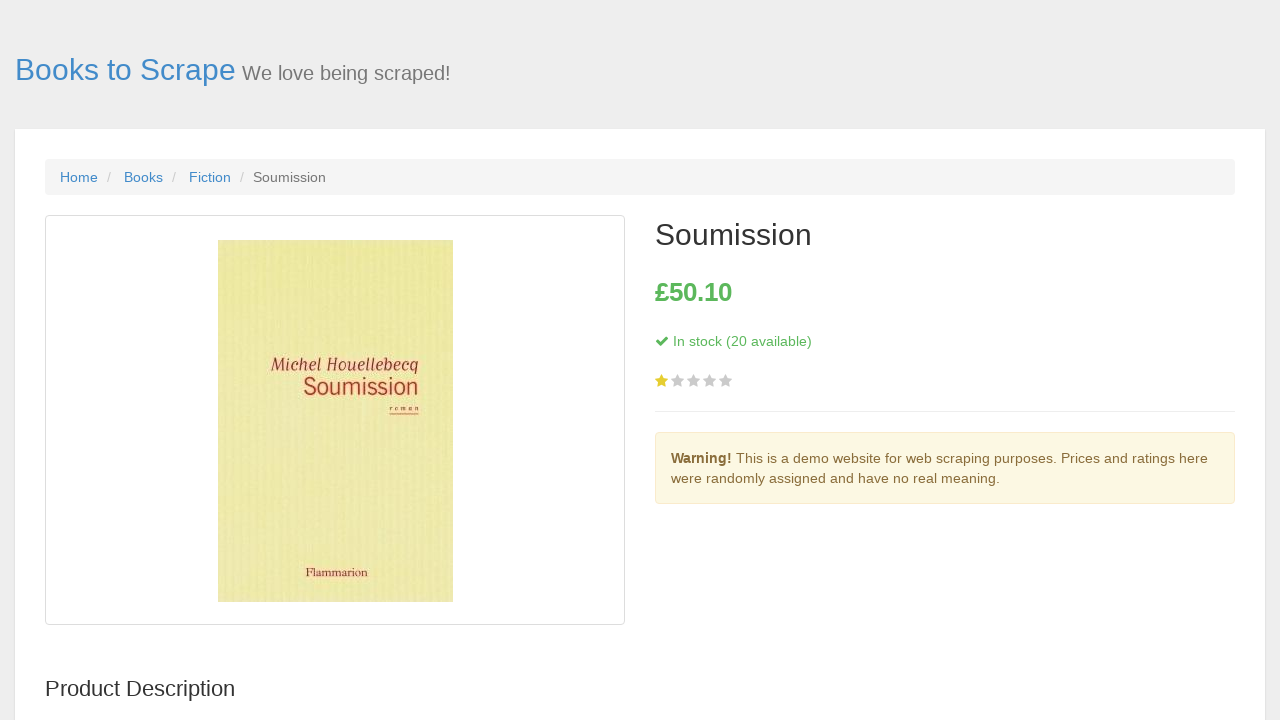

Navigated back from book detail page to catalog
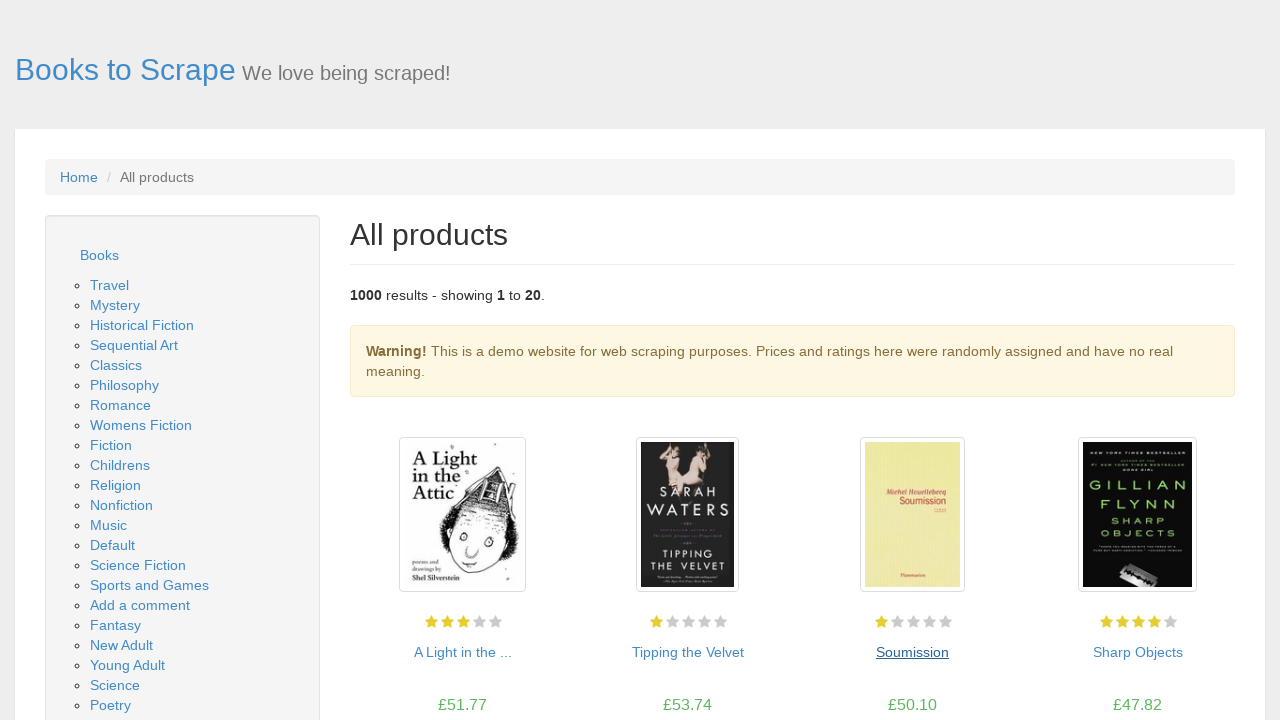

Main catalog page reloaded with book listings visible
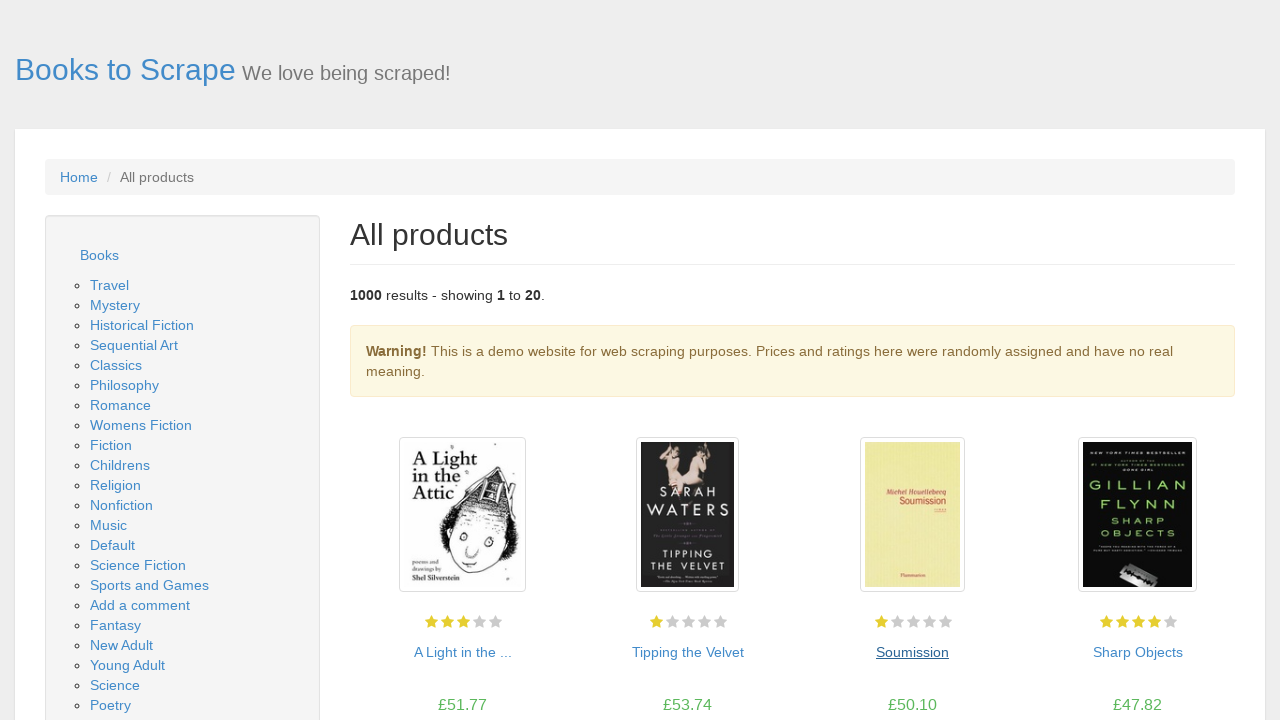

Re-fetched book links for iteration 4
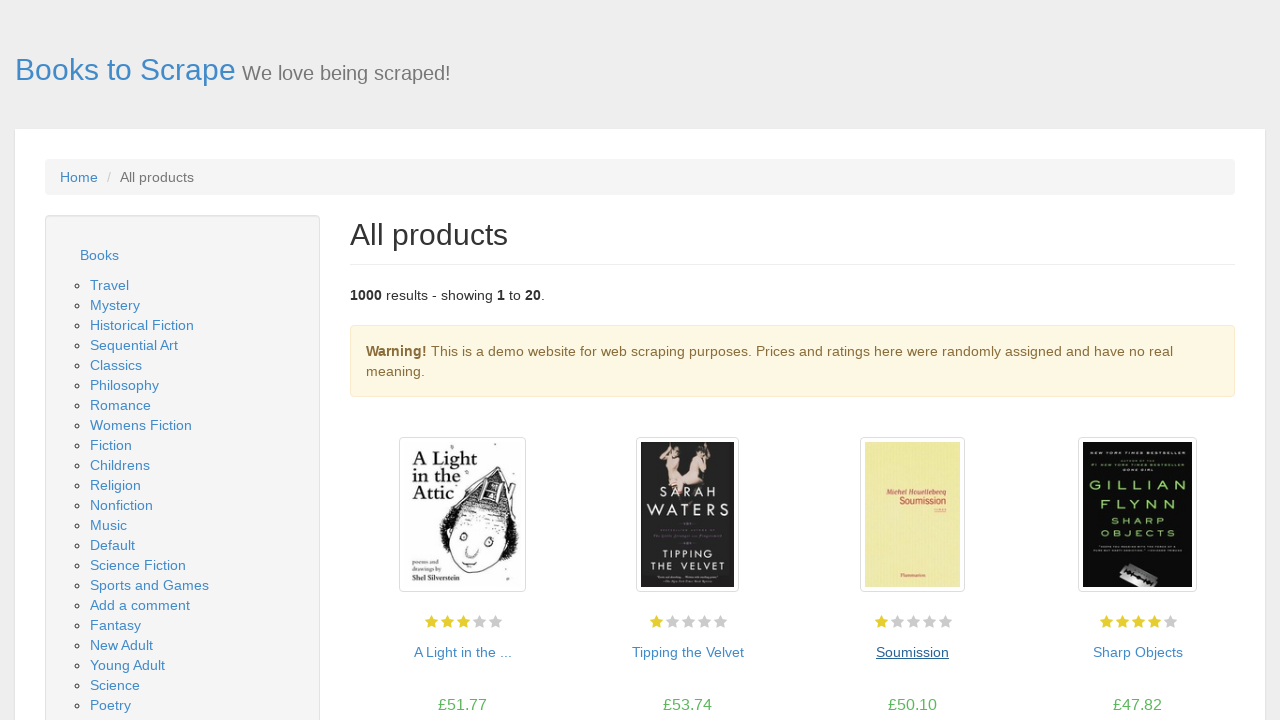

Clicked on book at index 3 to open book detail page at (1138, 652) on article.product_pod h3 a >> nth=3
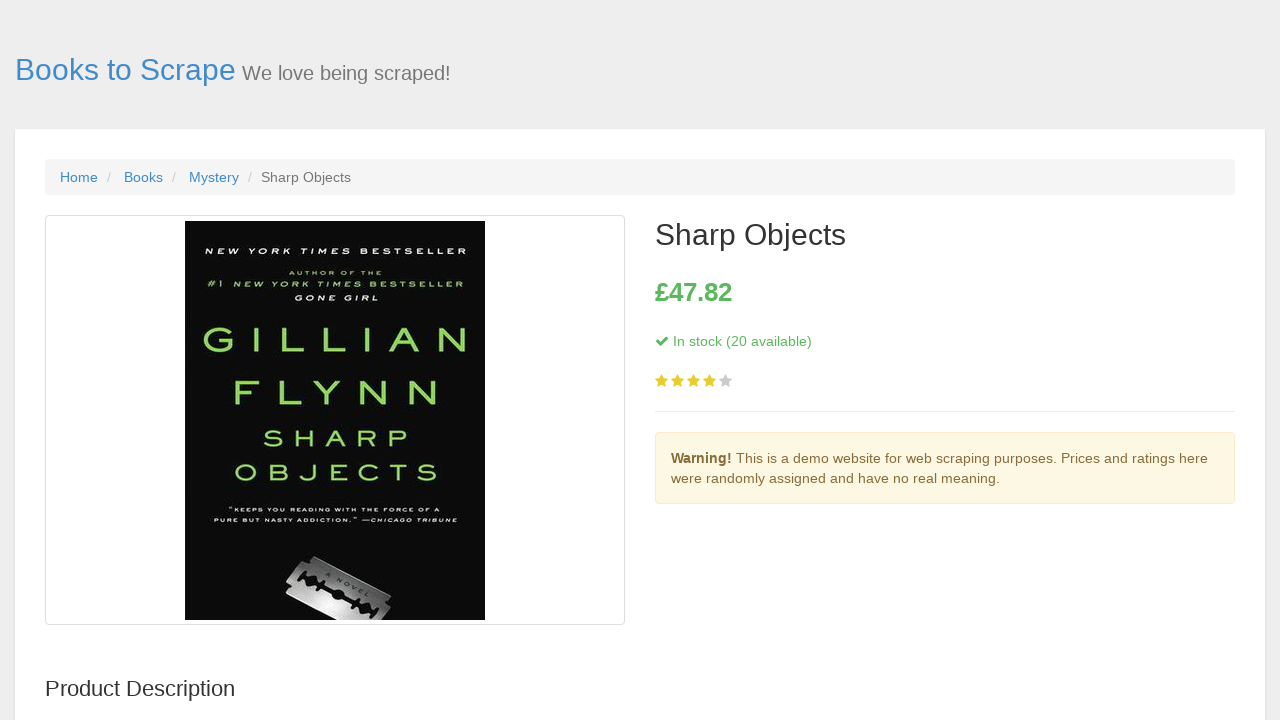

Book detail page loaded with stock information visible
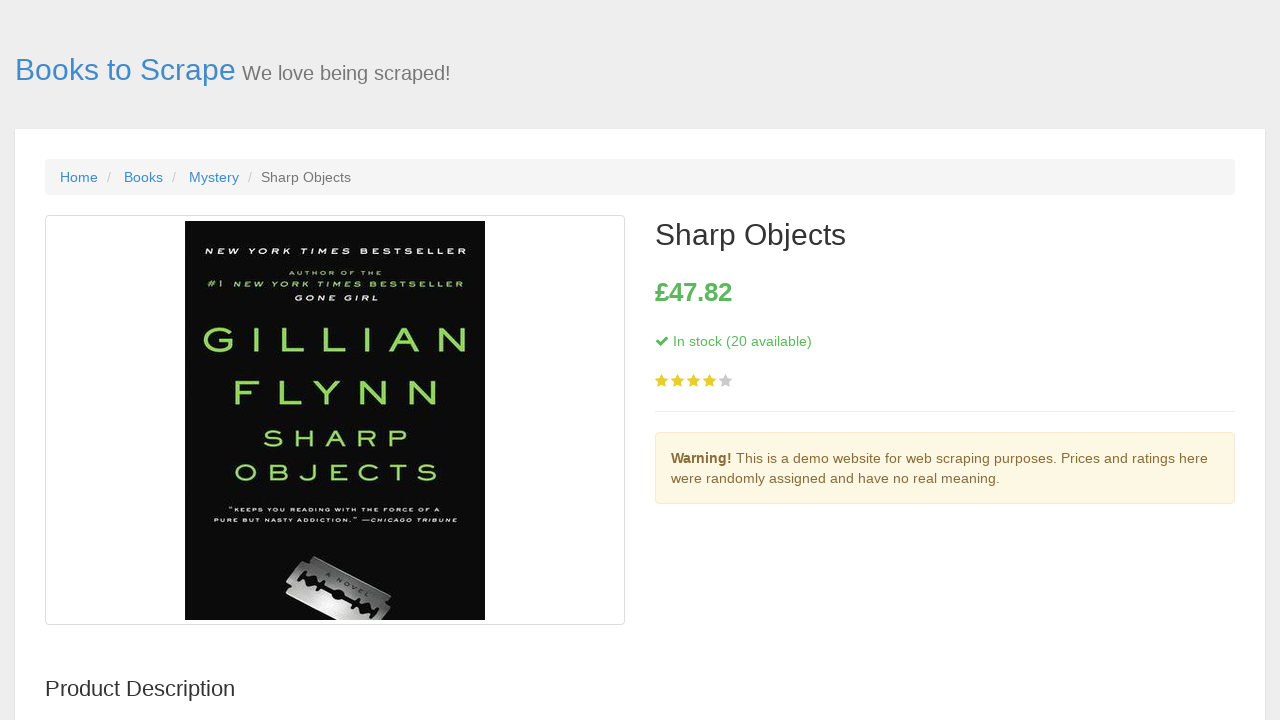

Navigated back from book detail page to catalog
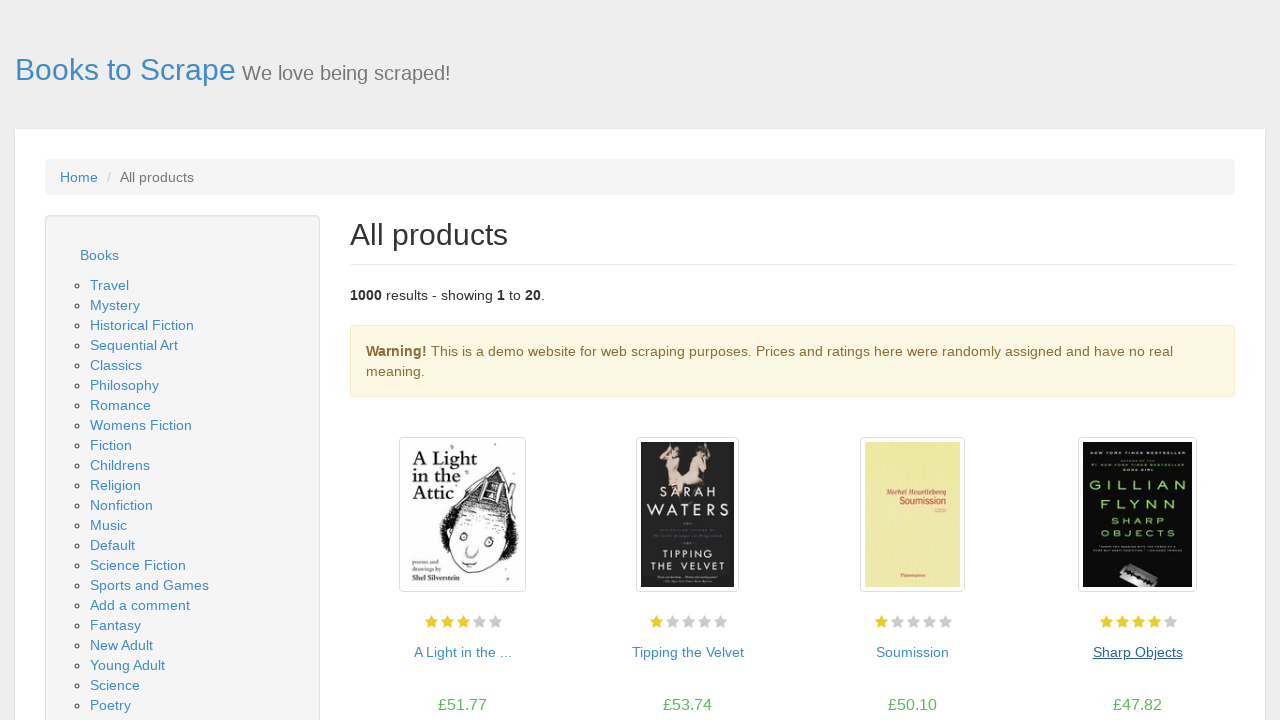

Main catalog page reloaded with book listings visible
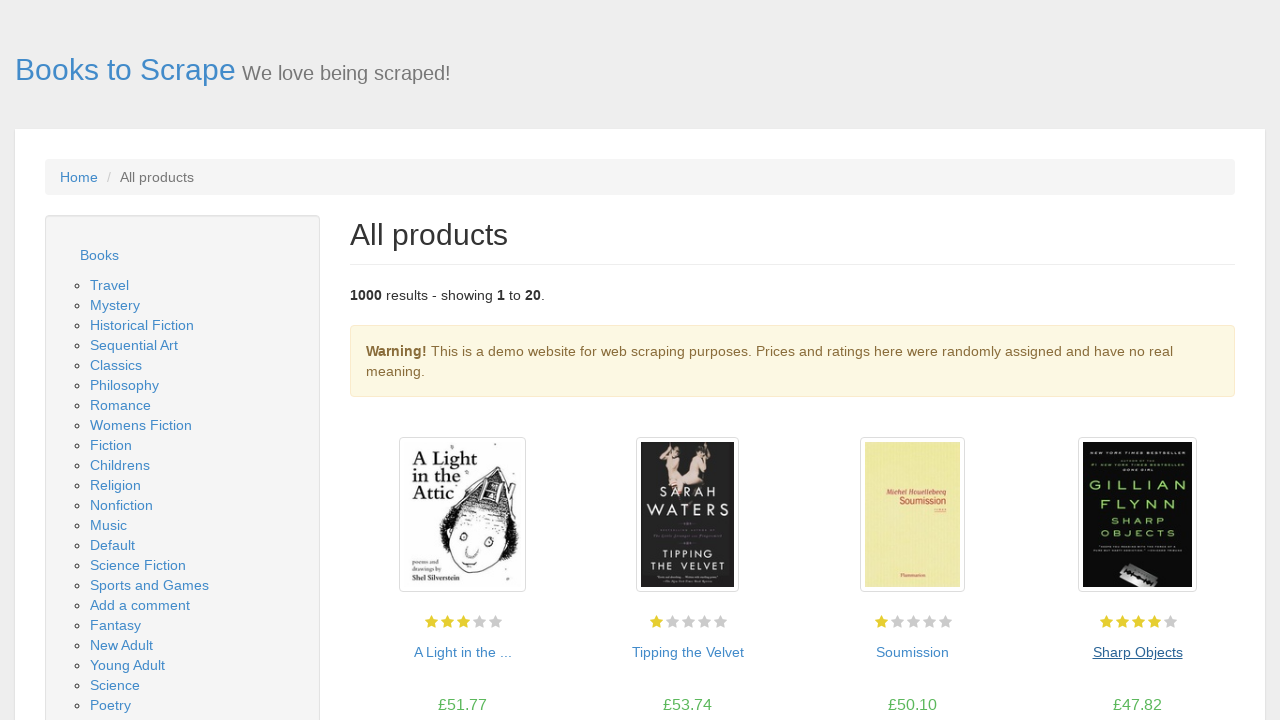

Re-fetched book links for iteration 5
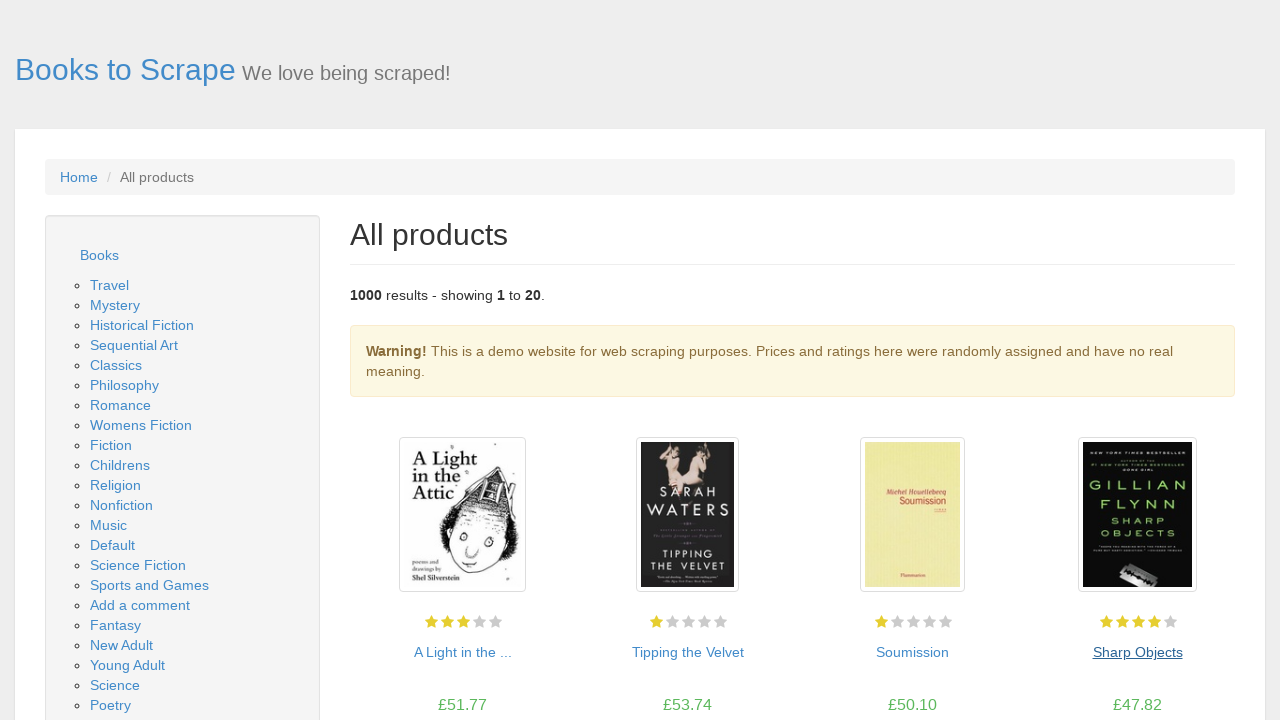

Clicked on book at index 4 to open book detail page at (462, 360) on article.product_pod h3 a >> nth=4
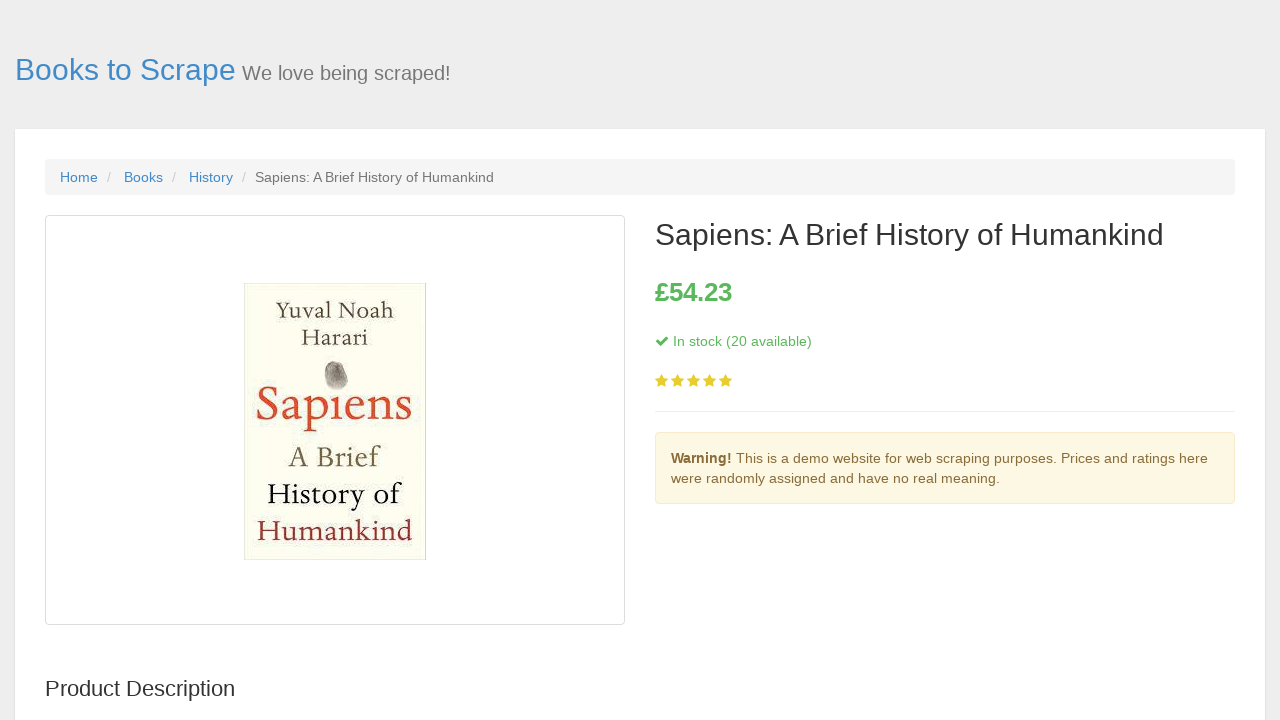

Book detail page loaded with stock information visible
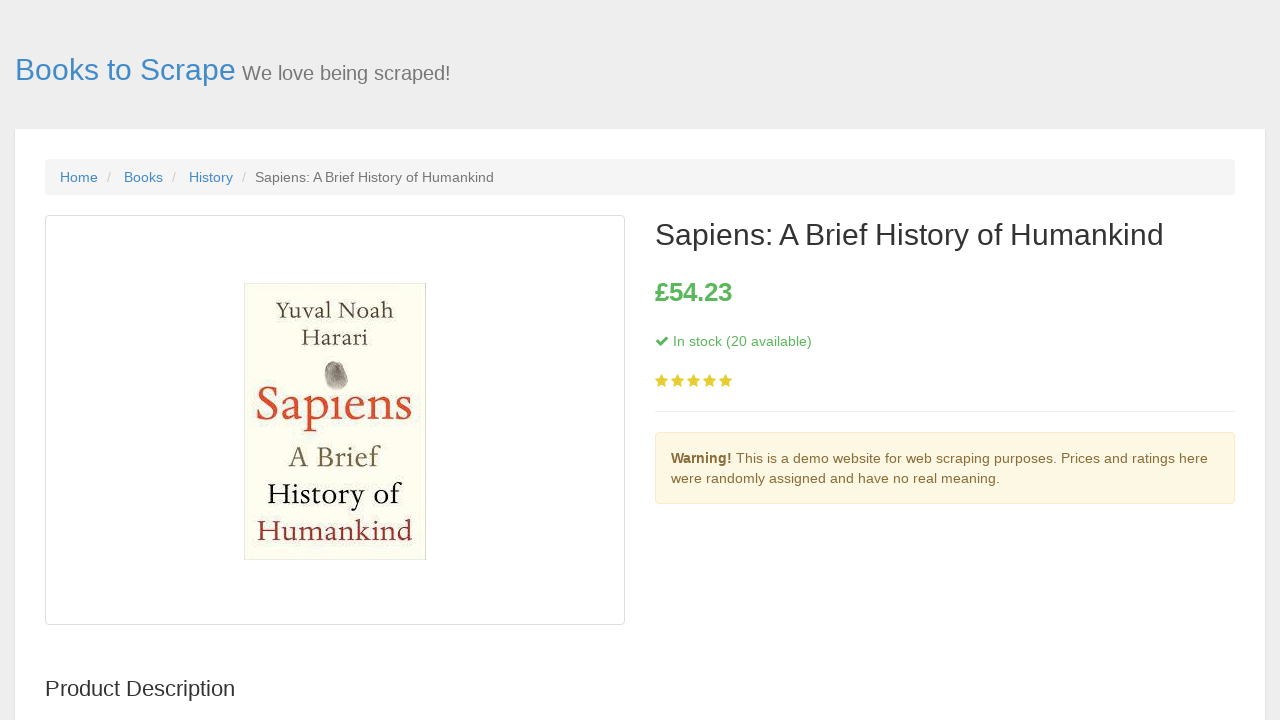

Navigated back from book detail page to catalog
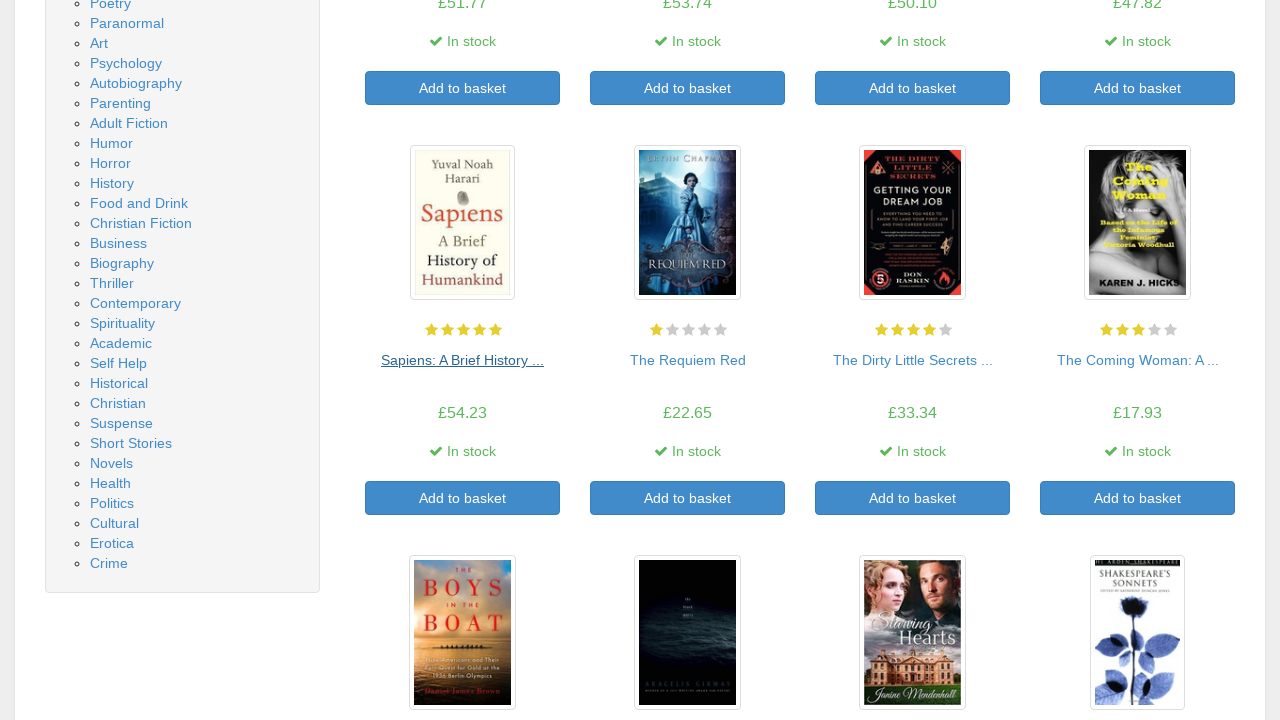

Main catalog page reloaded with book listings visible
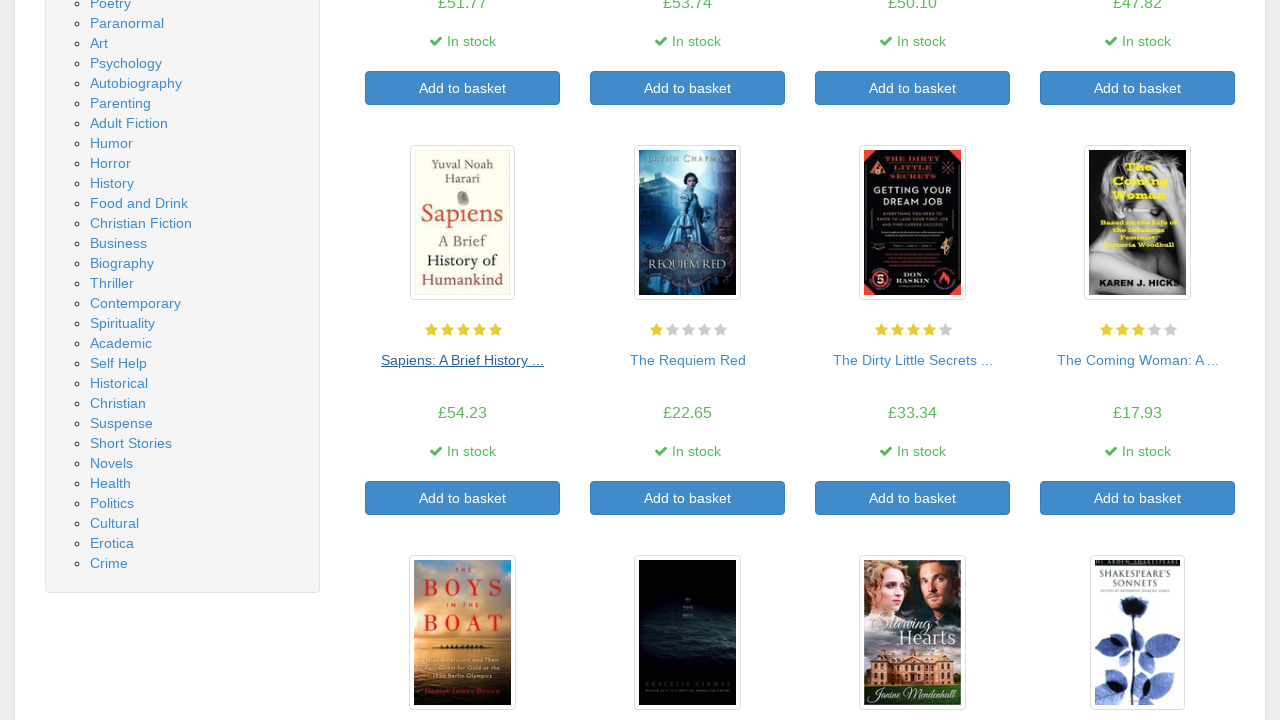

Re-fetched book links for iteration 6
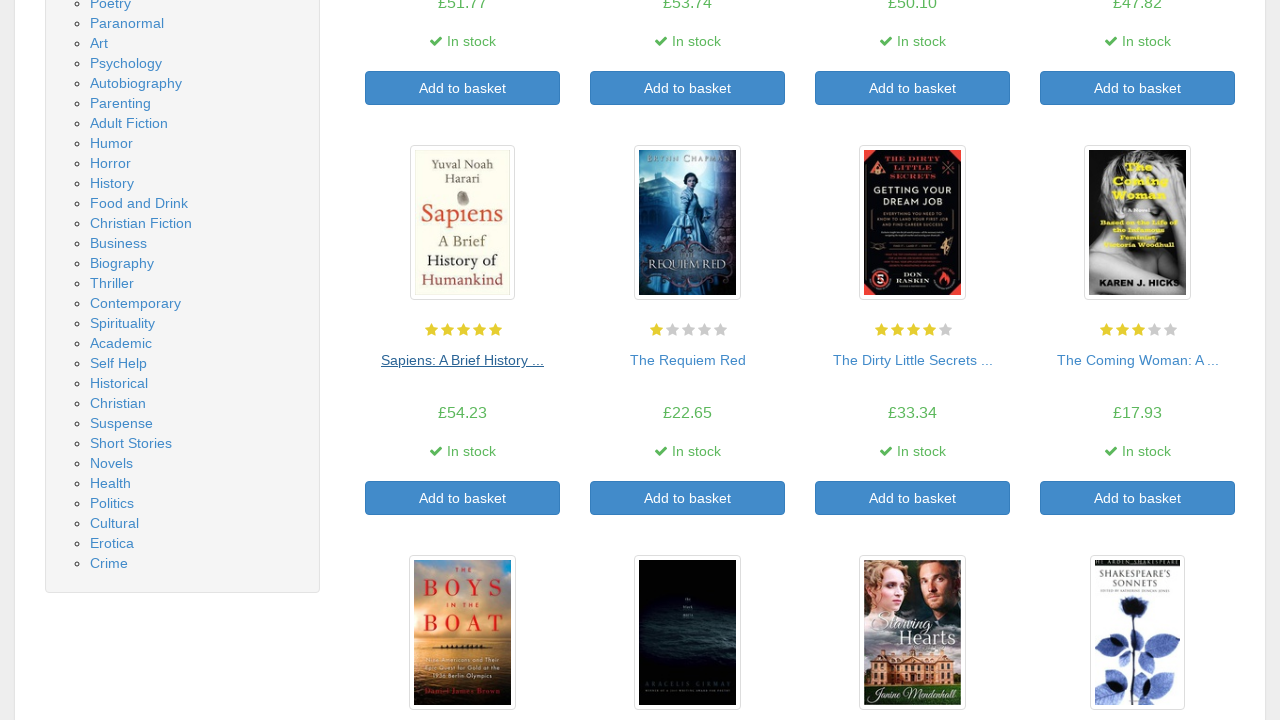

Clicked on book at index 5 to open book detail page at (688, 360) on article.product_pod h3 a >> nth=5
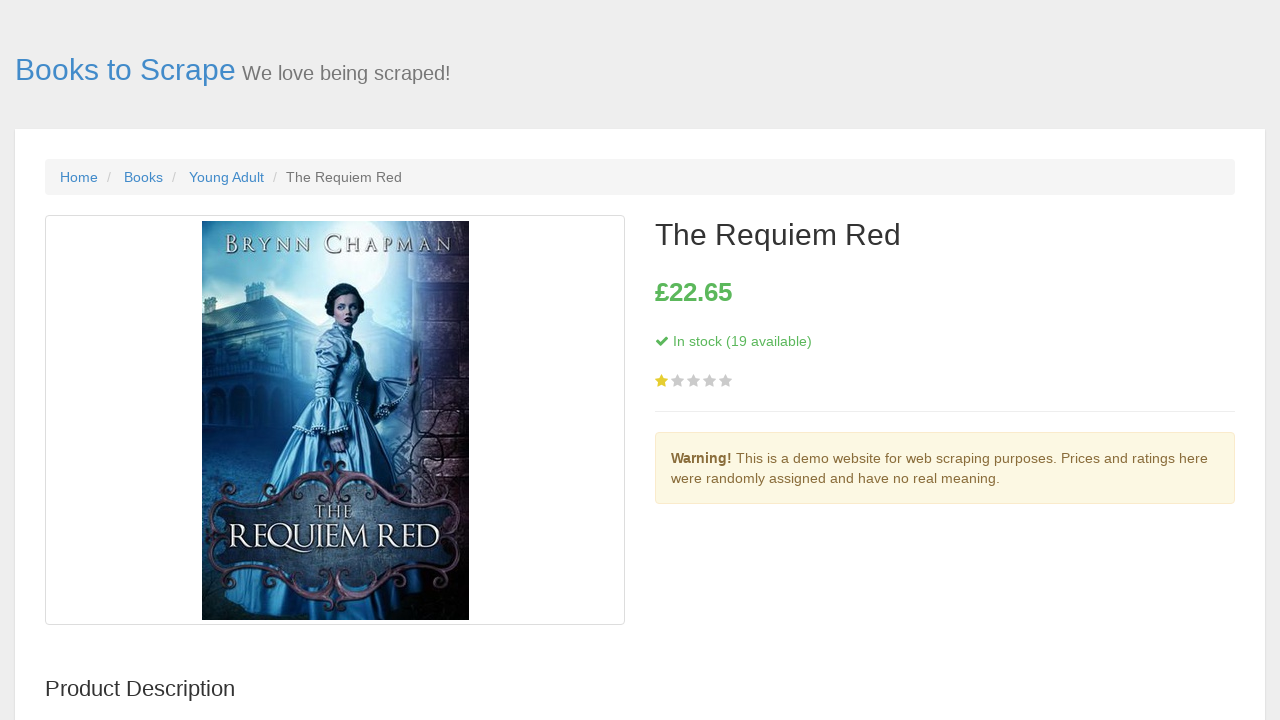

Book detail page loaded with stock information visible
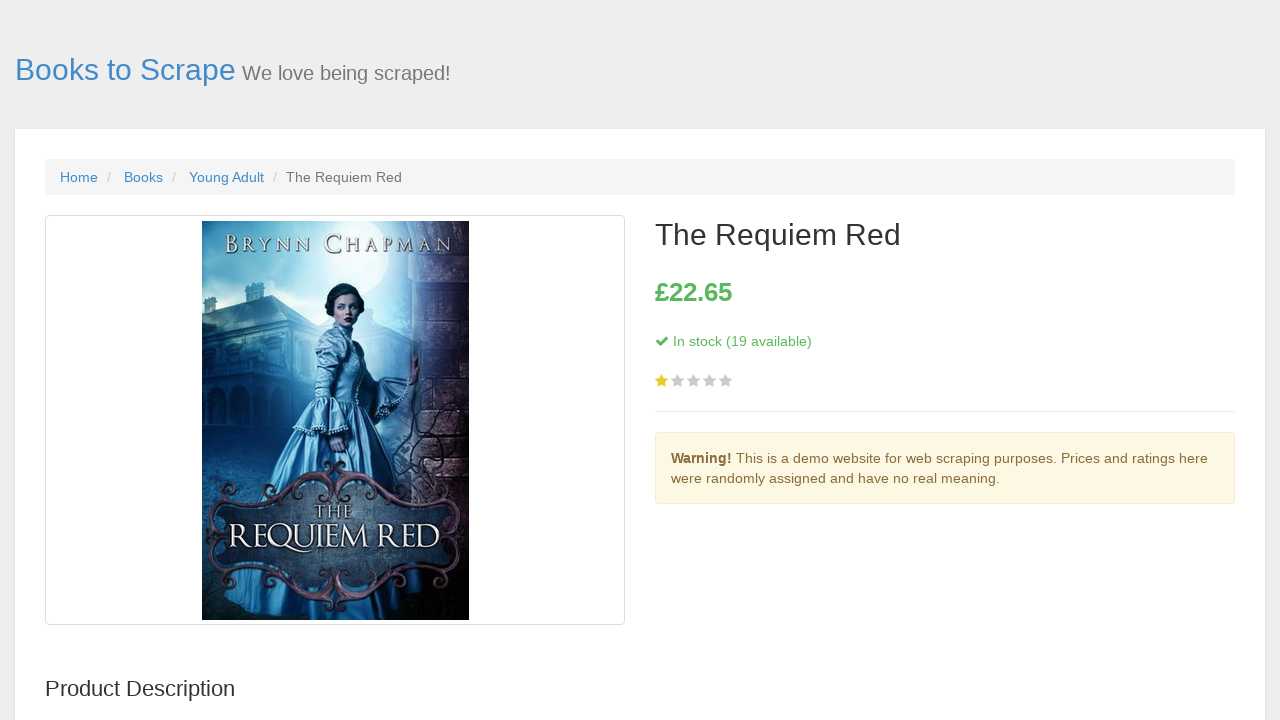

Navigated back from book detail page to catalog
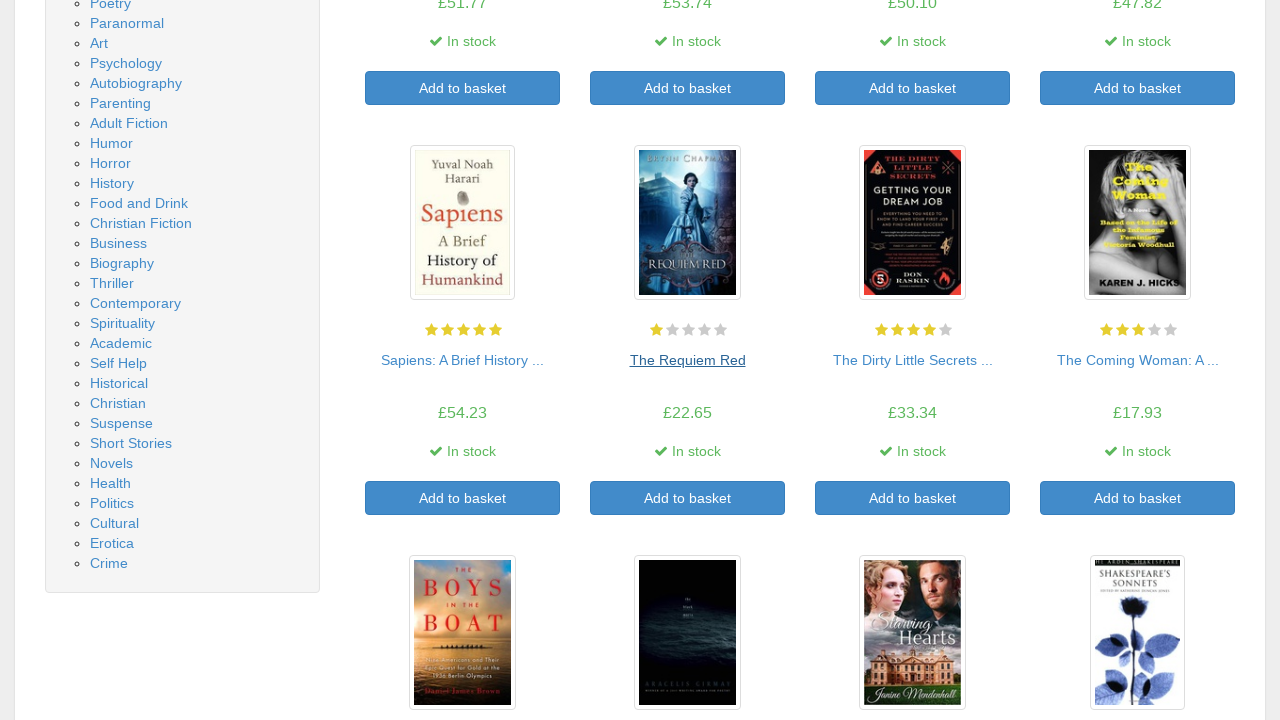

Main catalog page reloaded with book listings visible
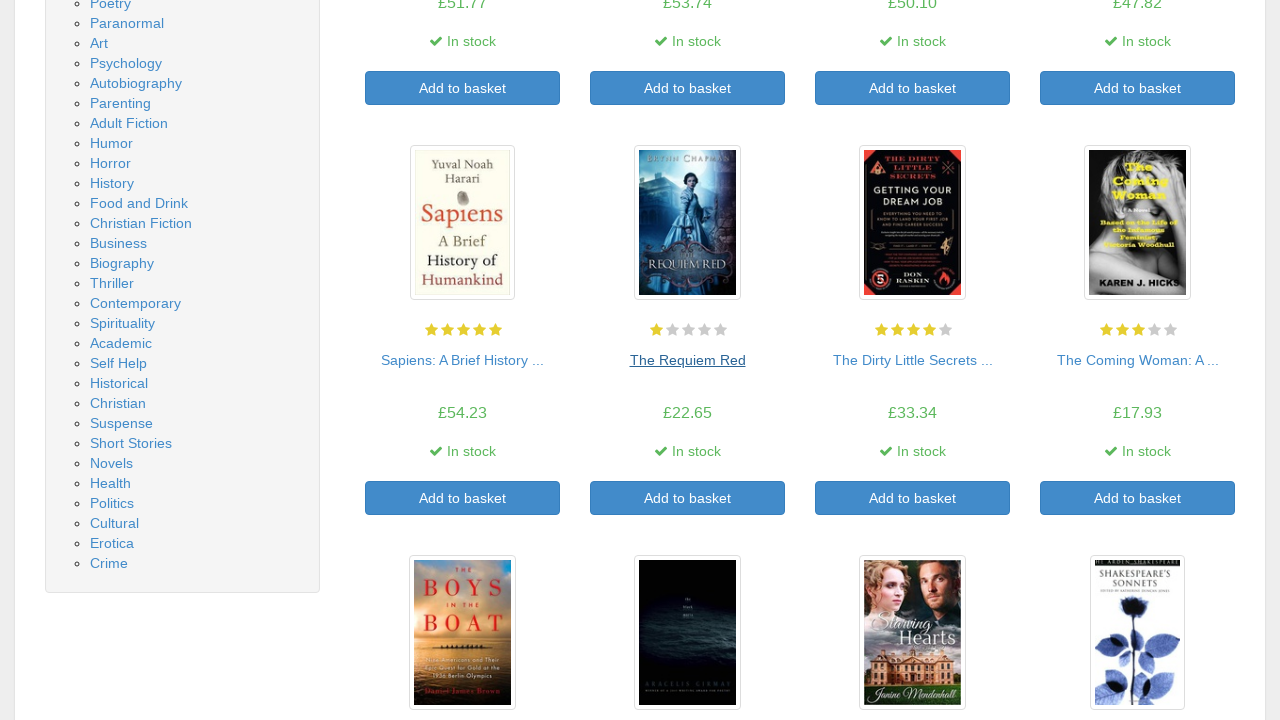

Re-fetched book links for iteration 7
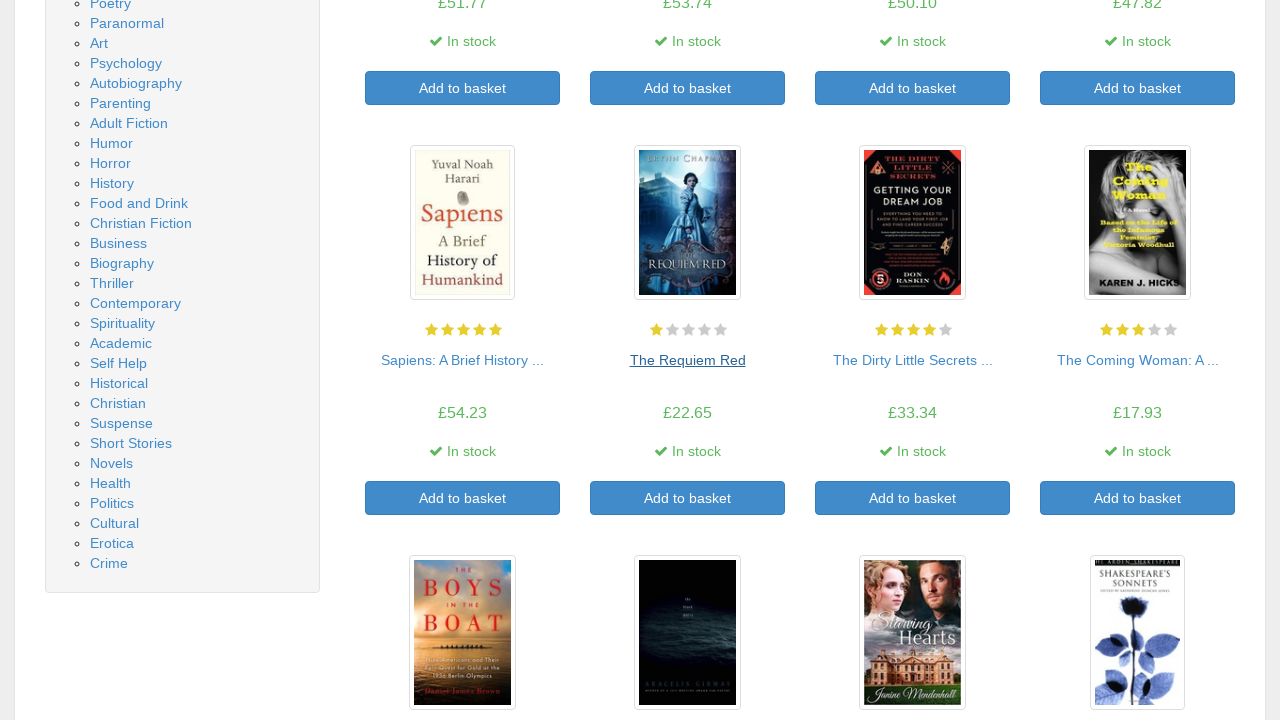

Clicked on book at index 6 to open book detail page at (912, 360) on article.product_pod h3 a >> nth=6
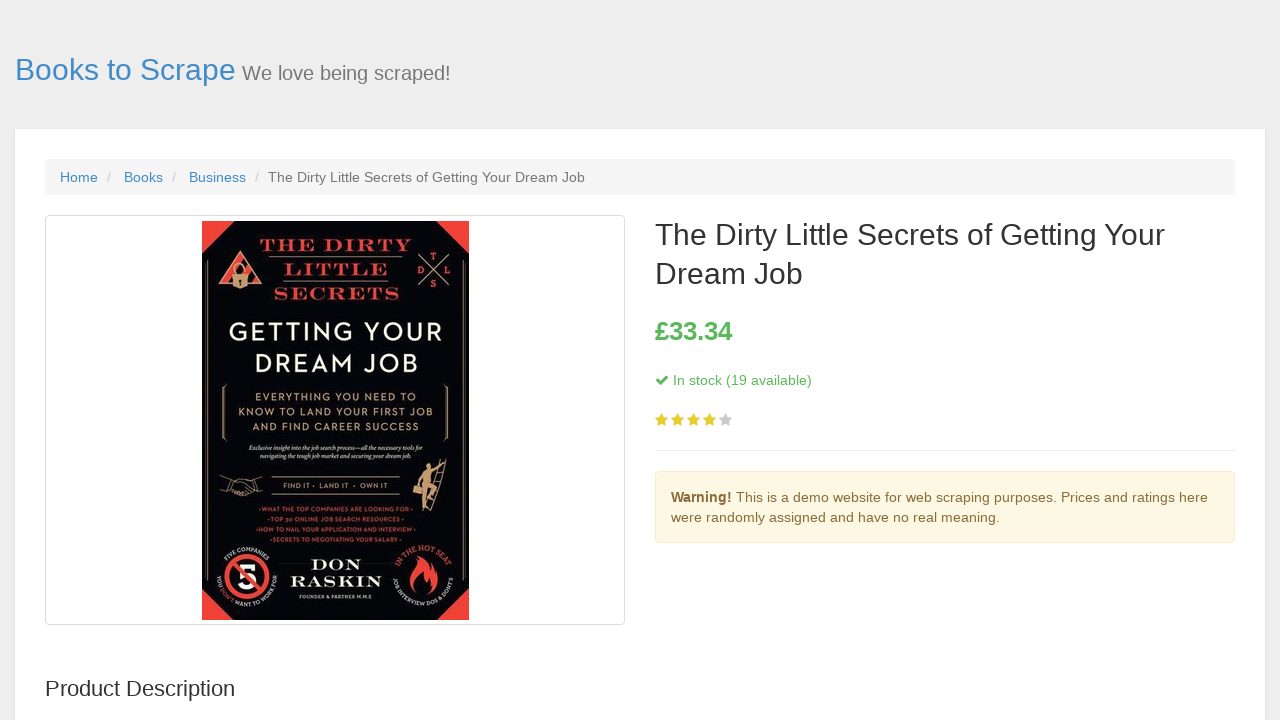

Book detail page loaded with stock information visible
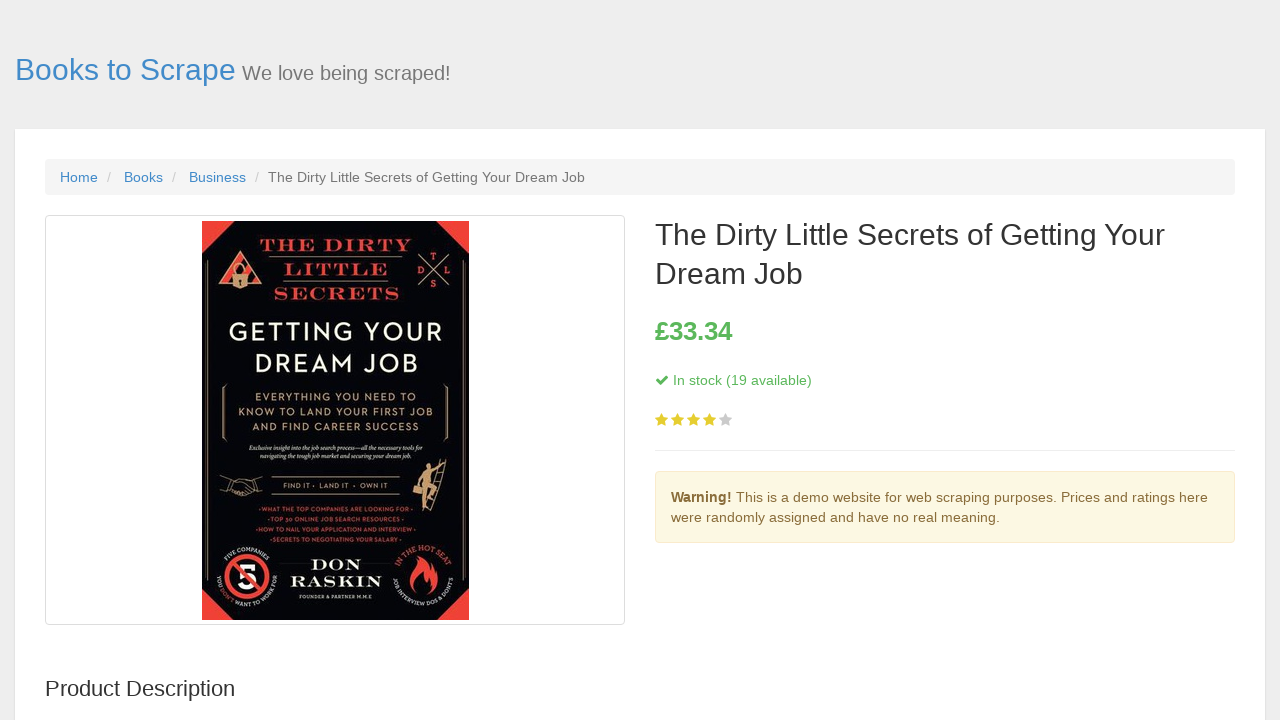

Navigated back from book detail page to catalog
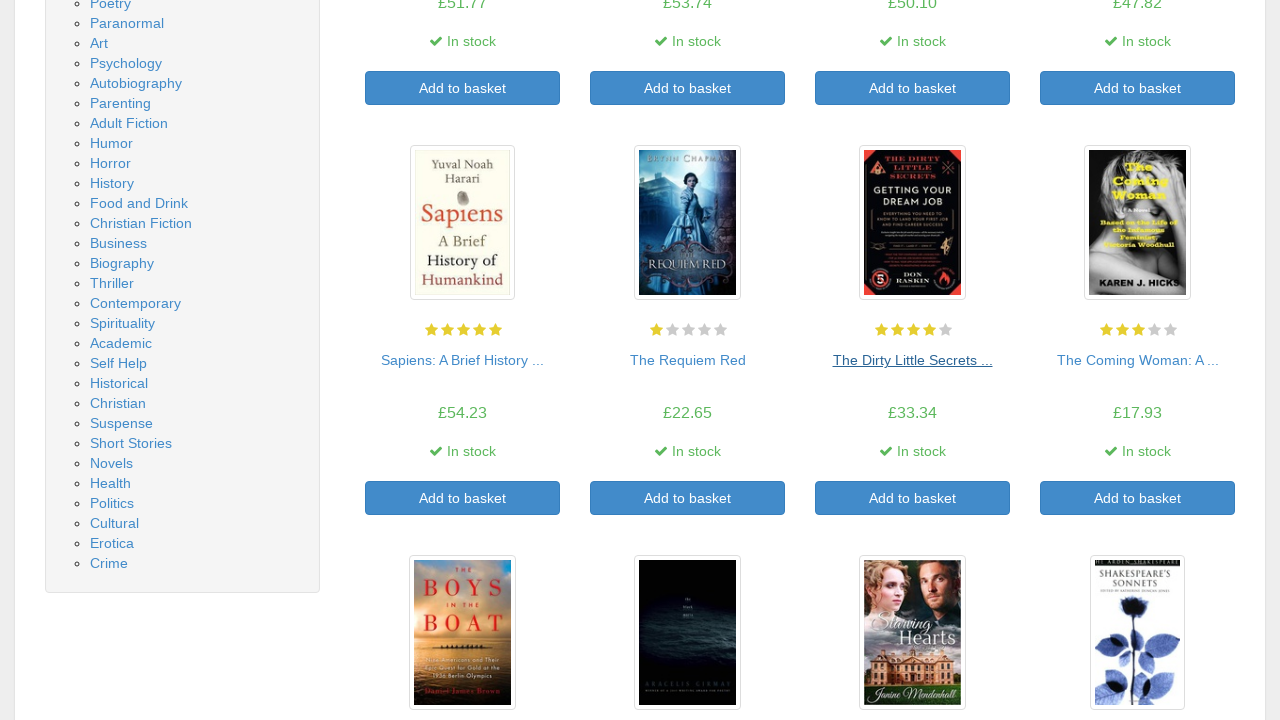

Main catalog page reloaded with book listings visible
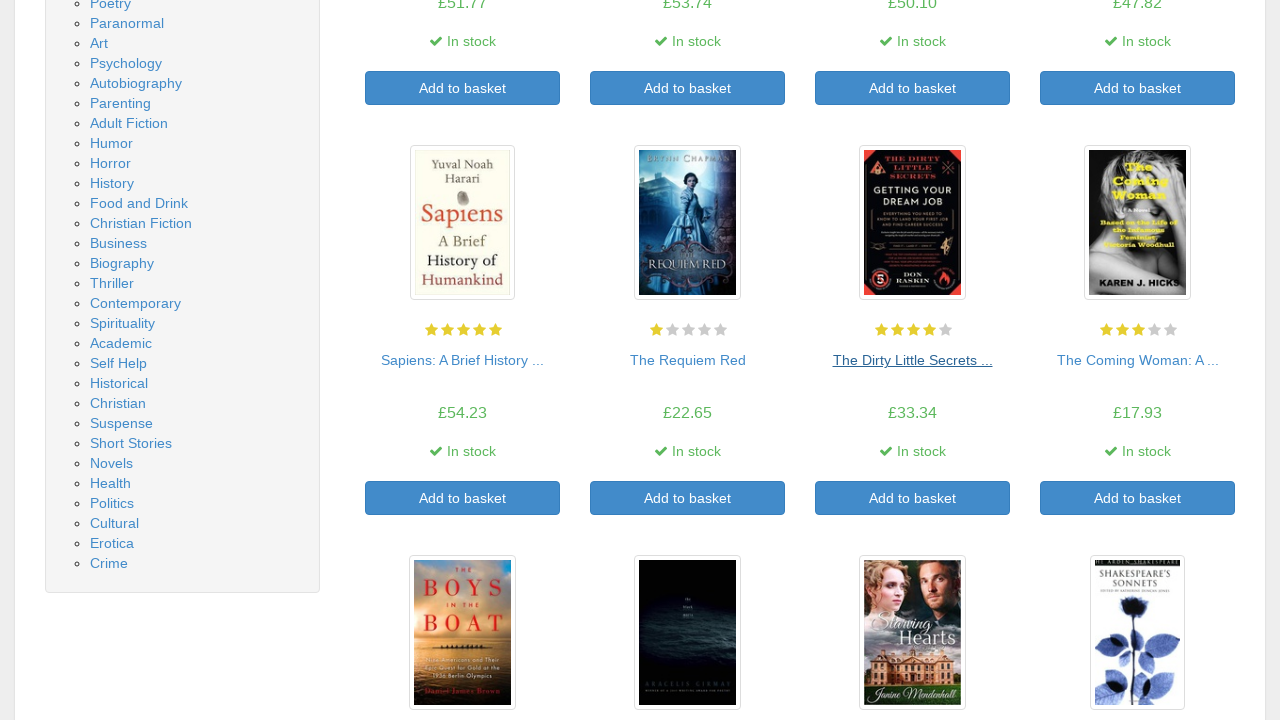

Re-fetched book links for iteration 8
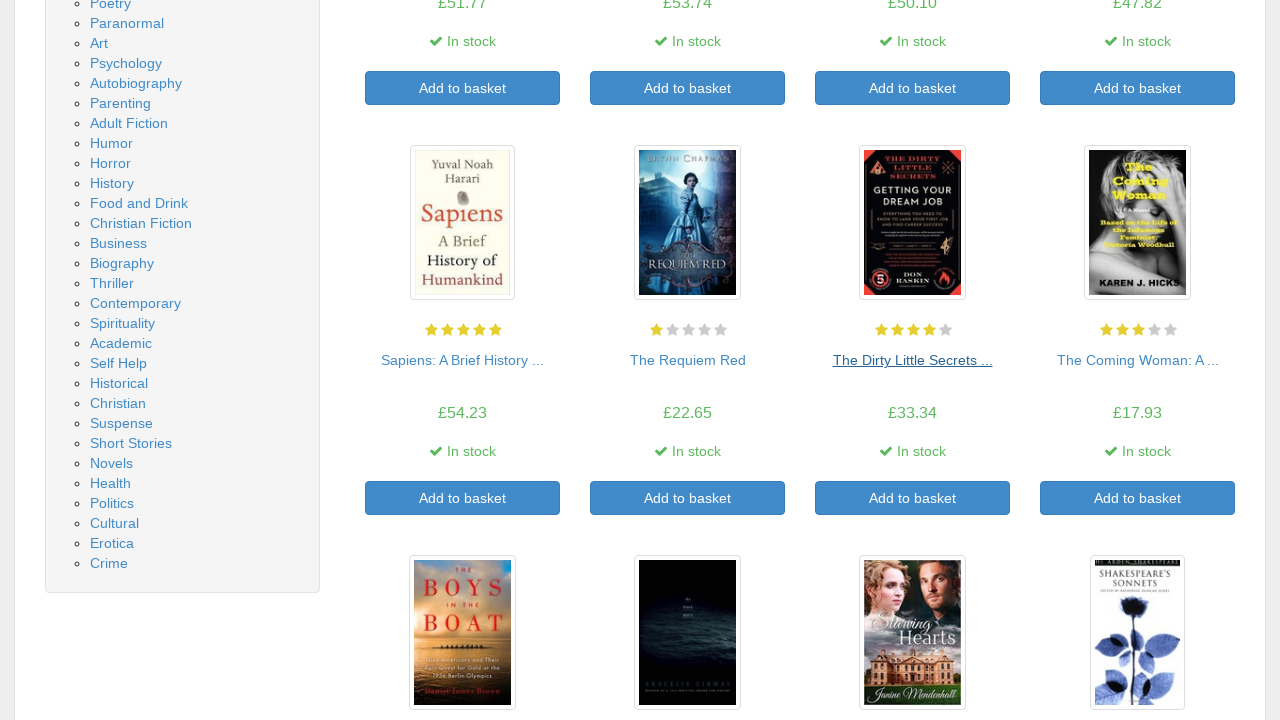

Clicked on book at index 7 to open book detail page at (1138, 360) on article.product_pod h3 a >> nth=7
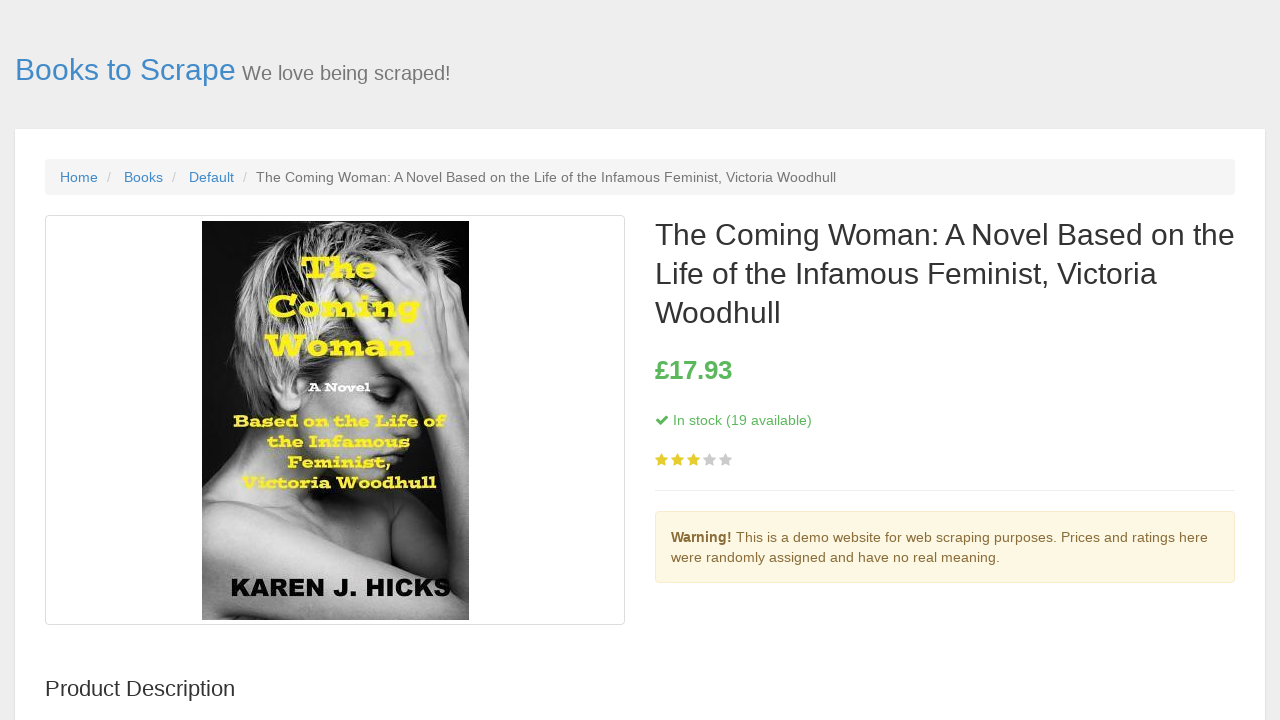

Book detail page loaded with stock information visible
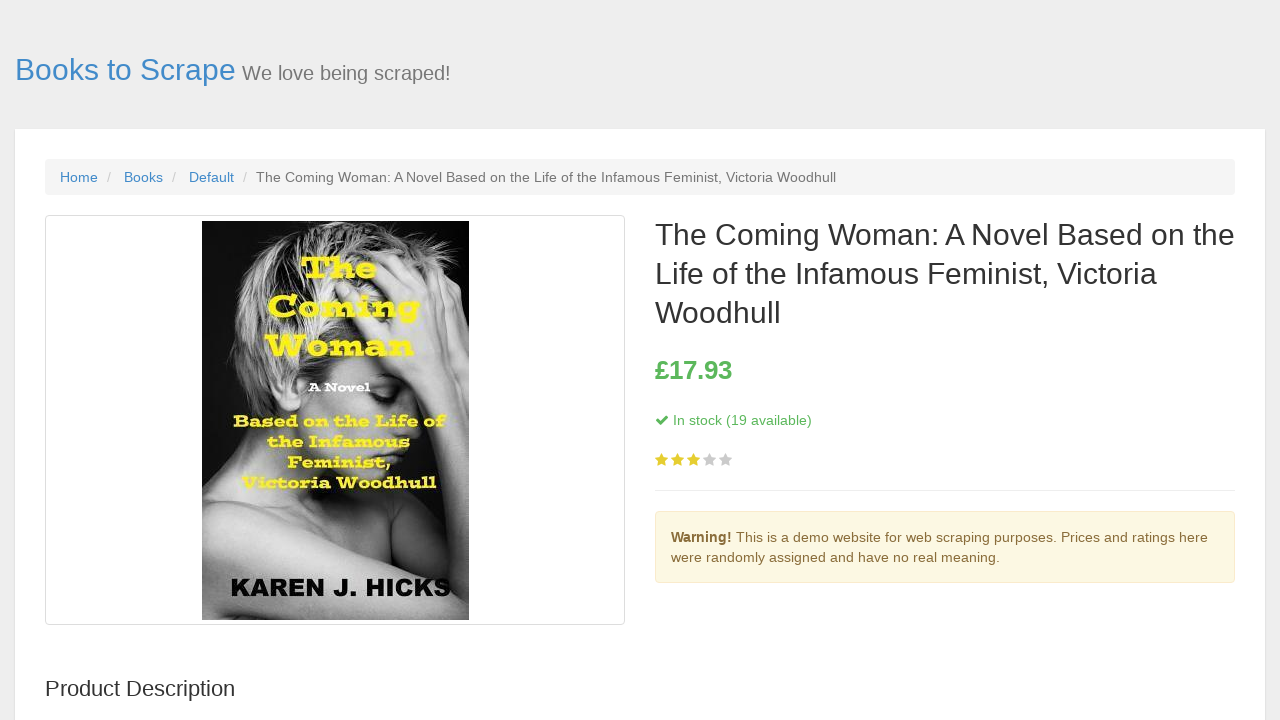

Navigated back from book detail page to catalog
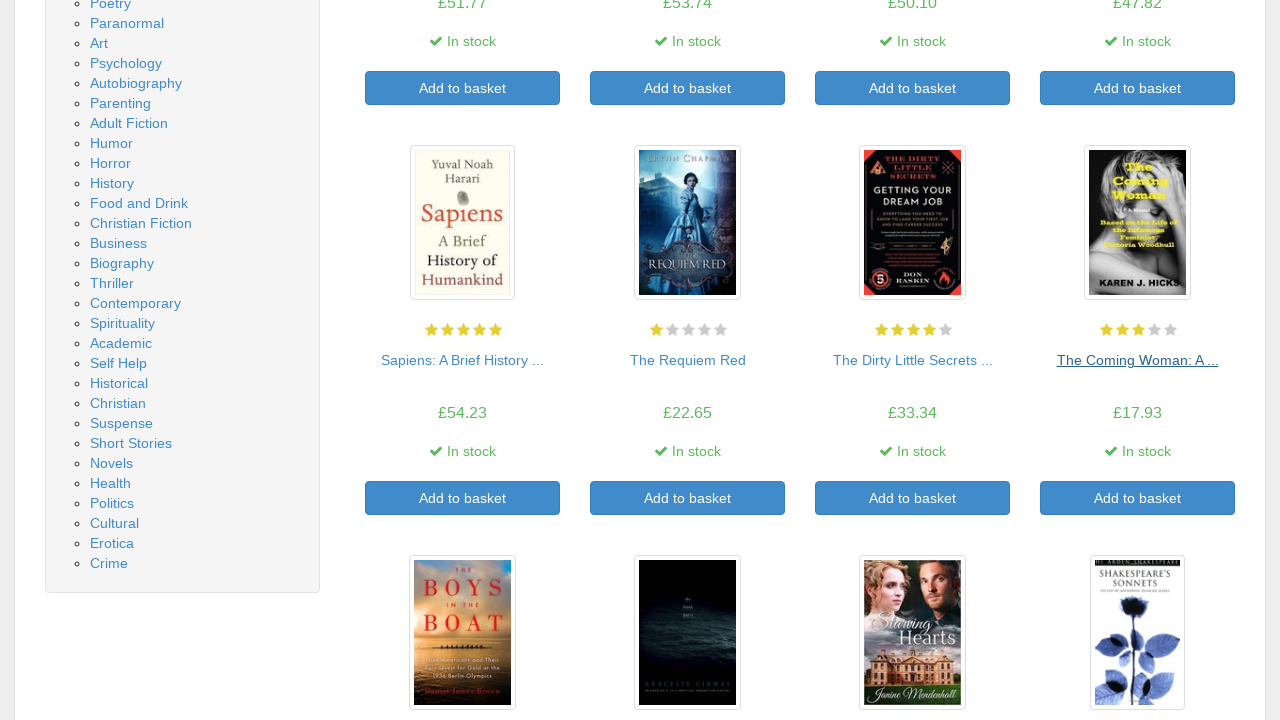

Main catalog page reloaded with book listings visible
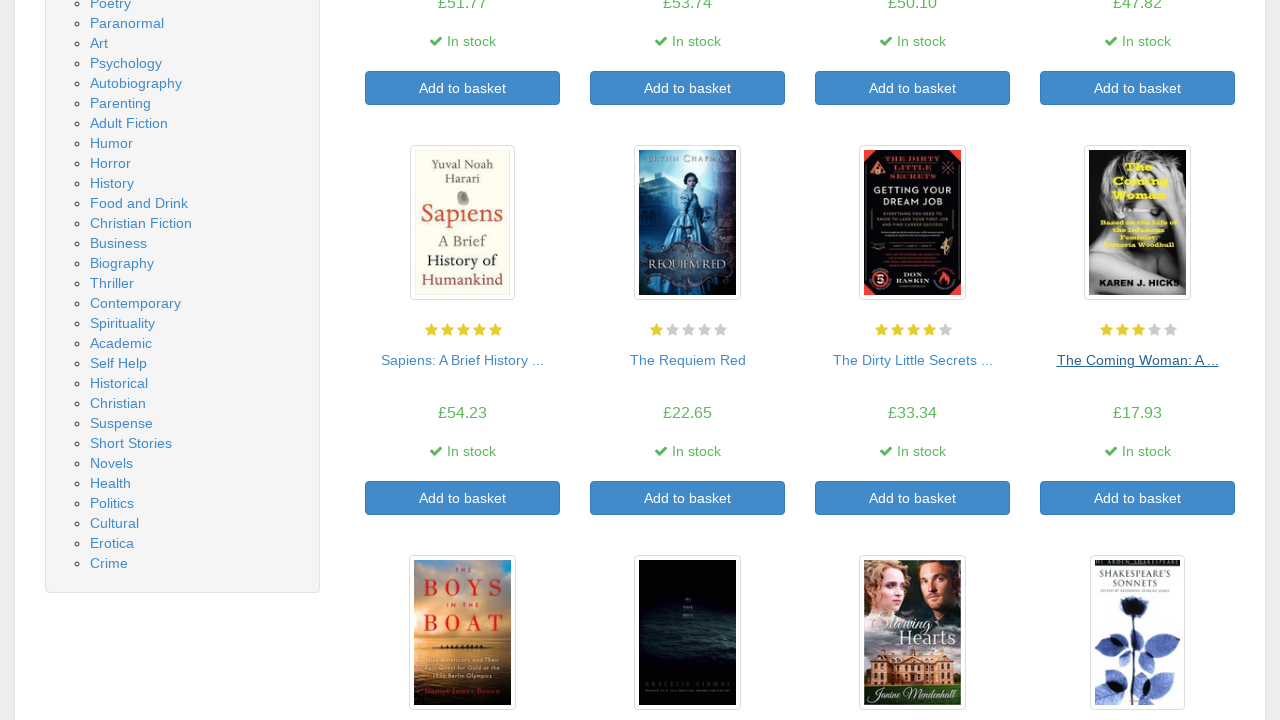

Re-fetched book links for iteration 9
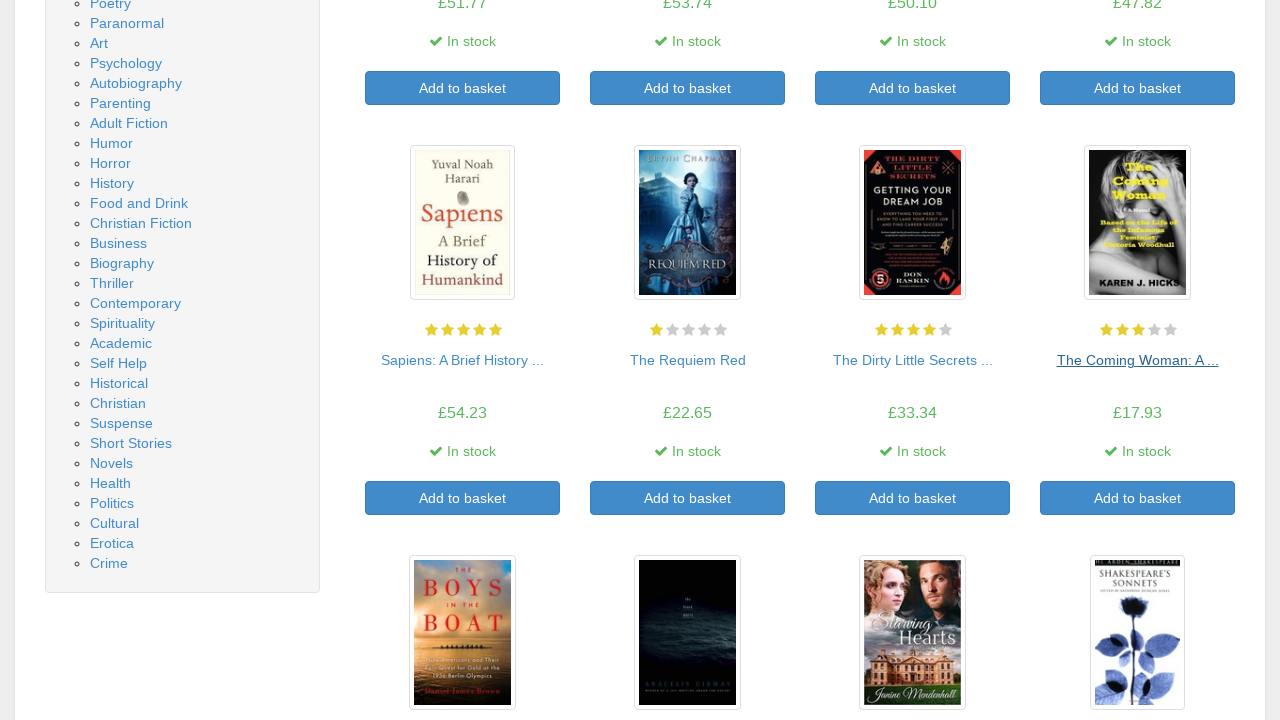

Clicked on book at index 8 to open book detail page at (462, 360) on article.product_pod h3 a >> nth=8
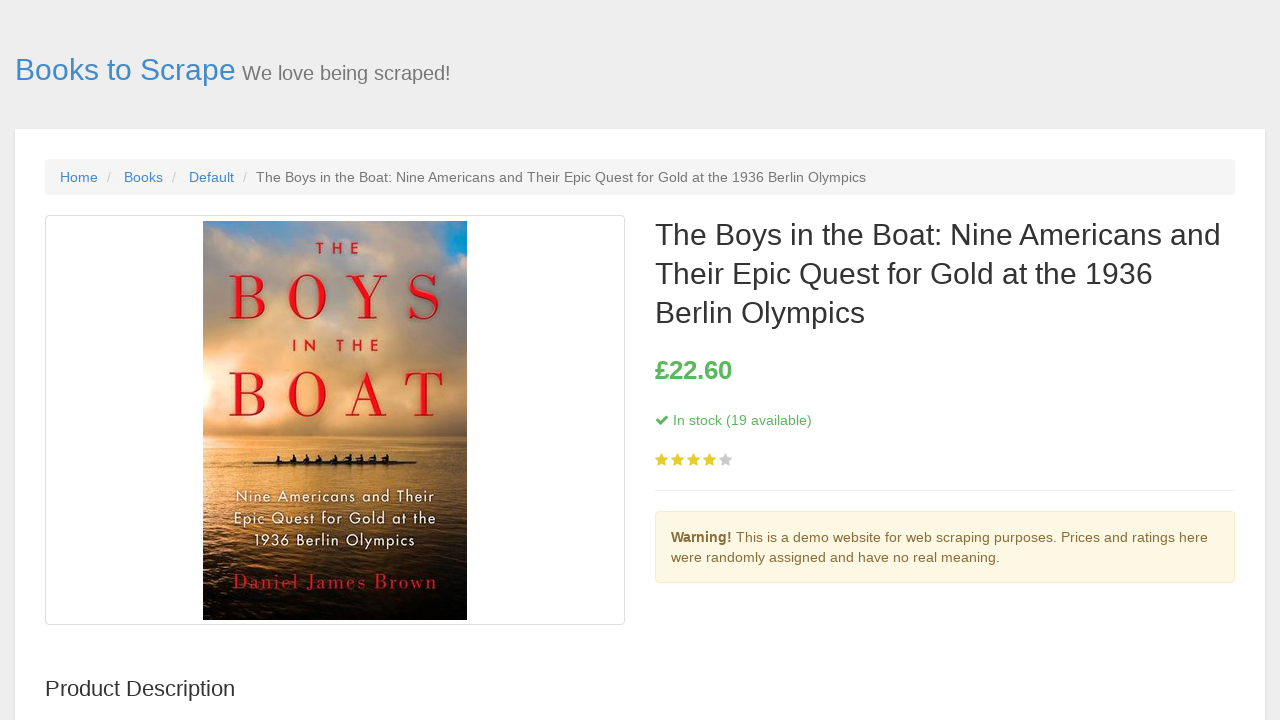

Book detail page loaded with stock information visible
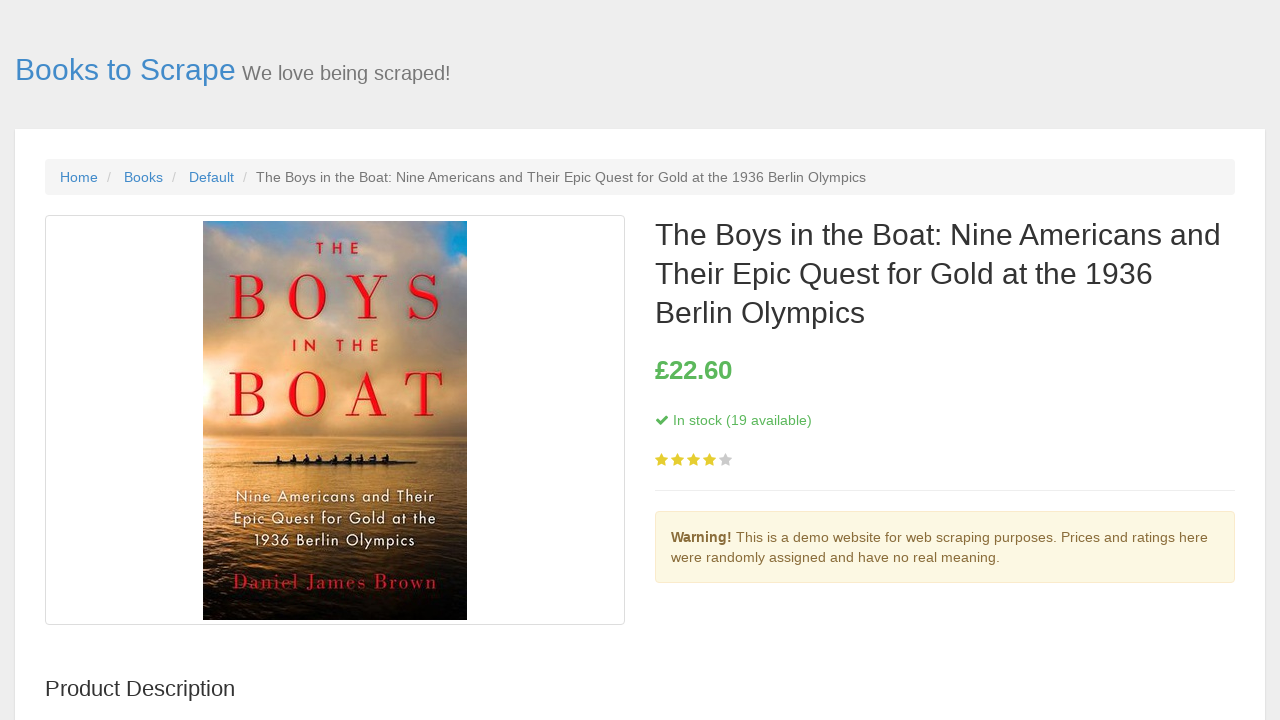

Navigated back from book detail page to catalog
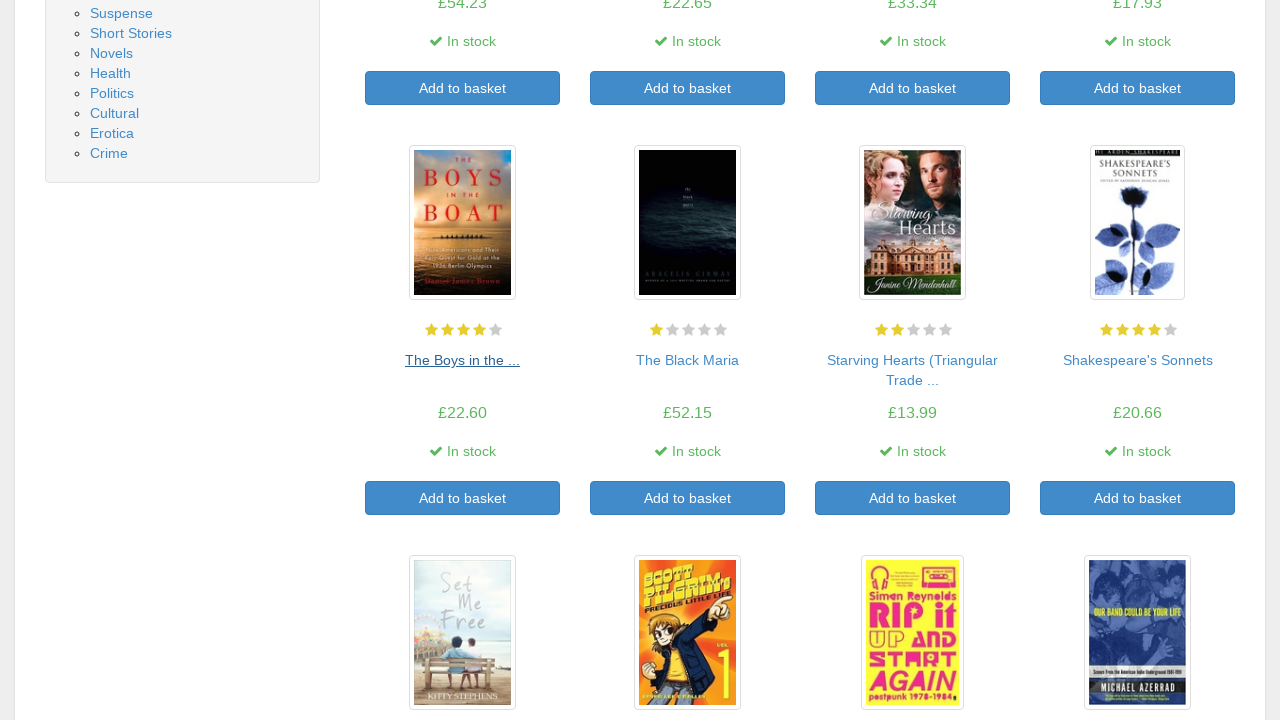

Main catalog page reloaded with book listings visible
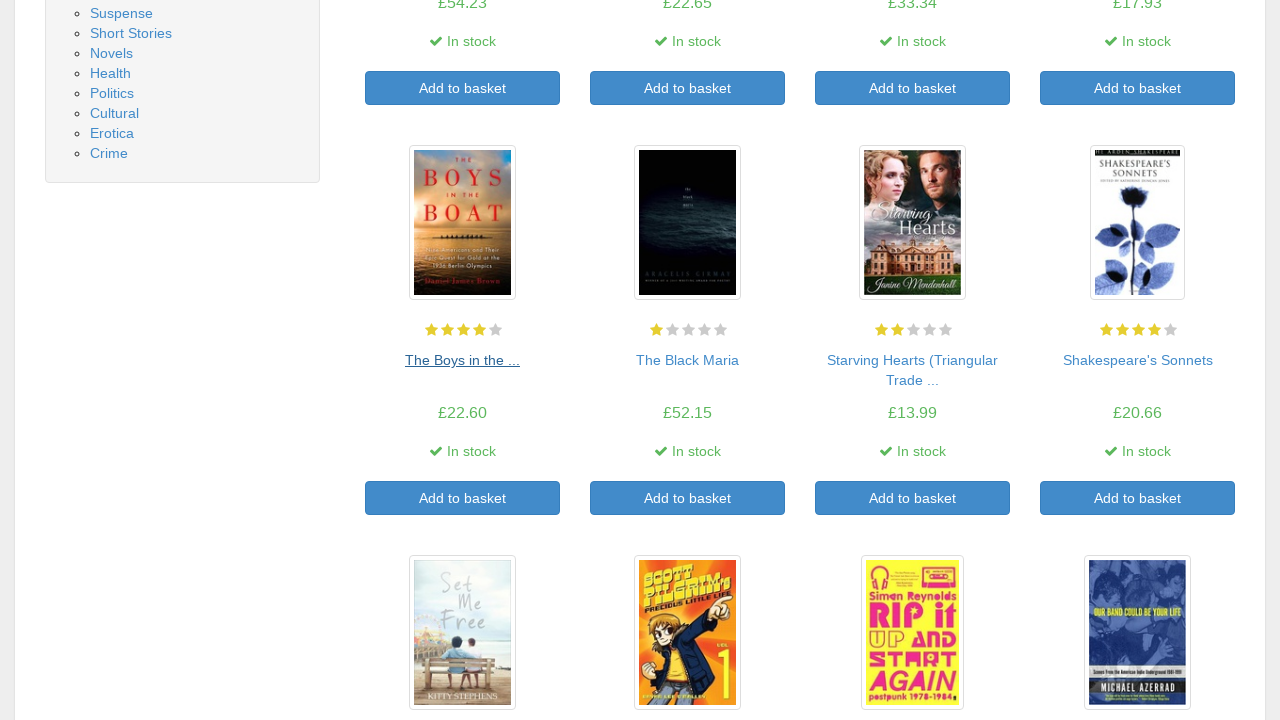

Re-fetched book links for iteration 10
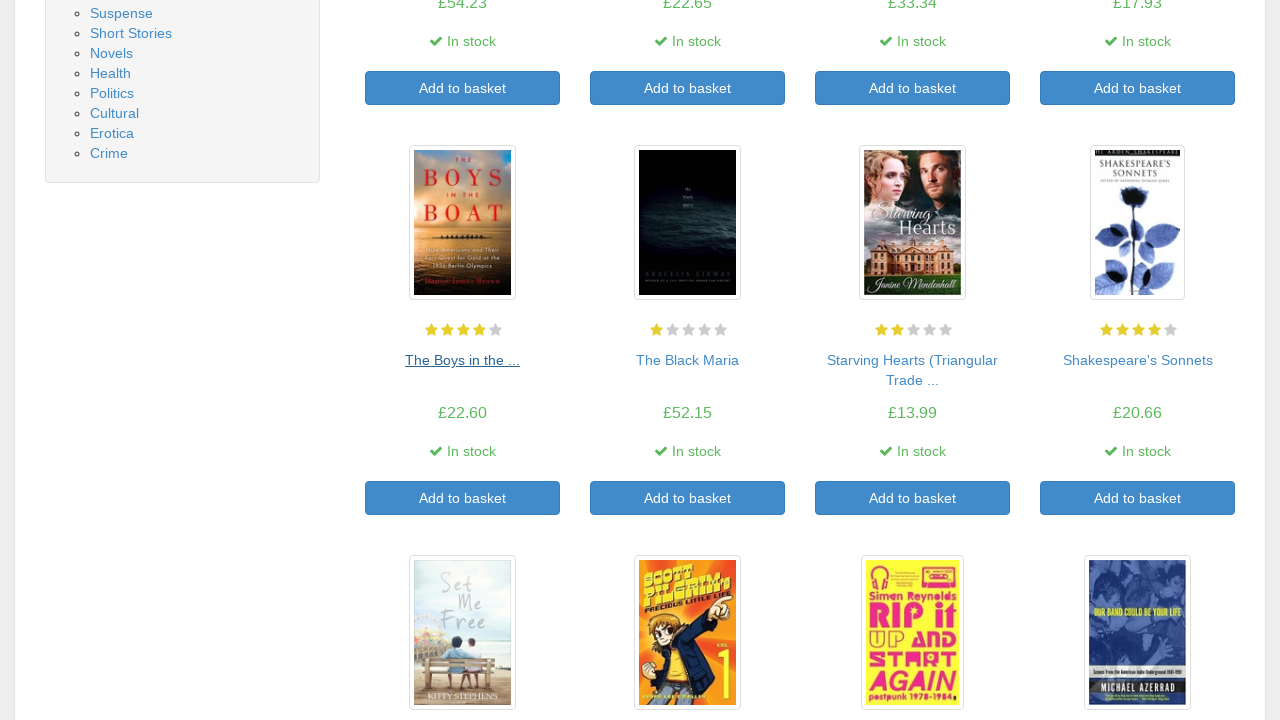

Clicked on book at index 9 to open book detail page at (688, 360) on article.product_pod h3 a >> nth=9
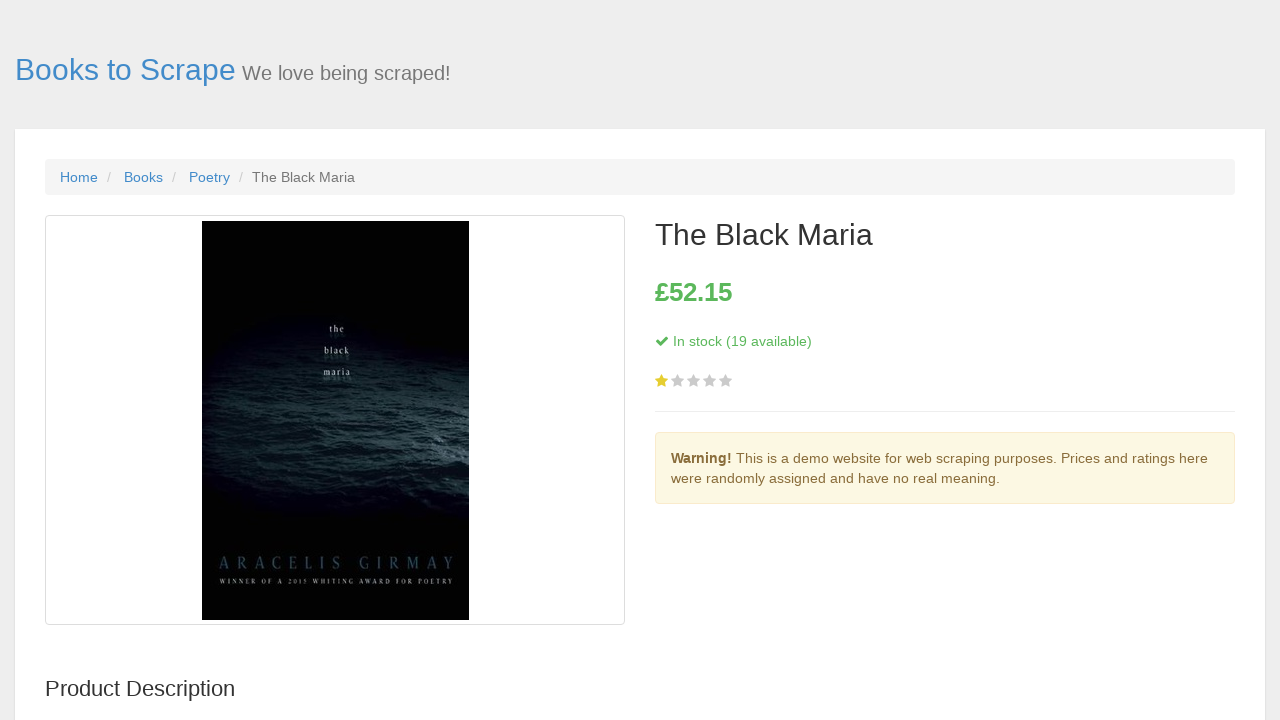

Book detail page loaded with stock information visible
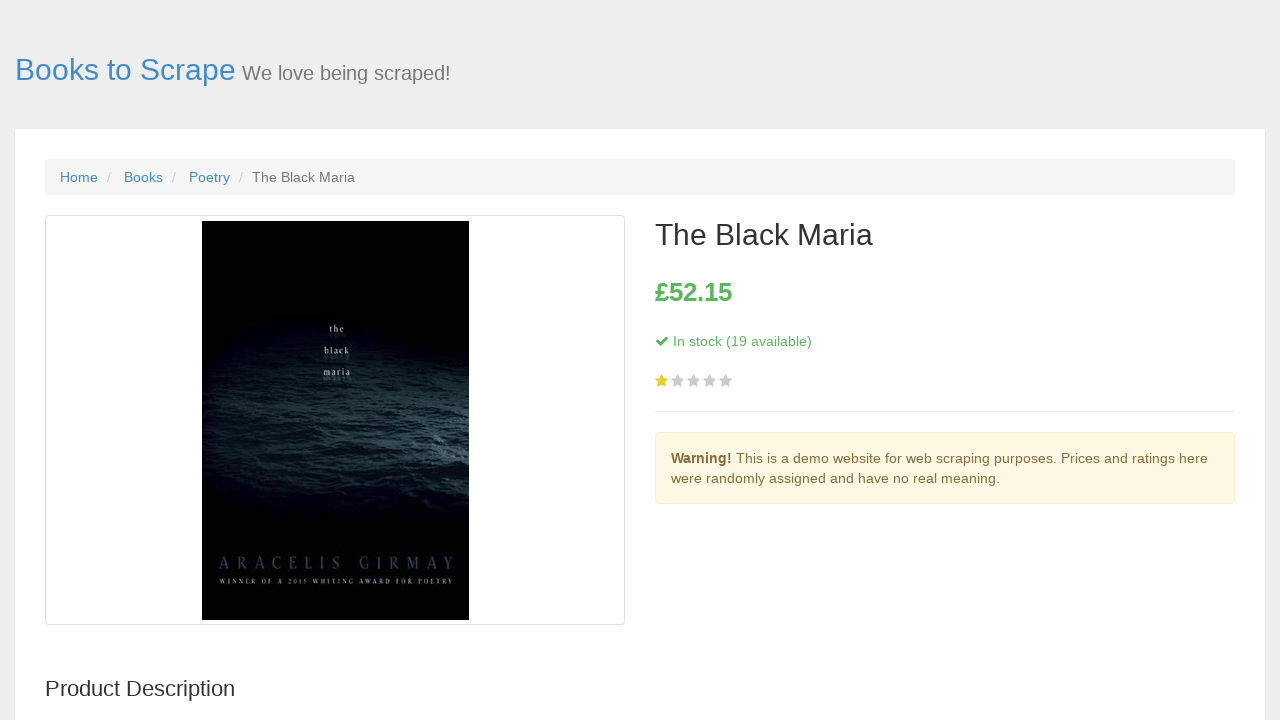

Navigated back from book detail page to catalog
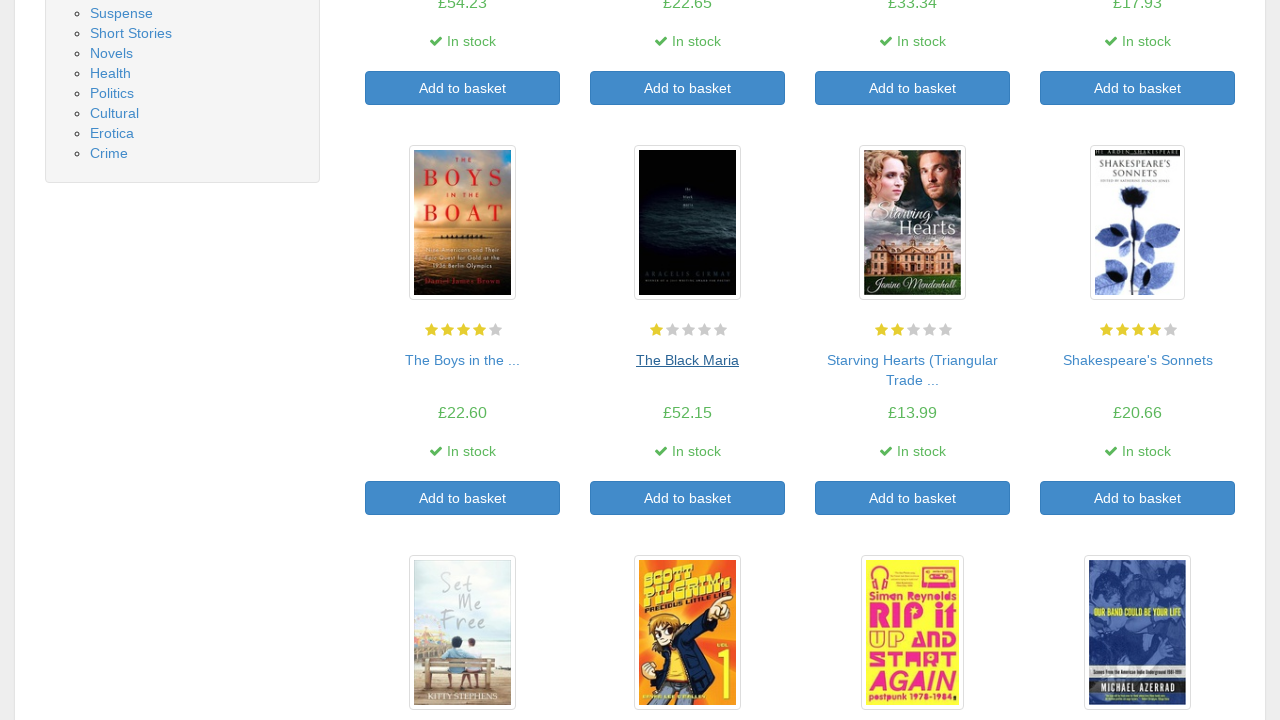

Main catalog page reloaded with book listings visible
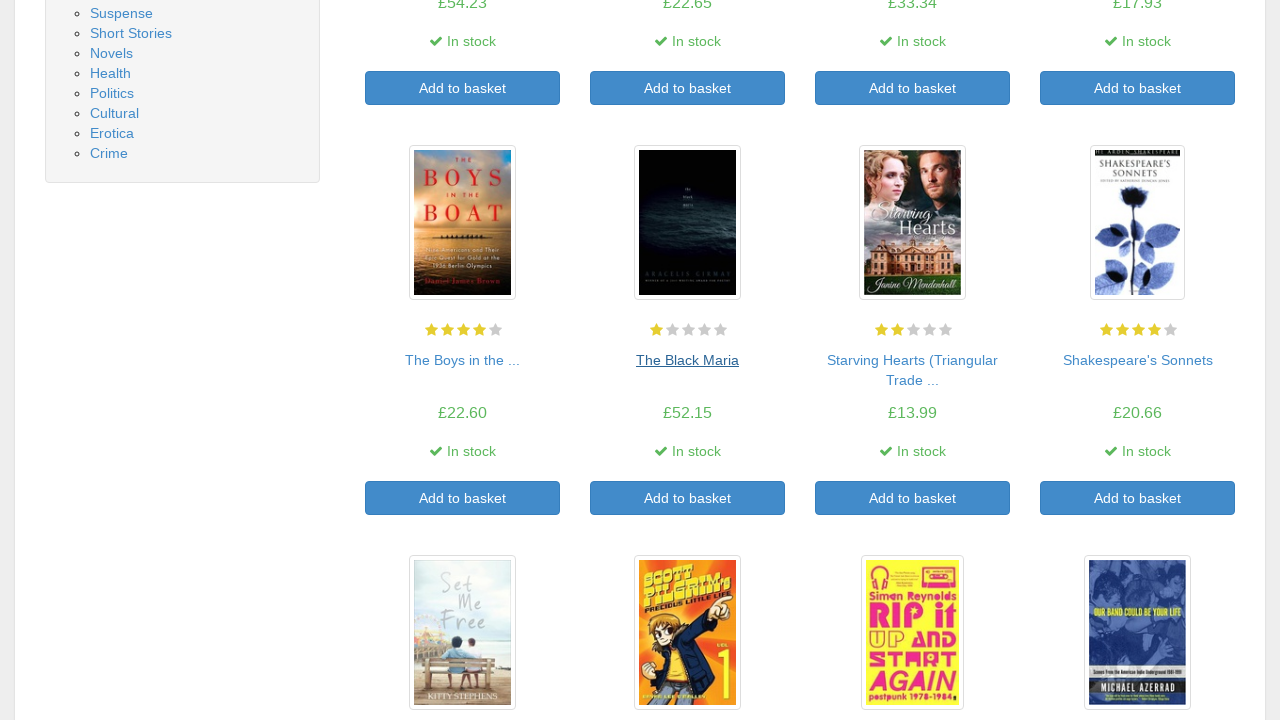

Re-fetched book links for iteration 11
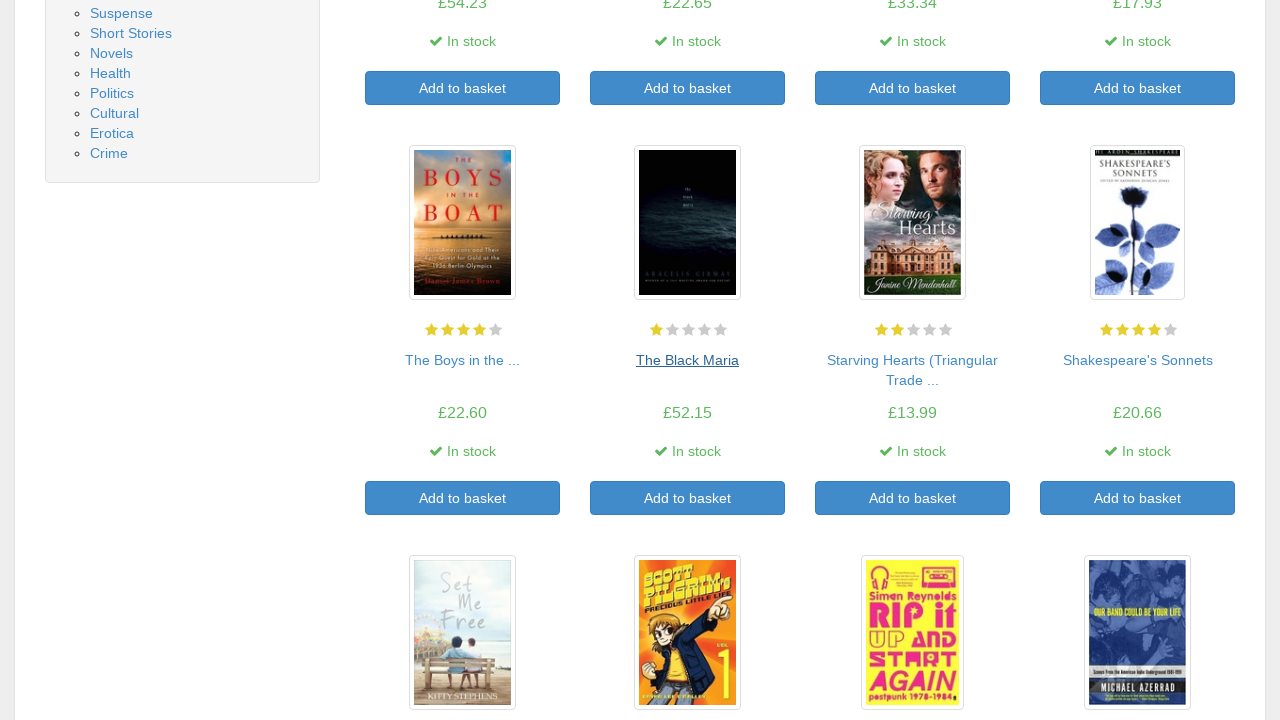

Clicked on book at index 10 to open book detail page at (912, 360) on article.product_pod h3 a >> nth=10
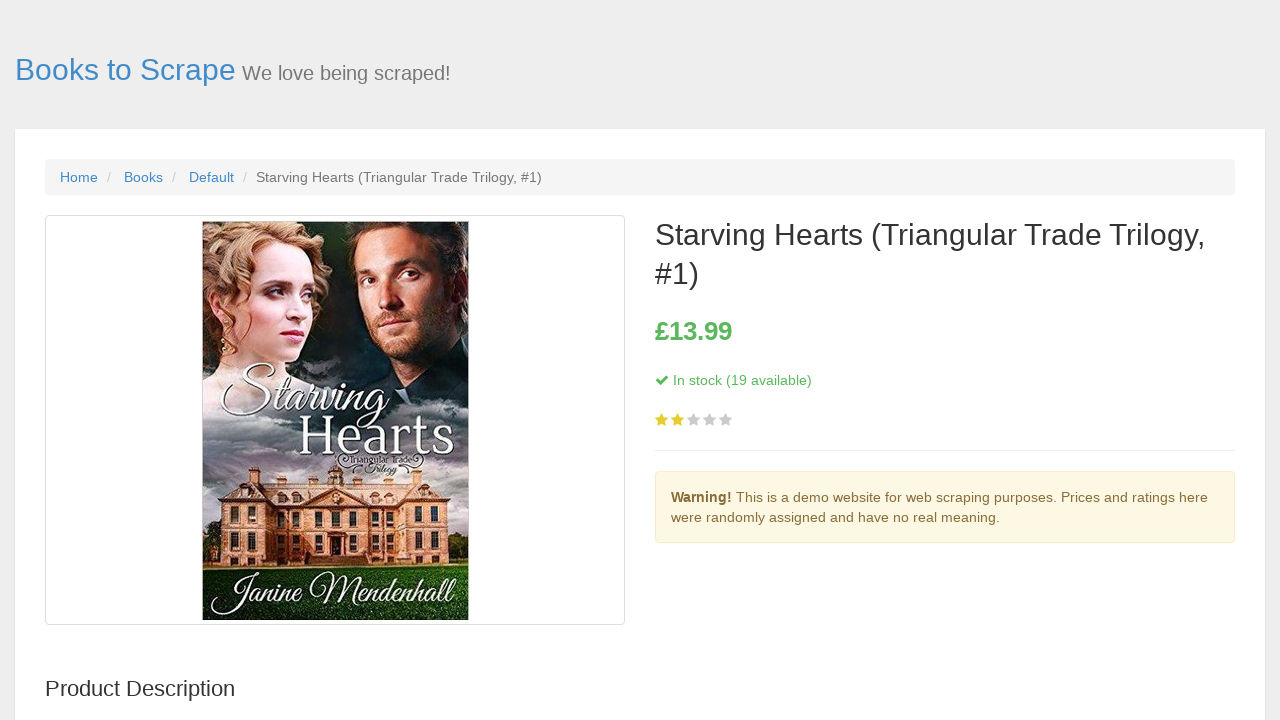

Book detail page loaded with stock information visible
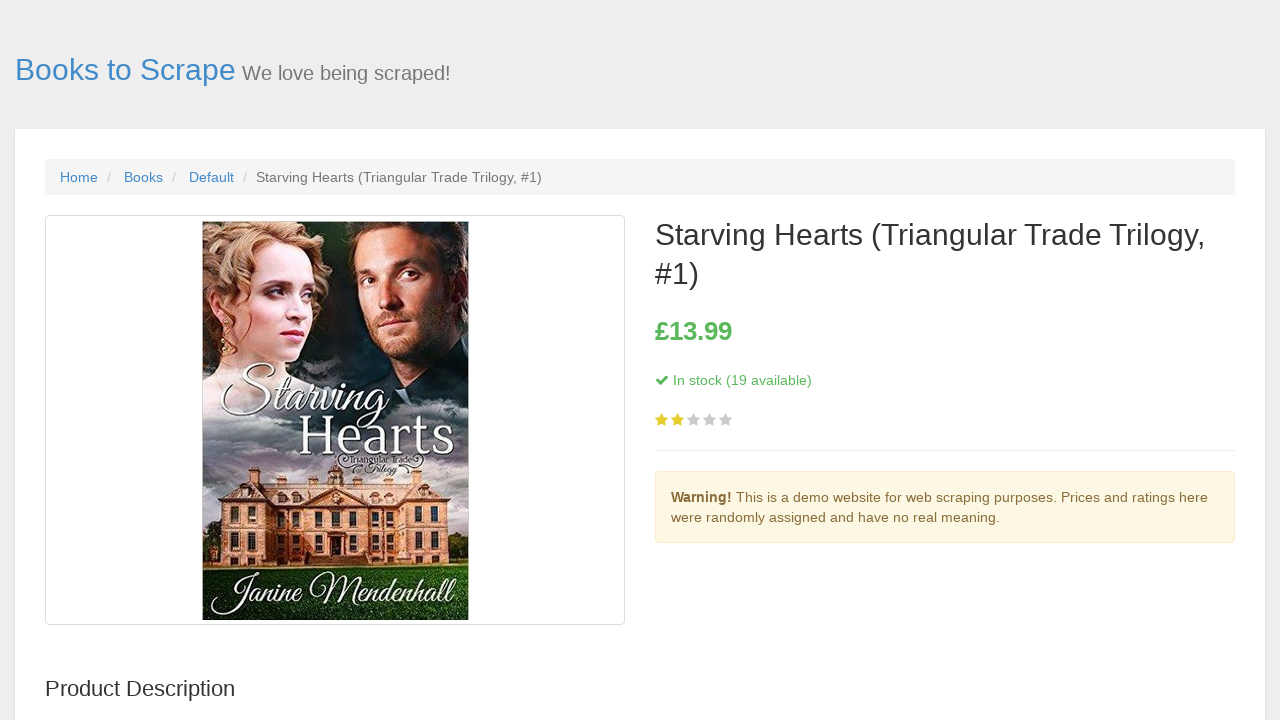

Navigated back from book detail page to catalog
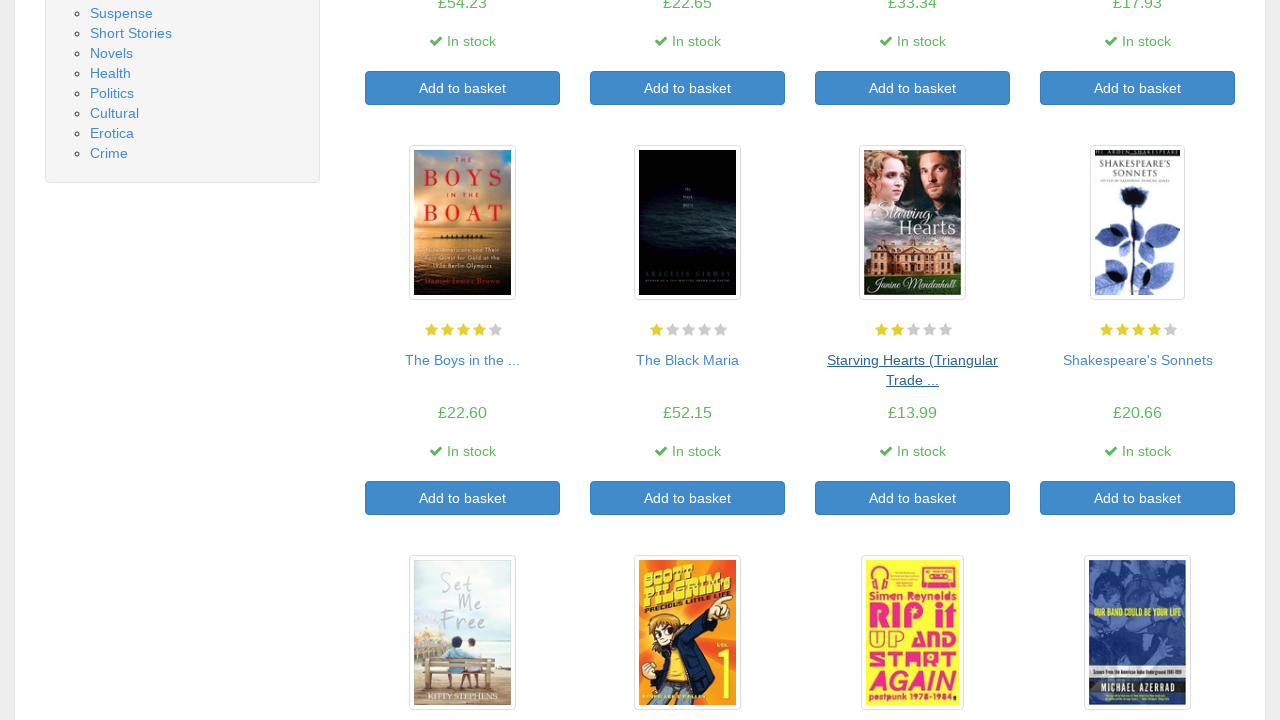

Main catalog page reloaded with book listings visible
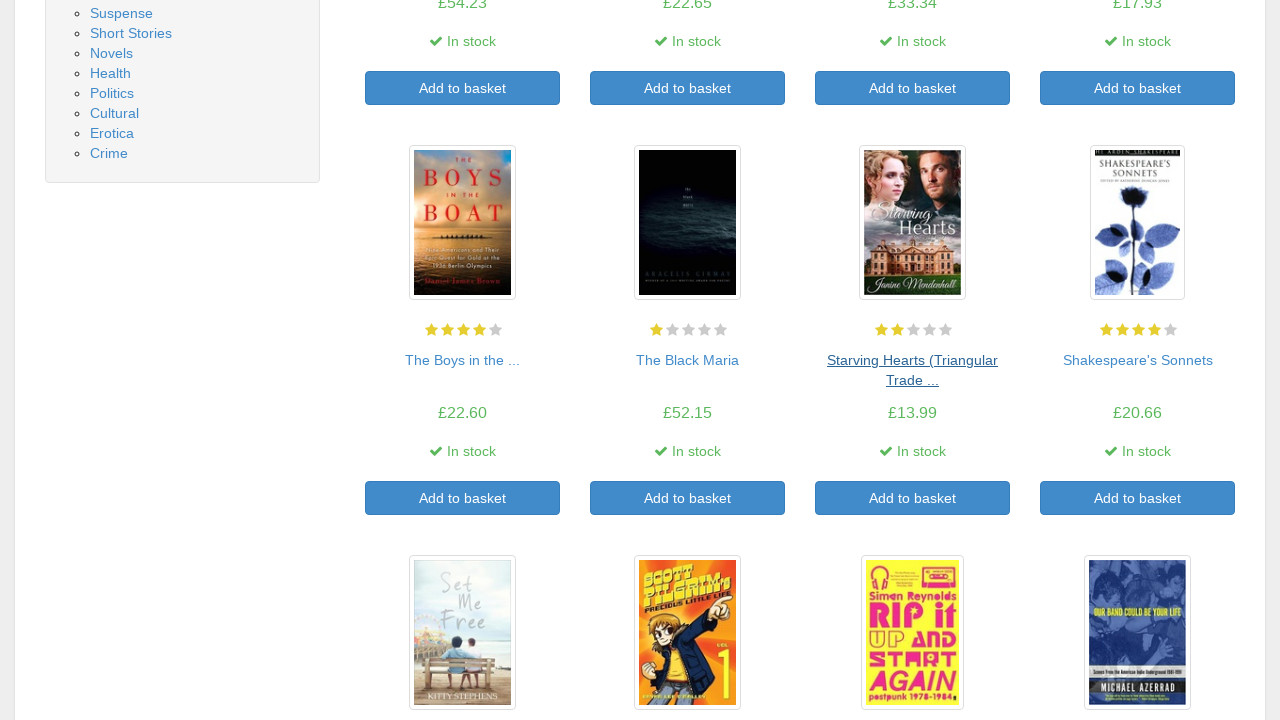

Re-fetched book links for iteration 12
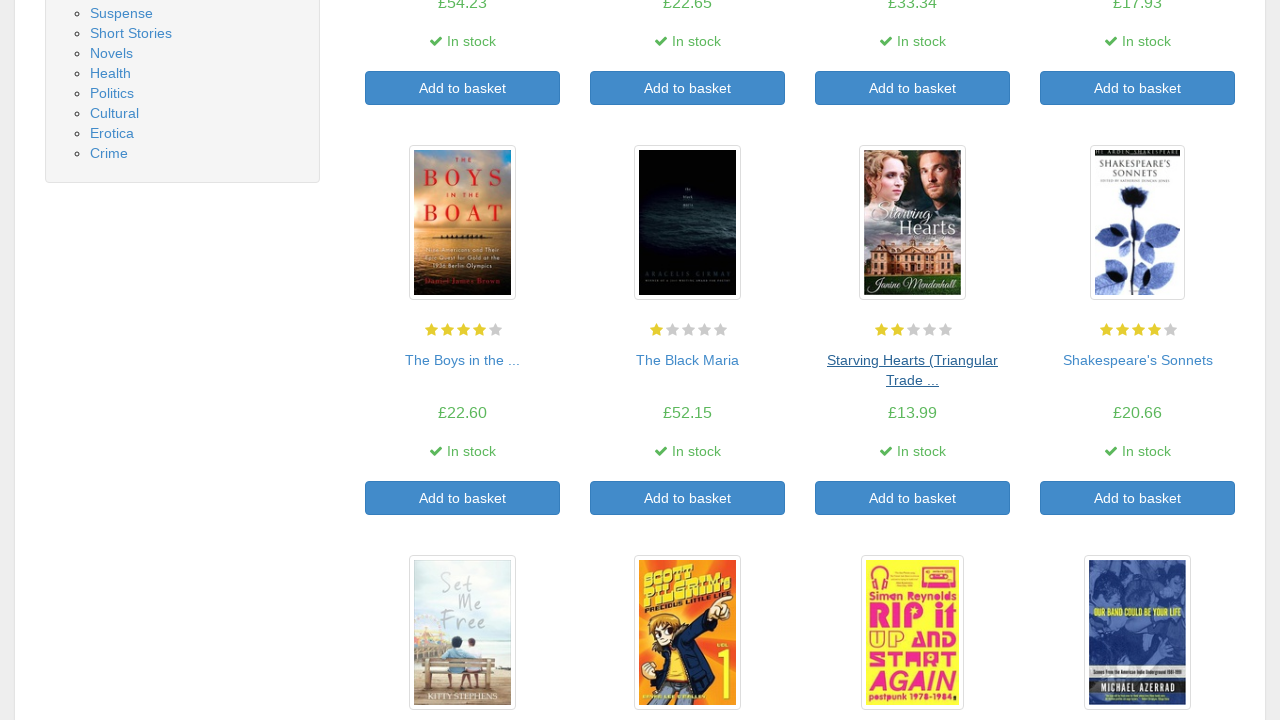

Clicked on book at index 11 to open book detail page at (1138, 360) on article.product_pod h3 a >> nth=11
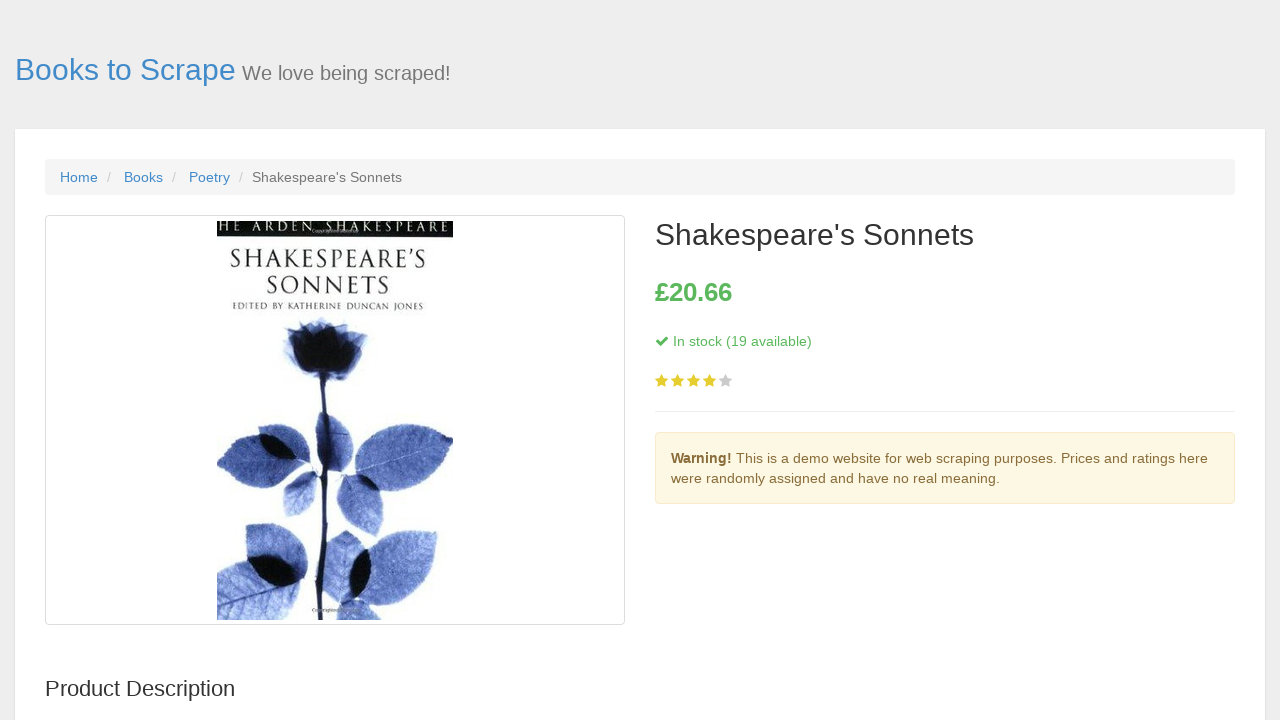

Book detail page loaded with stock information visible
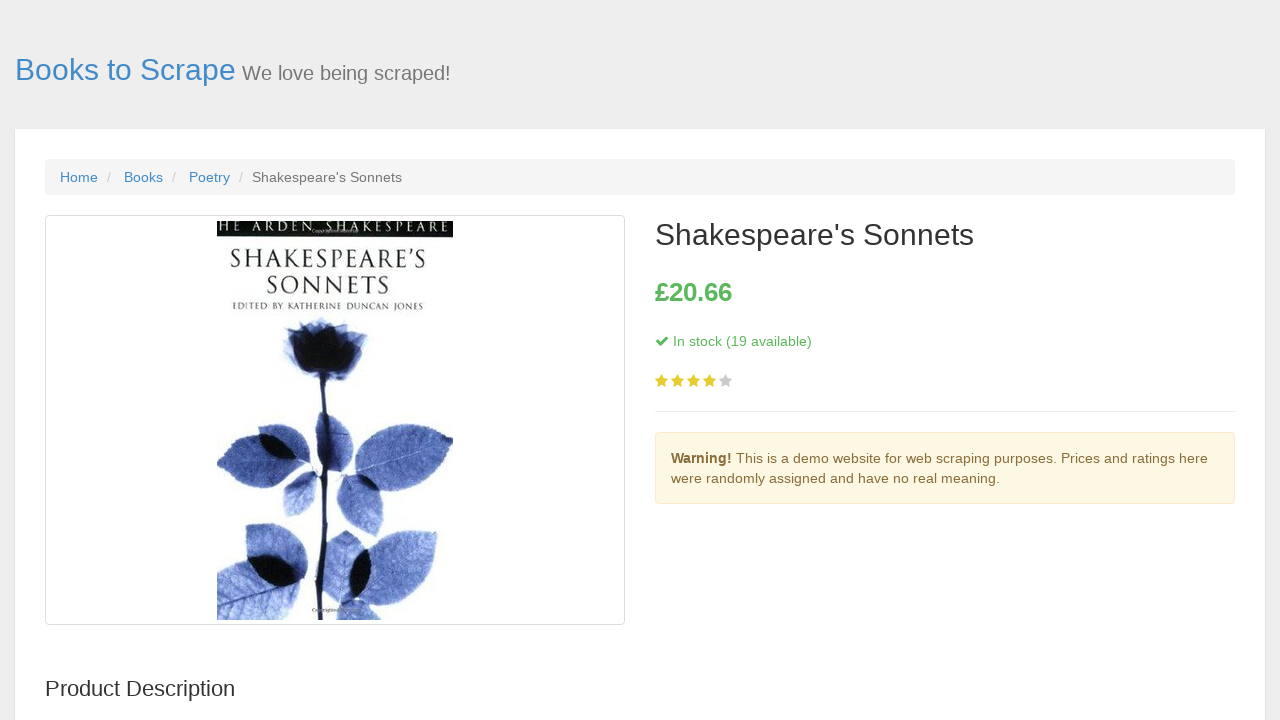

Navigated back from book detail page to catalog
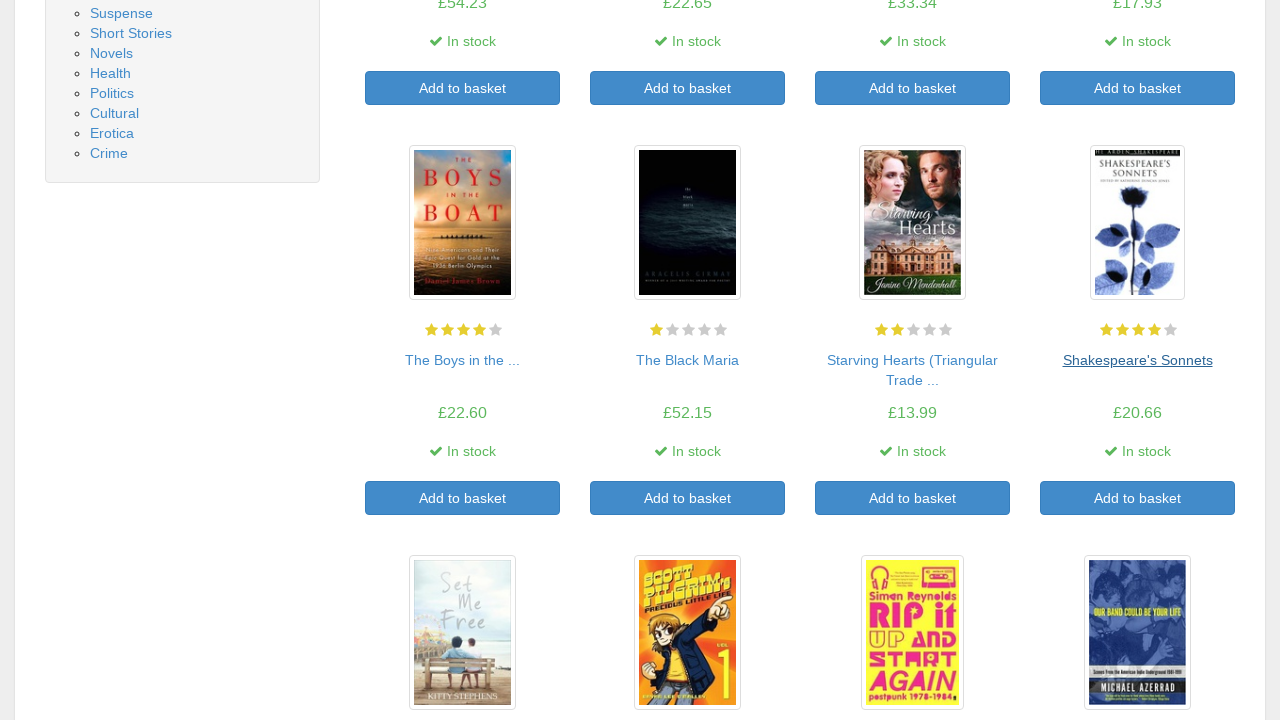

Main catalog page reloaded with book listings visible
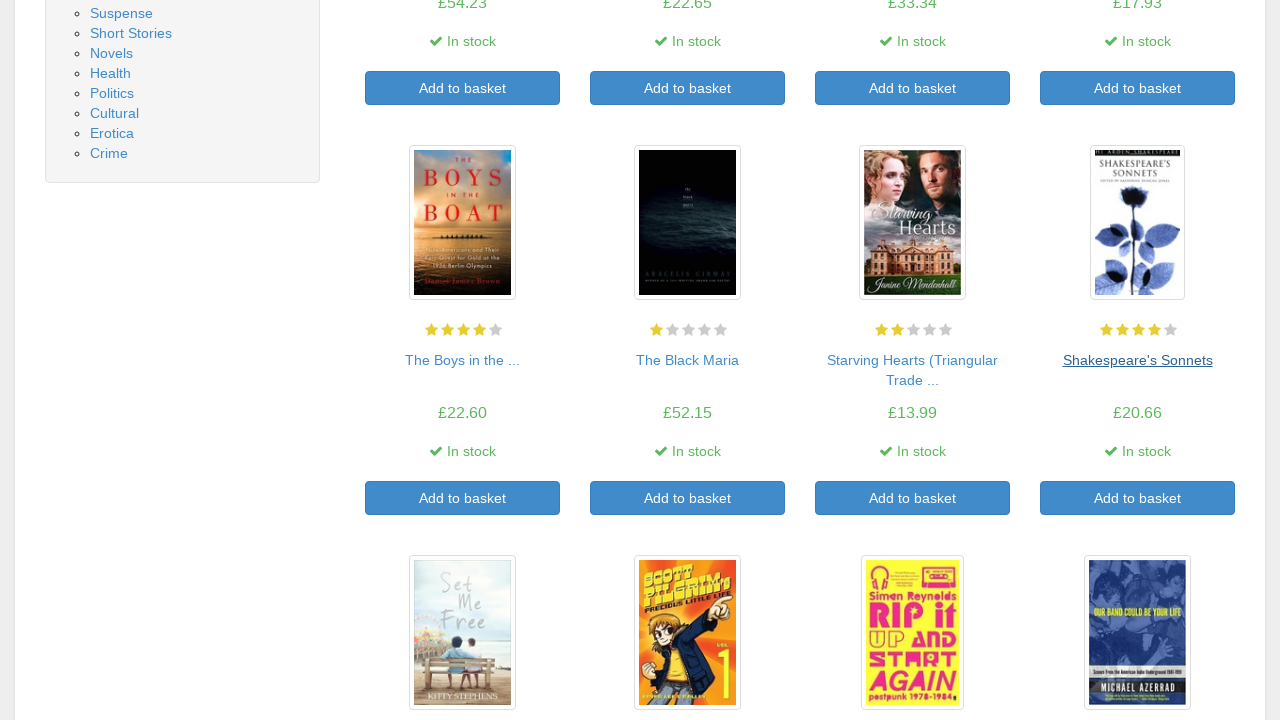

Re-fetched book links for iteration 13
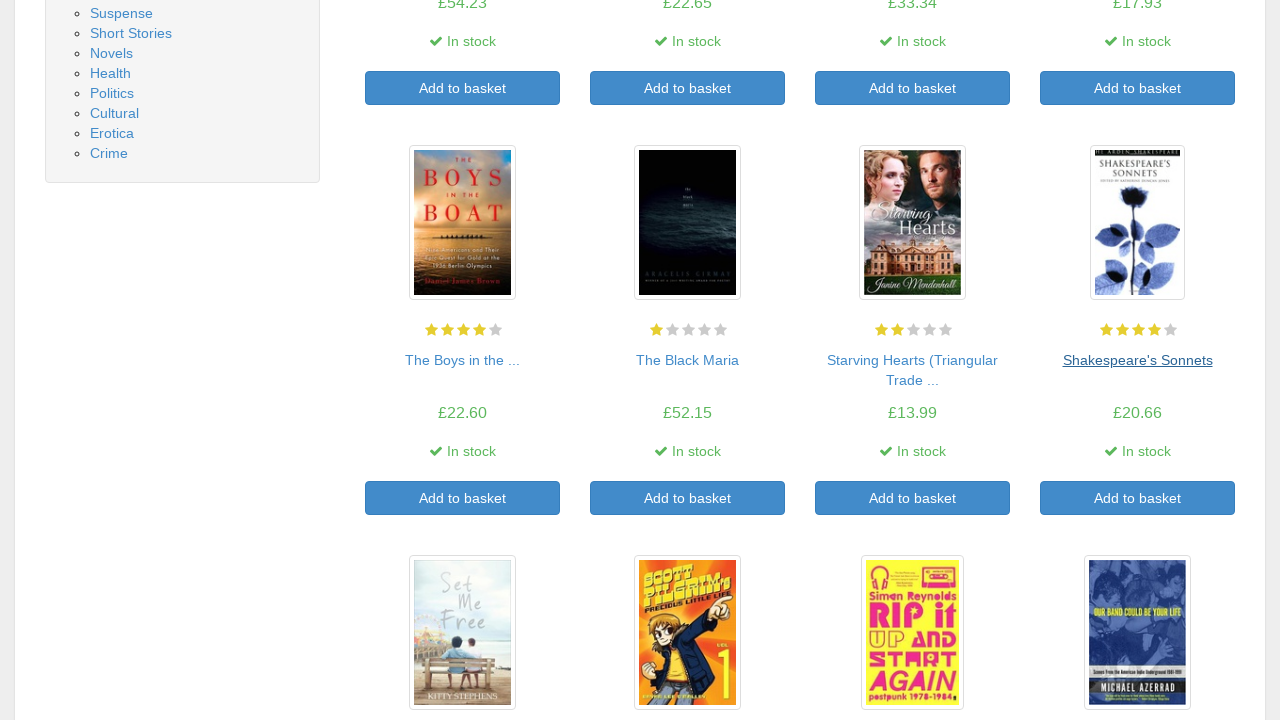

Clicked on book at index 12 to open book detail page at (462, 360) on article.product_pod h3 a >> nth=12
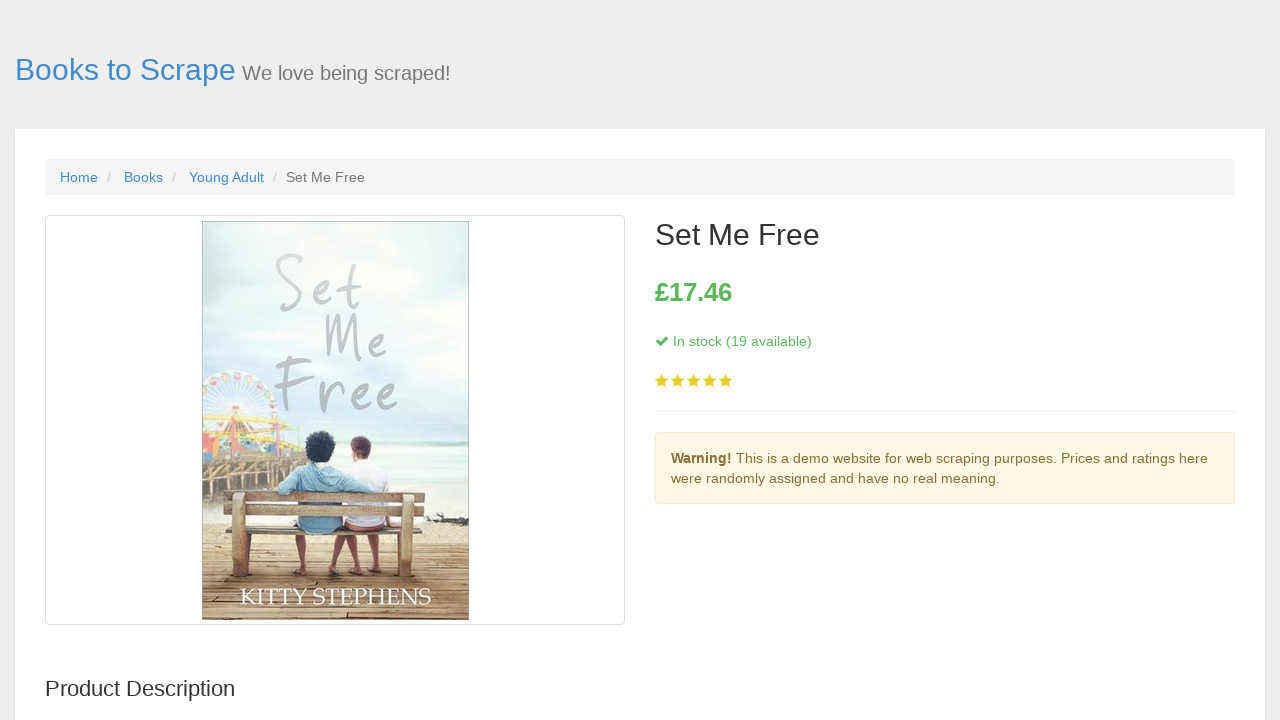

Book detail page loaded with stock information visible
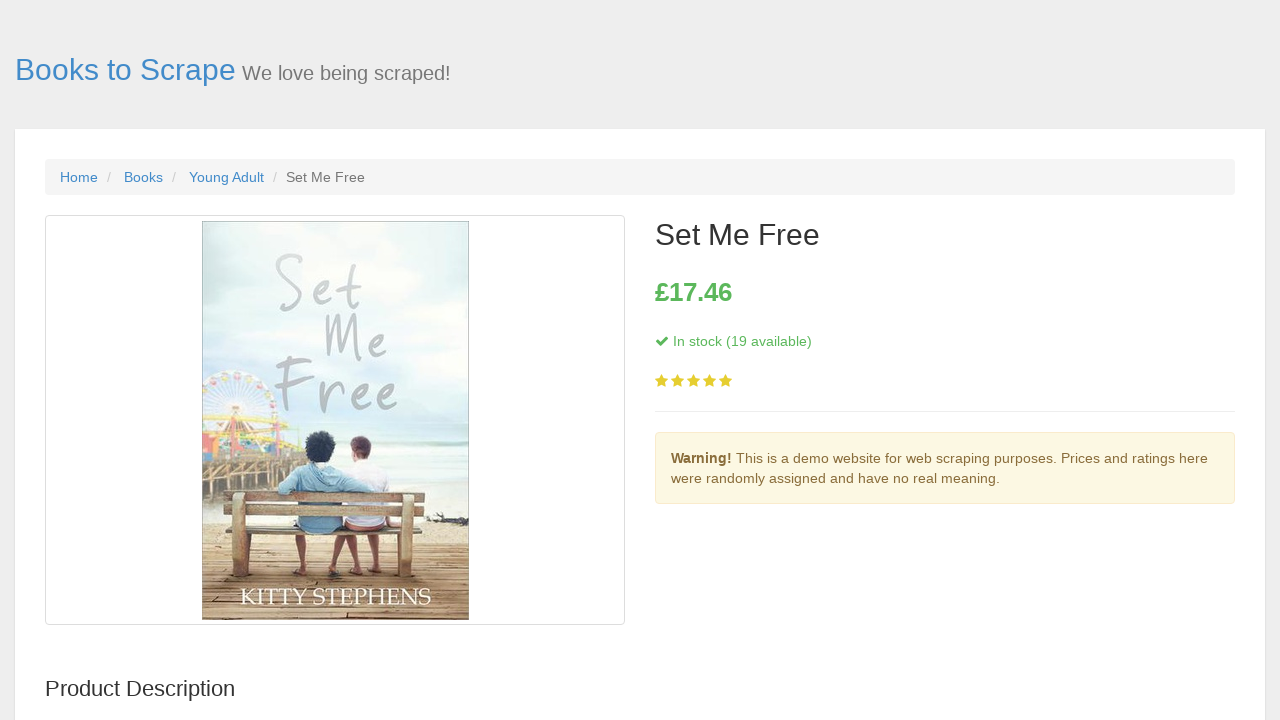

Navigated back from book detail page to catalog
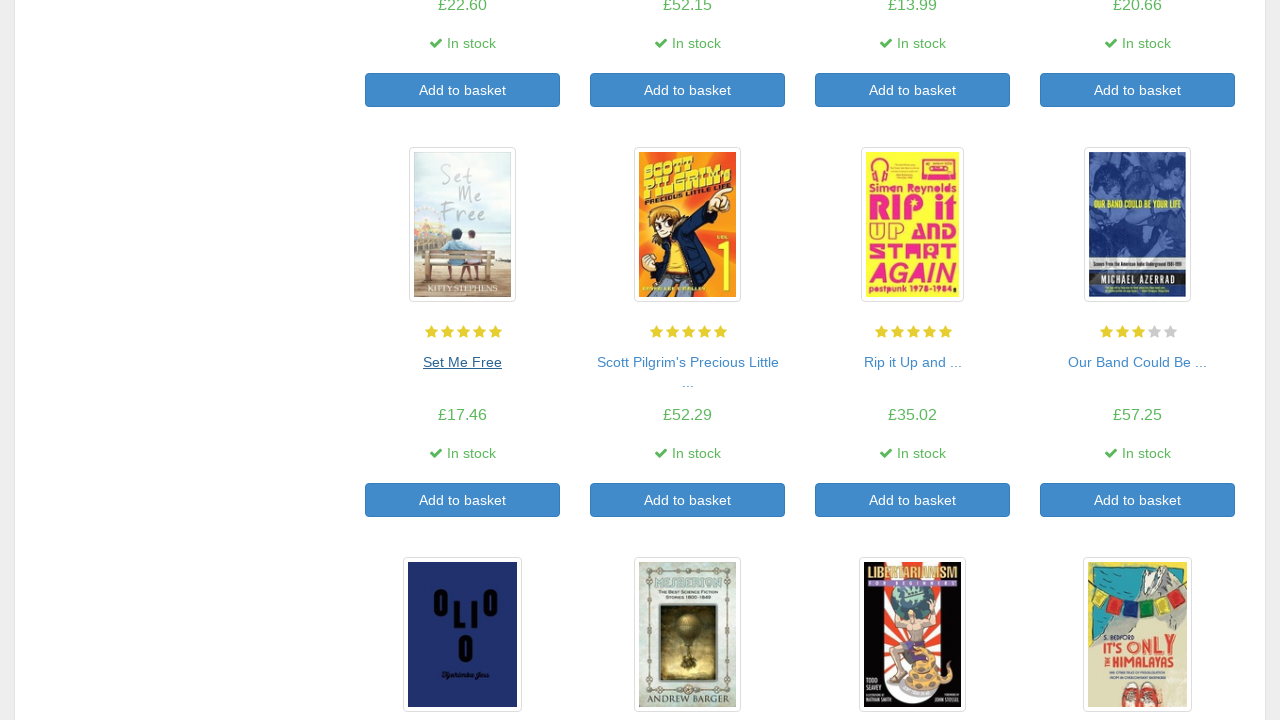

Main catalog page reloaded with book listings visible
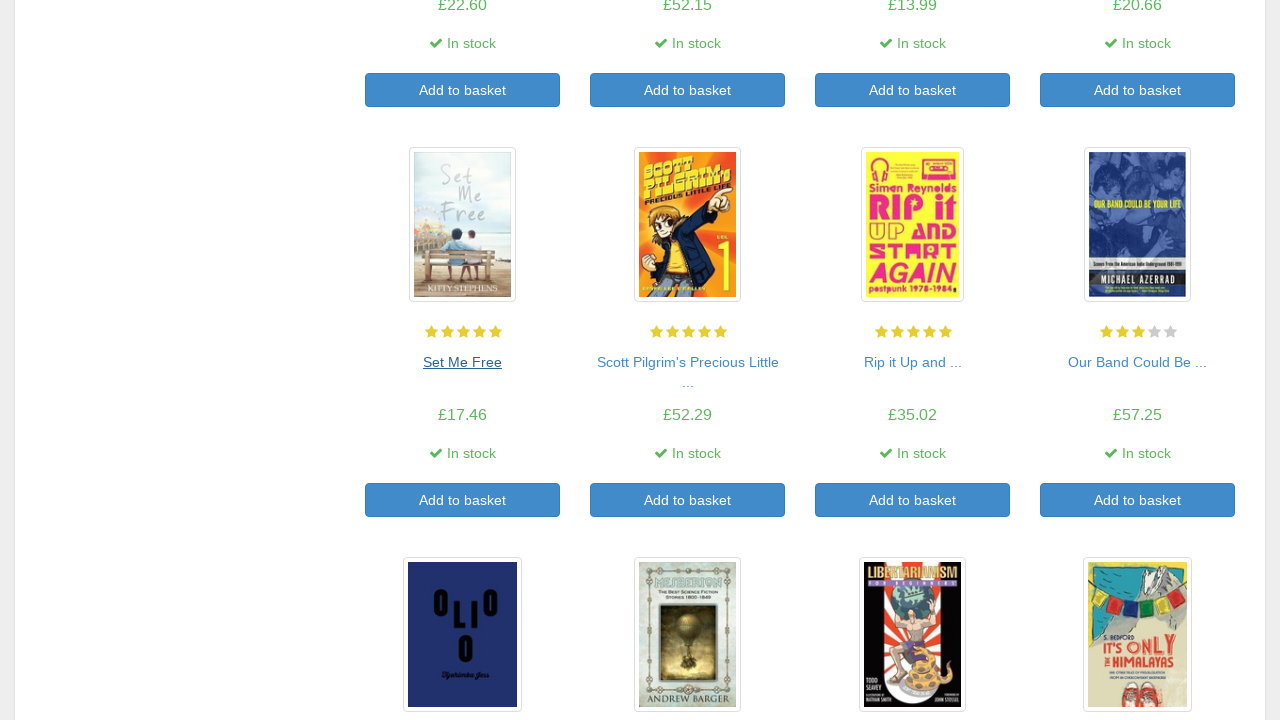

Re-fetched book links for iteration 14
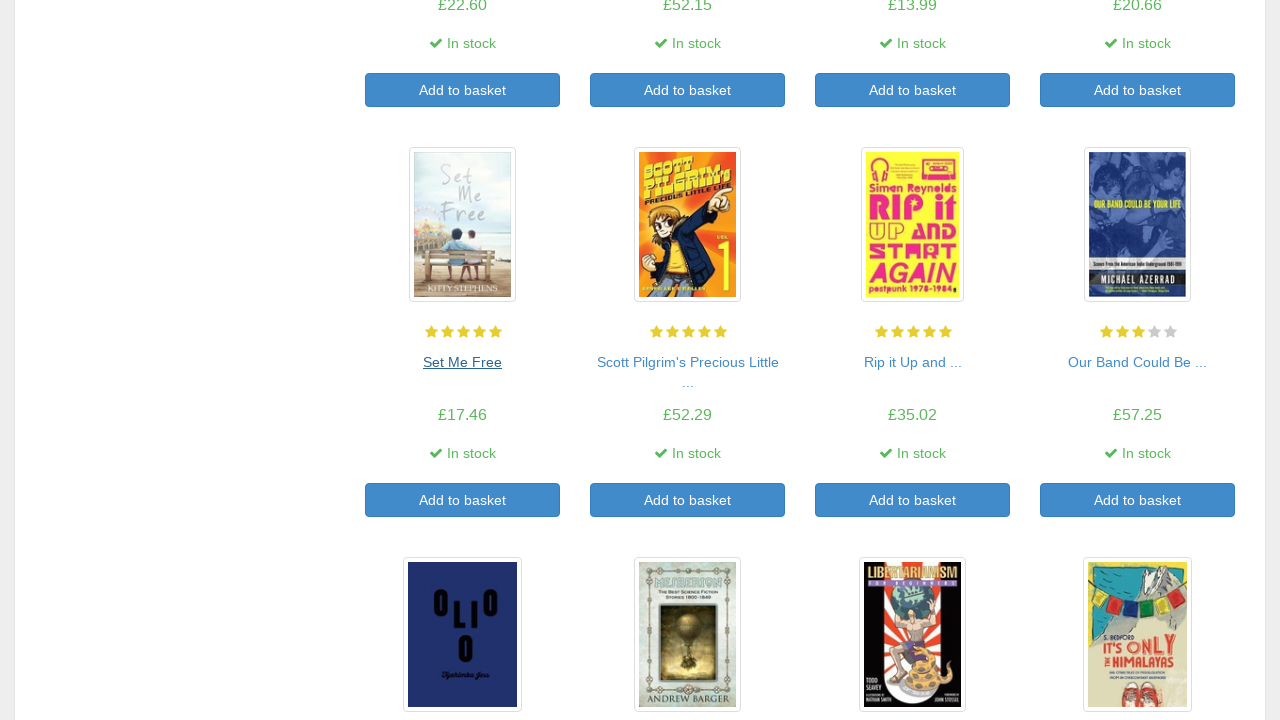

Clicked on book at index 13 to open book detail page at (688, 362) on article.product_pod h3 a >> nth=13
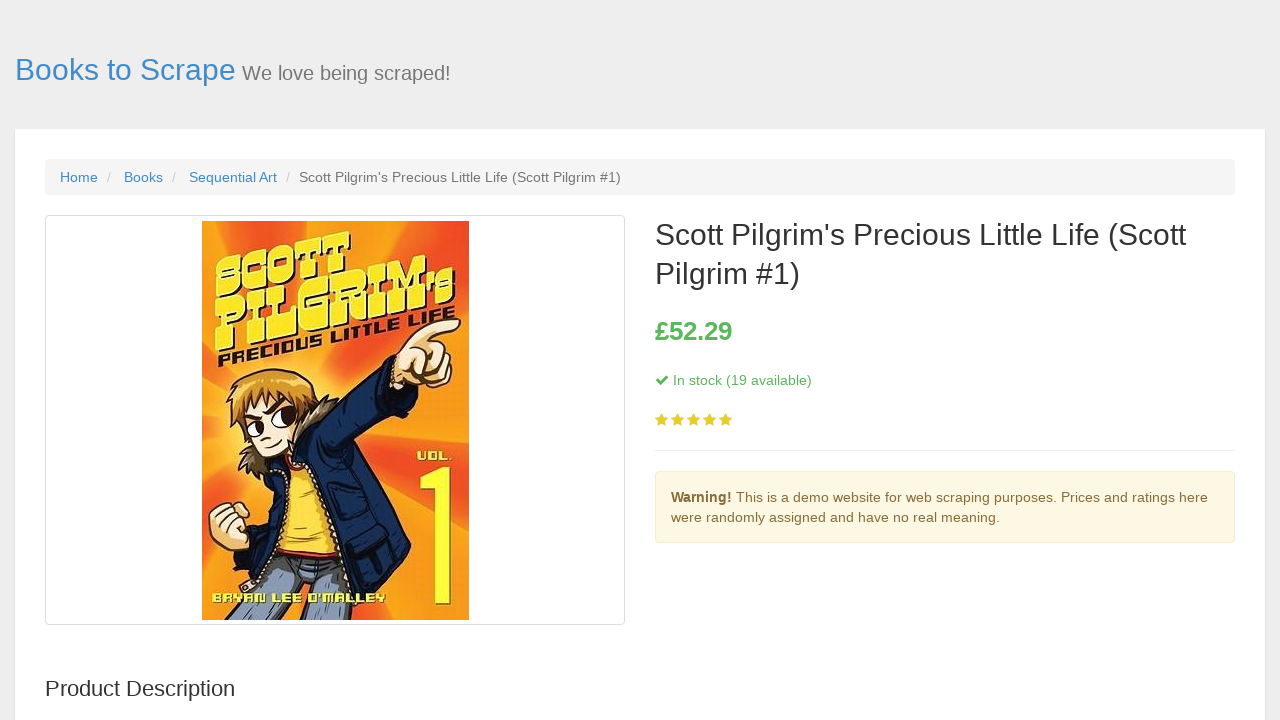

Book detail page loaded with stock information visible
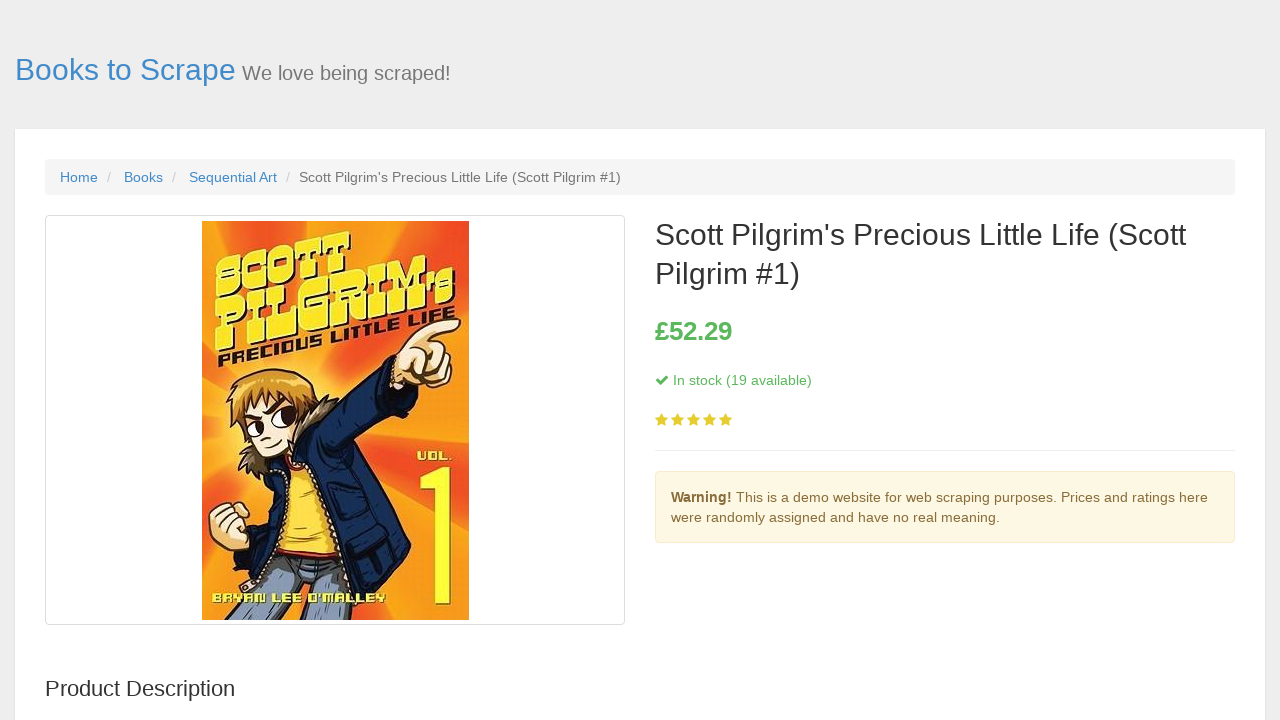

Navigated back from book detail page to catalog
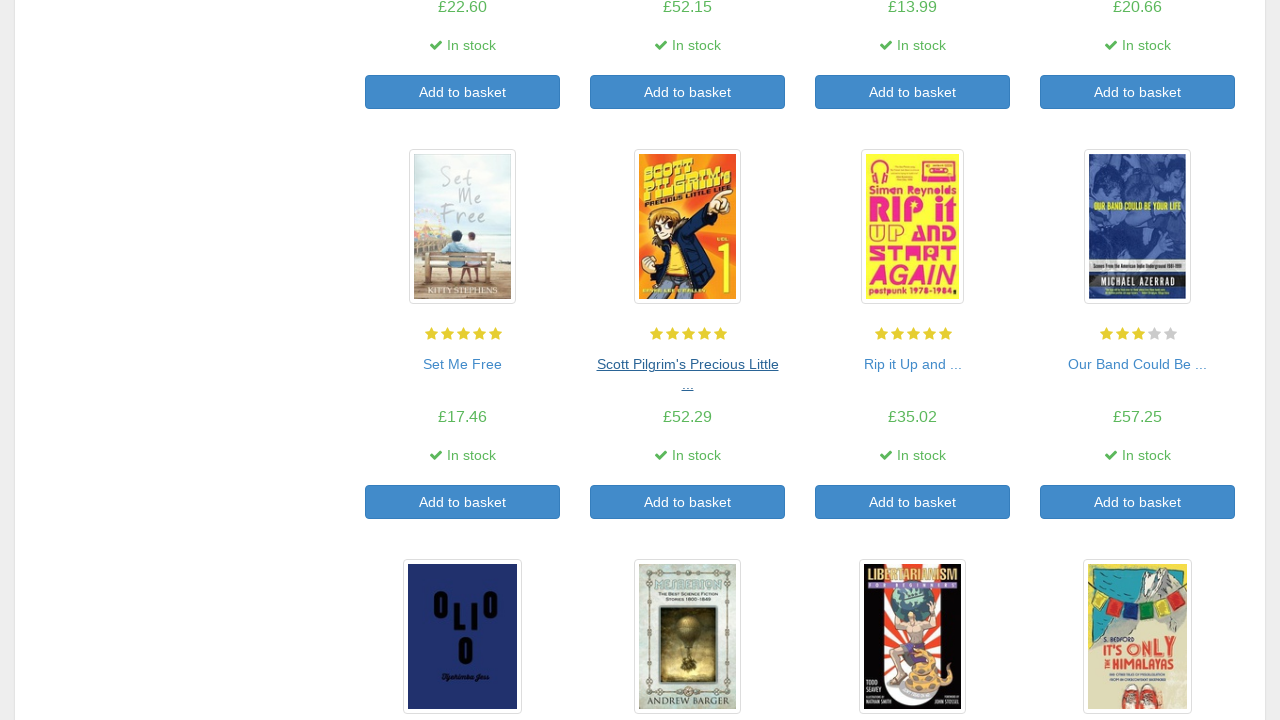

Main catalog page reloaded with book listings visible
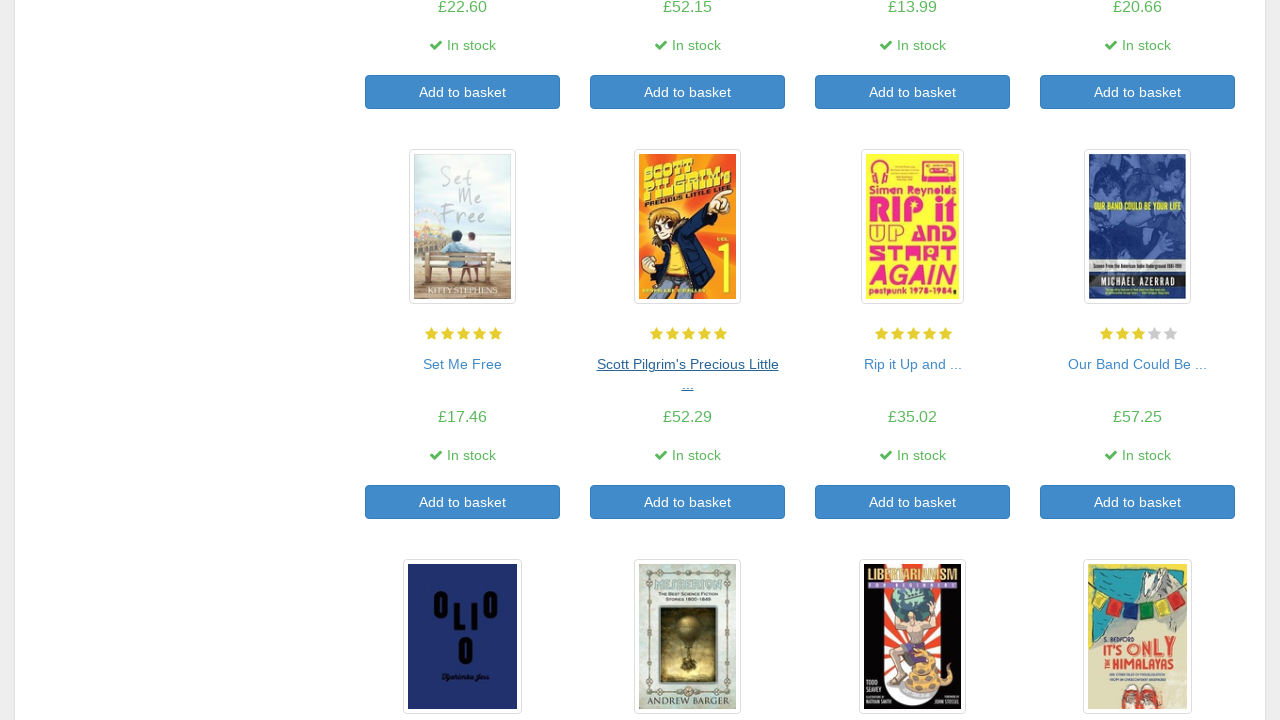

Re-fetched book links for iteration 15
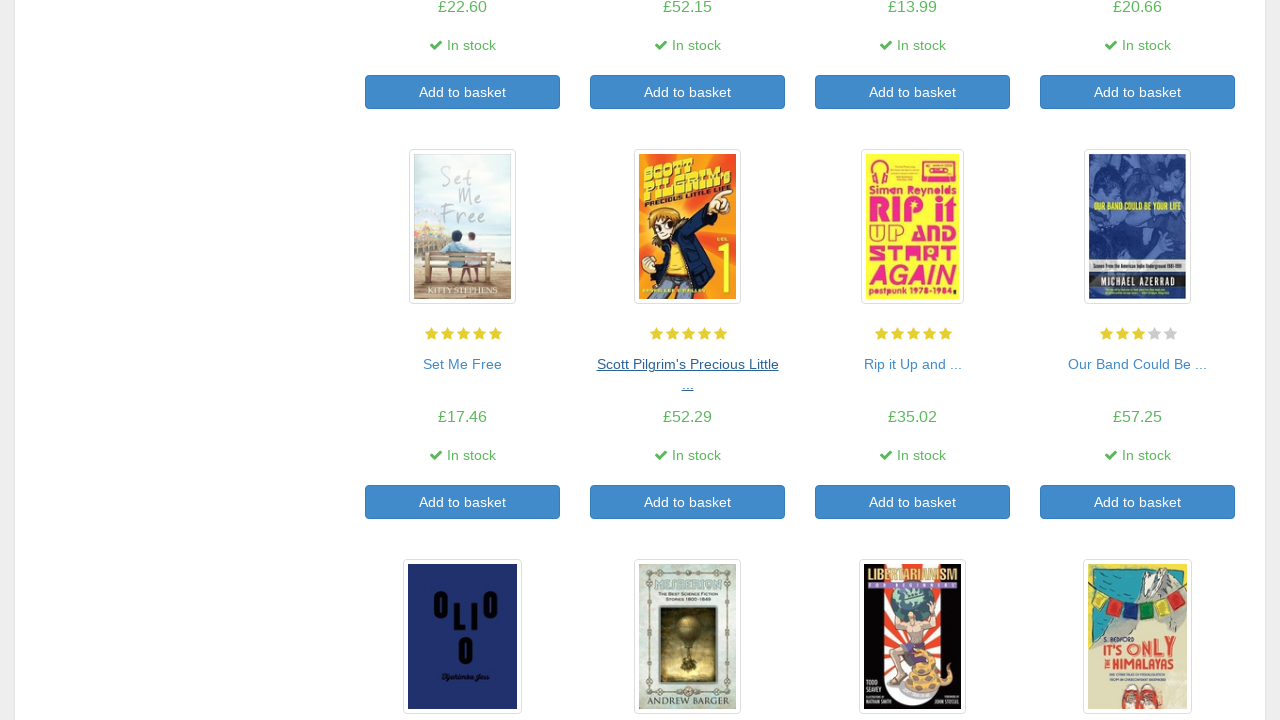

Clicked on book at index 14 to open book detail page at (912, 364) on article.product_pod h3 a >> nth=14
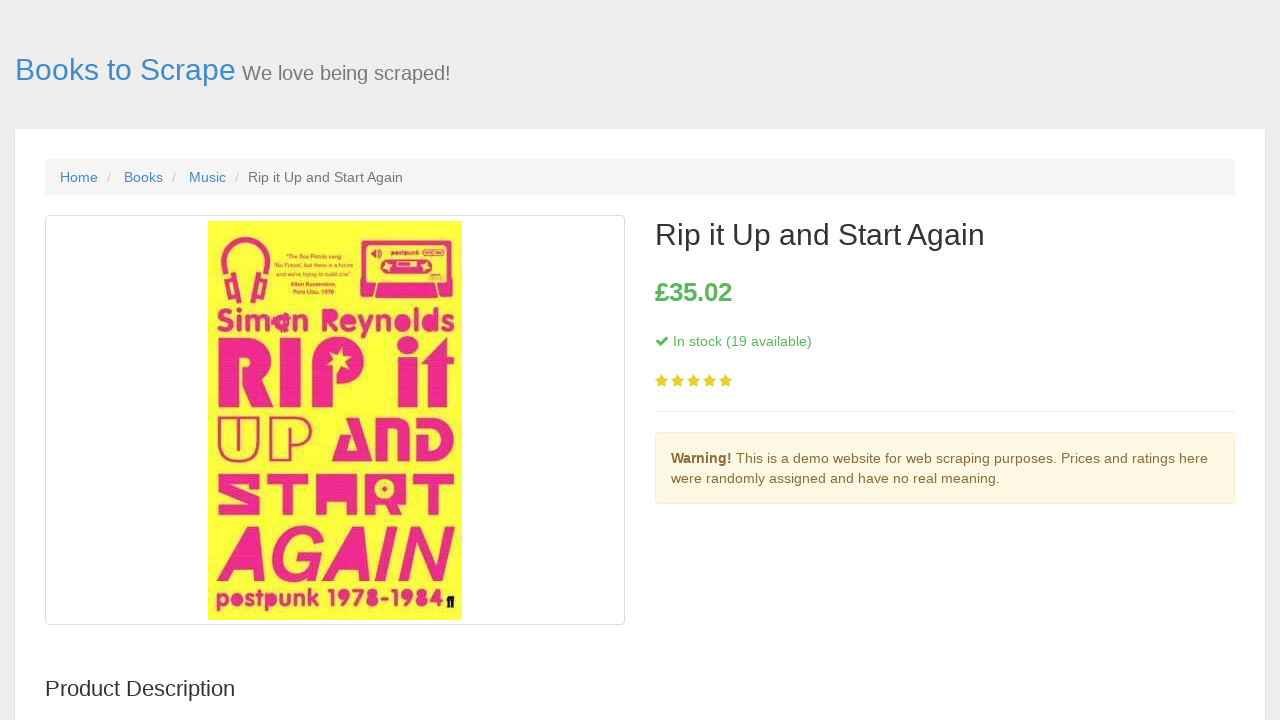

Book detail page loaded with stock information visible
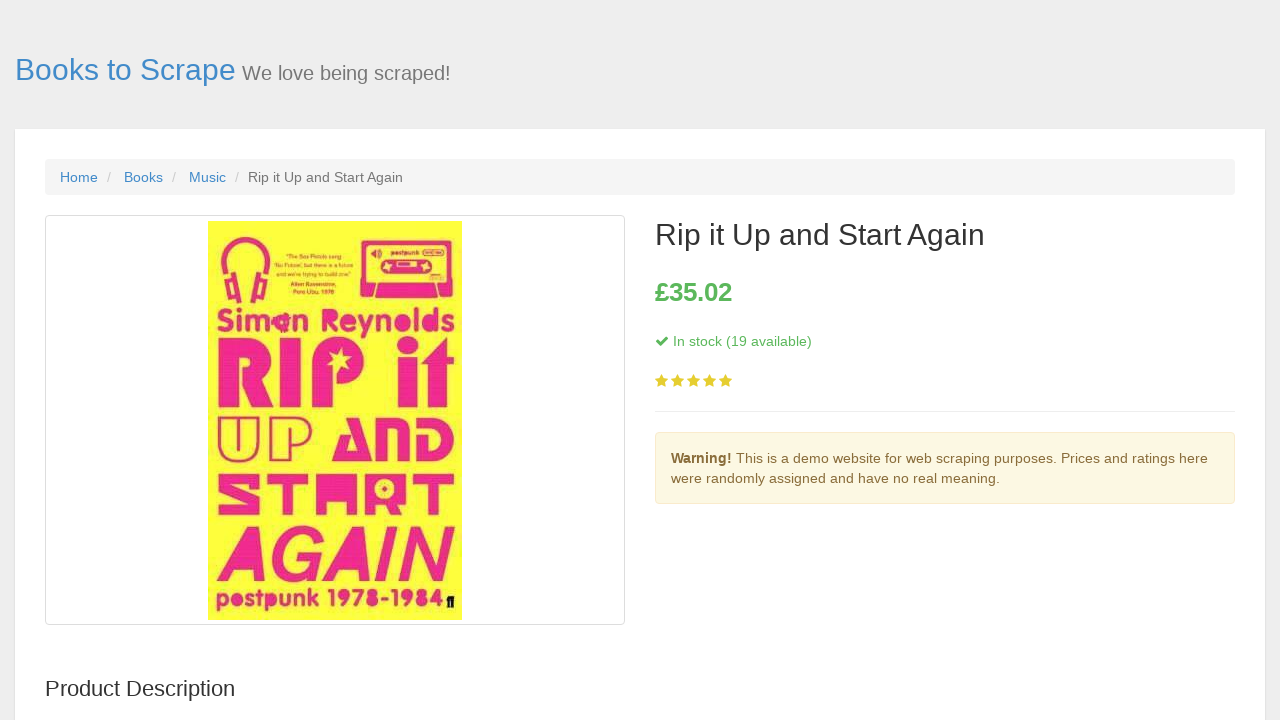

Navigated back from book detail page to catalog
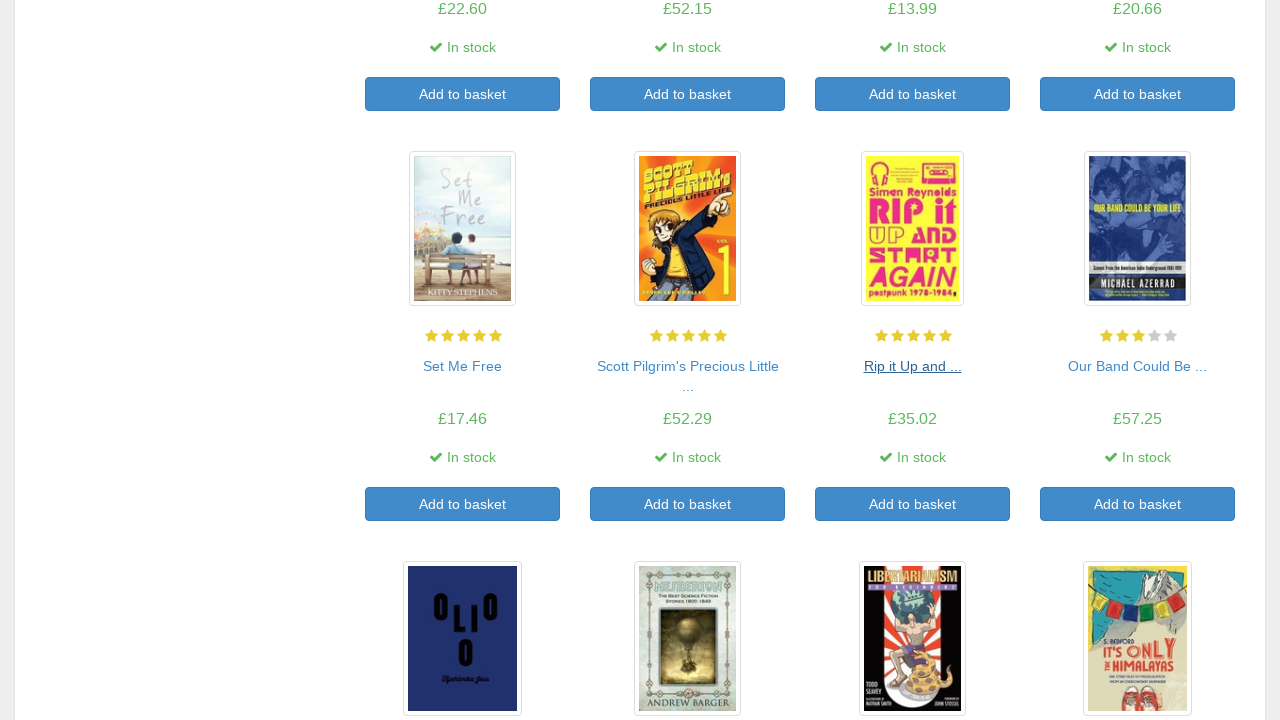

Main catalog page reloaded with book listings visible
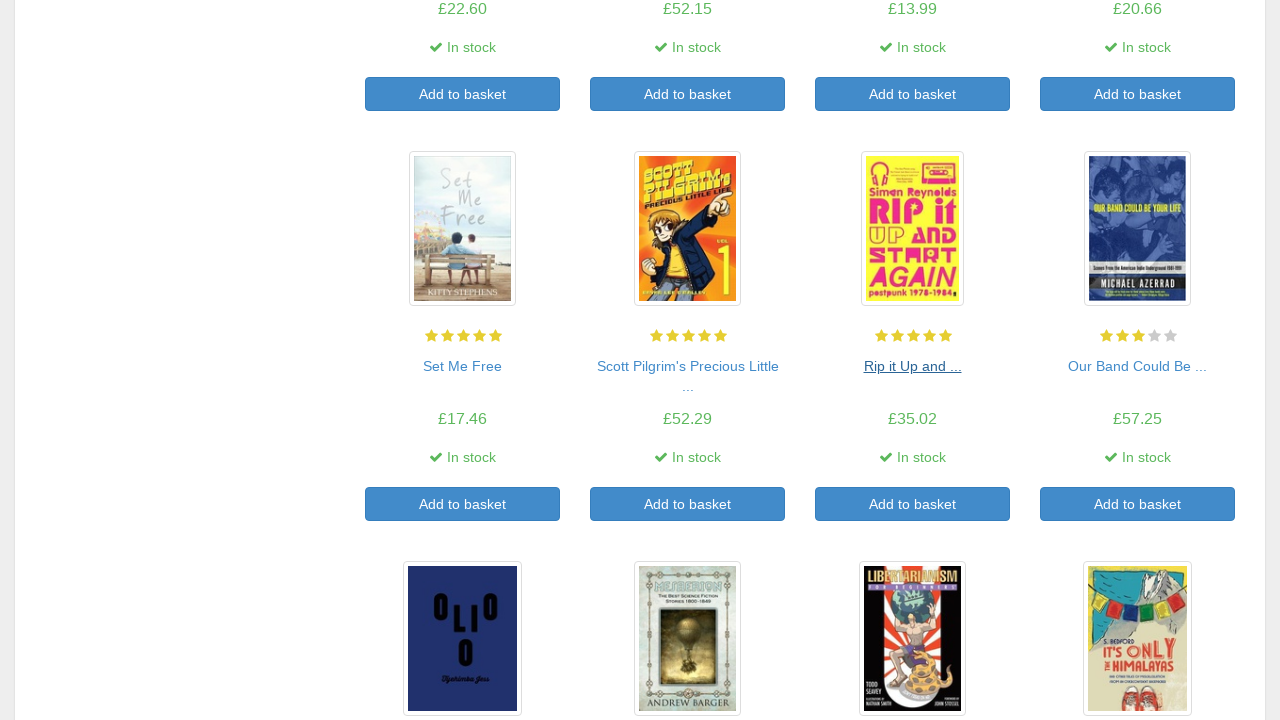

Re-fetched book links for iteration 16
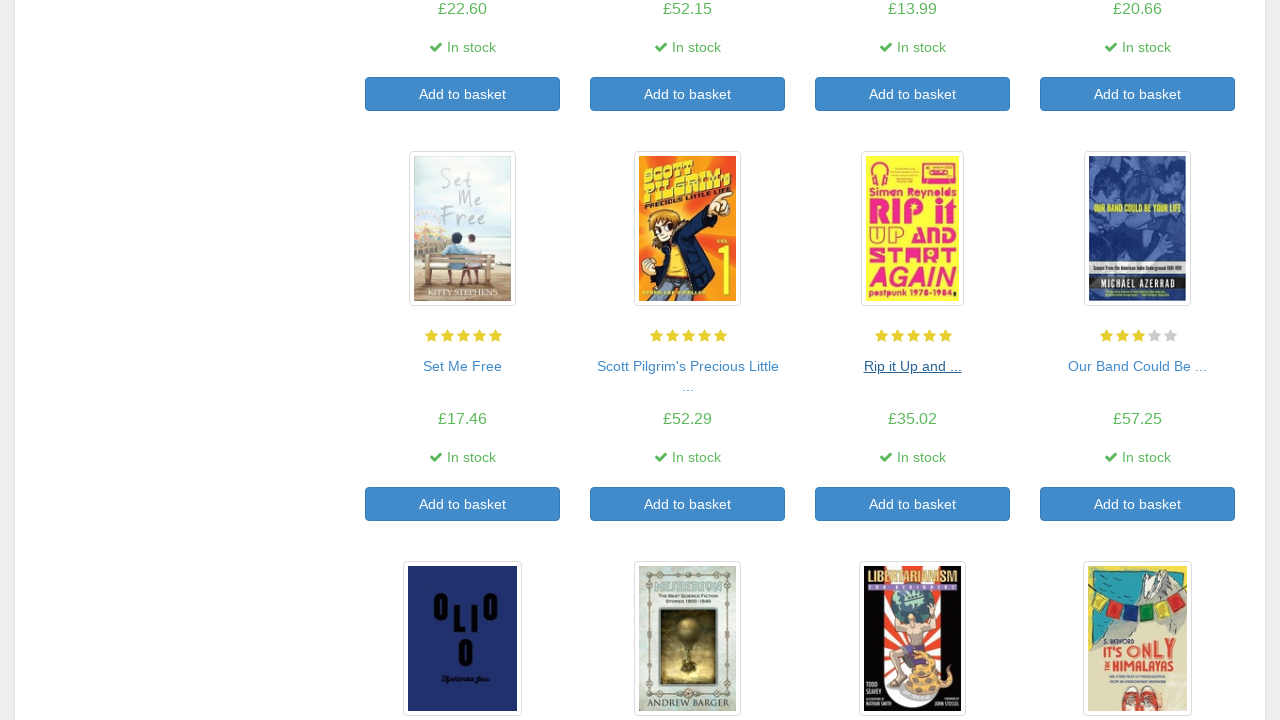

Clicked on book at index 15 to open book detail page at (1138, 366) on article.product_pod h3 a >> nth=15
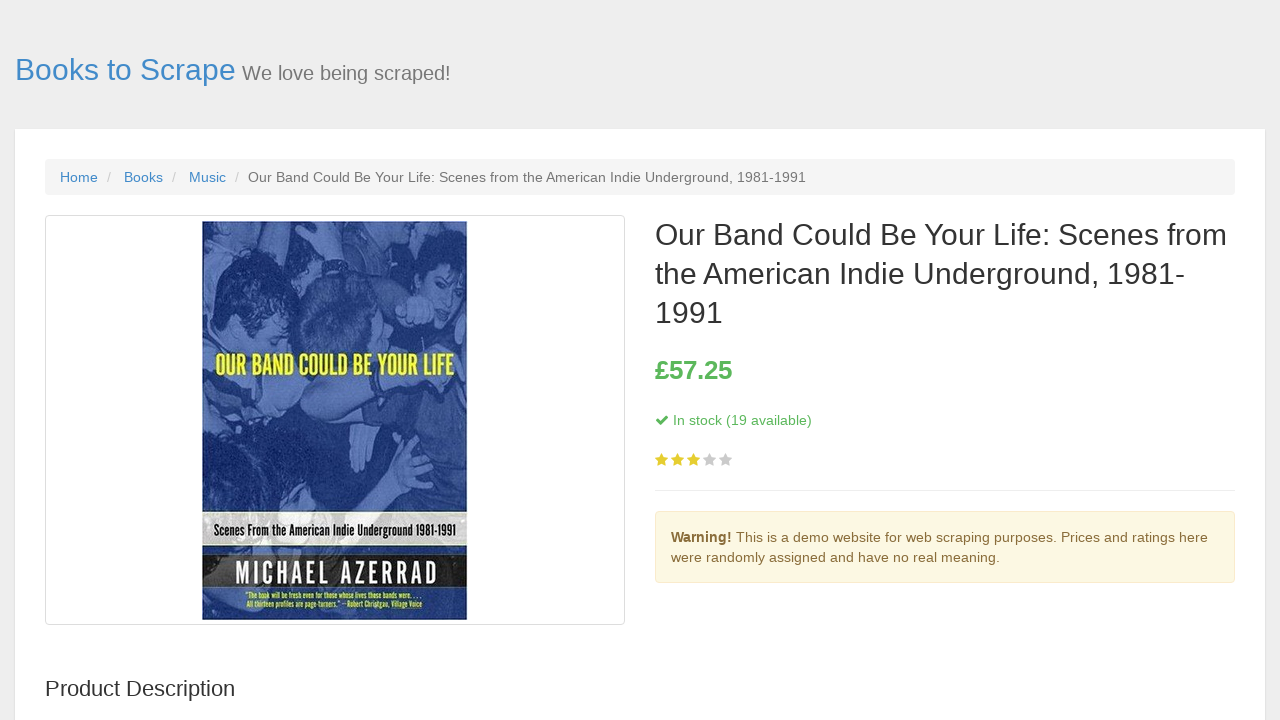

Book detail page loaded with stock information visible
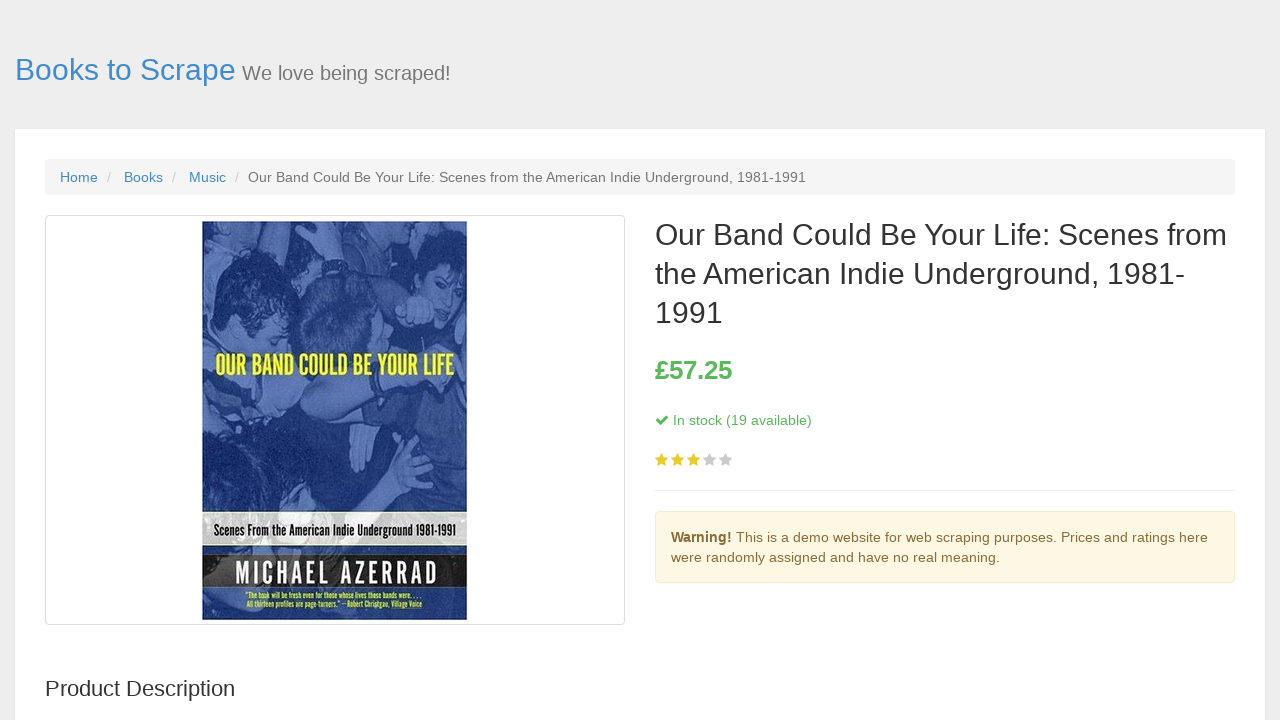

Navigated back from book detail page to catalog
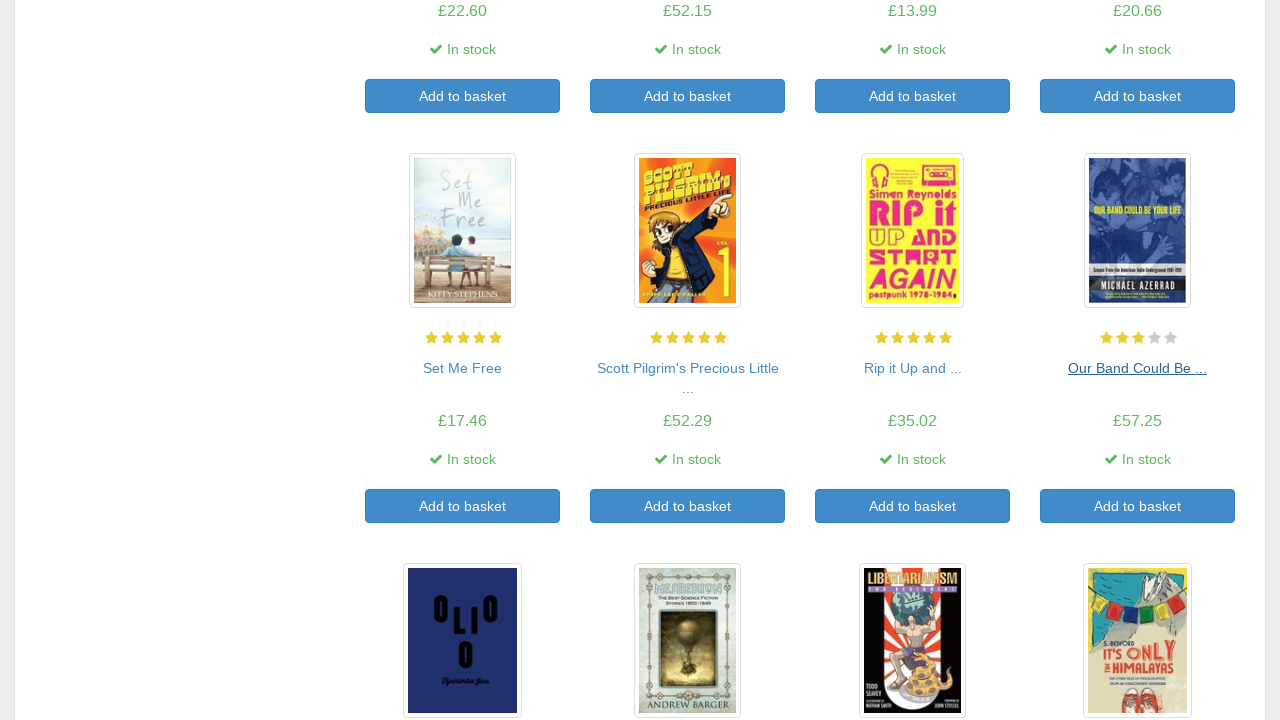

Main catalog page reloaded with book listings visible
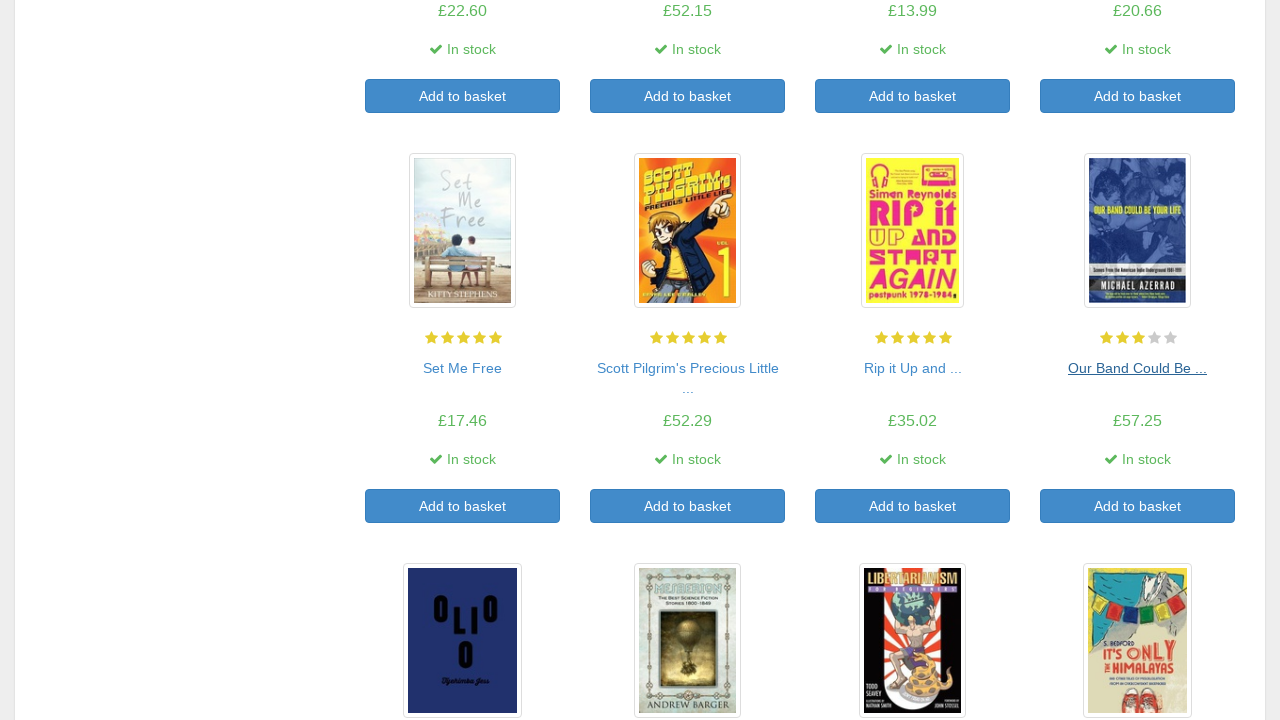

Re-fetched book links for iteration 17
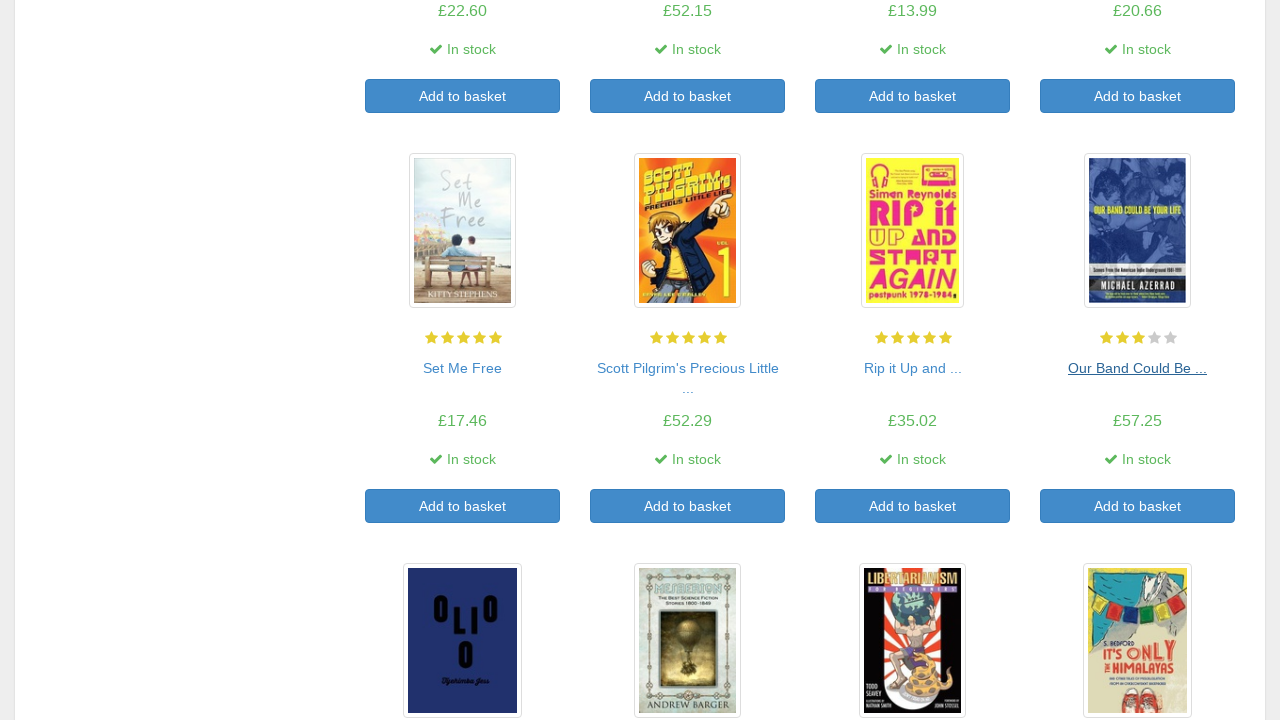

Clicked on book at index 16 to open book detail page at (462, 443) on article.product_pod h3 a >> nth=16
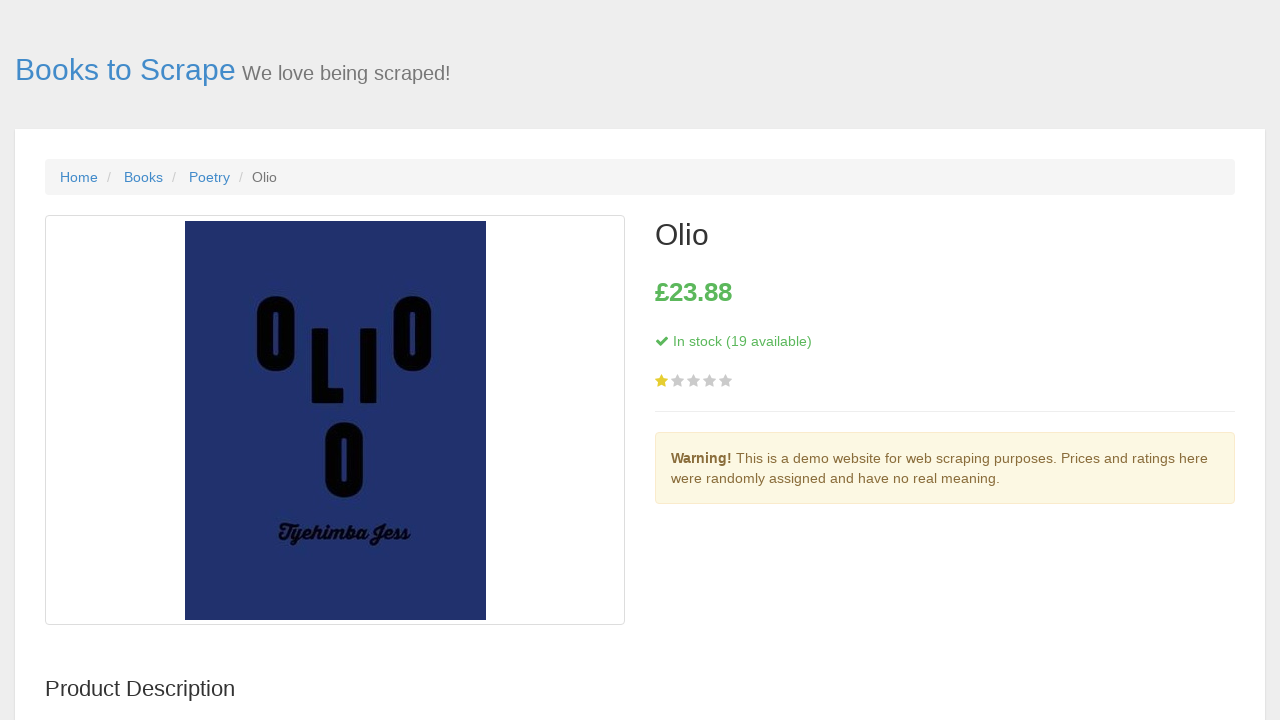

Book detail page loaded with stock information visible
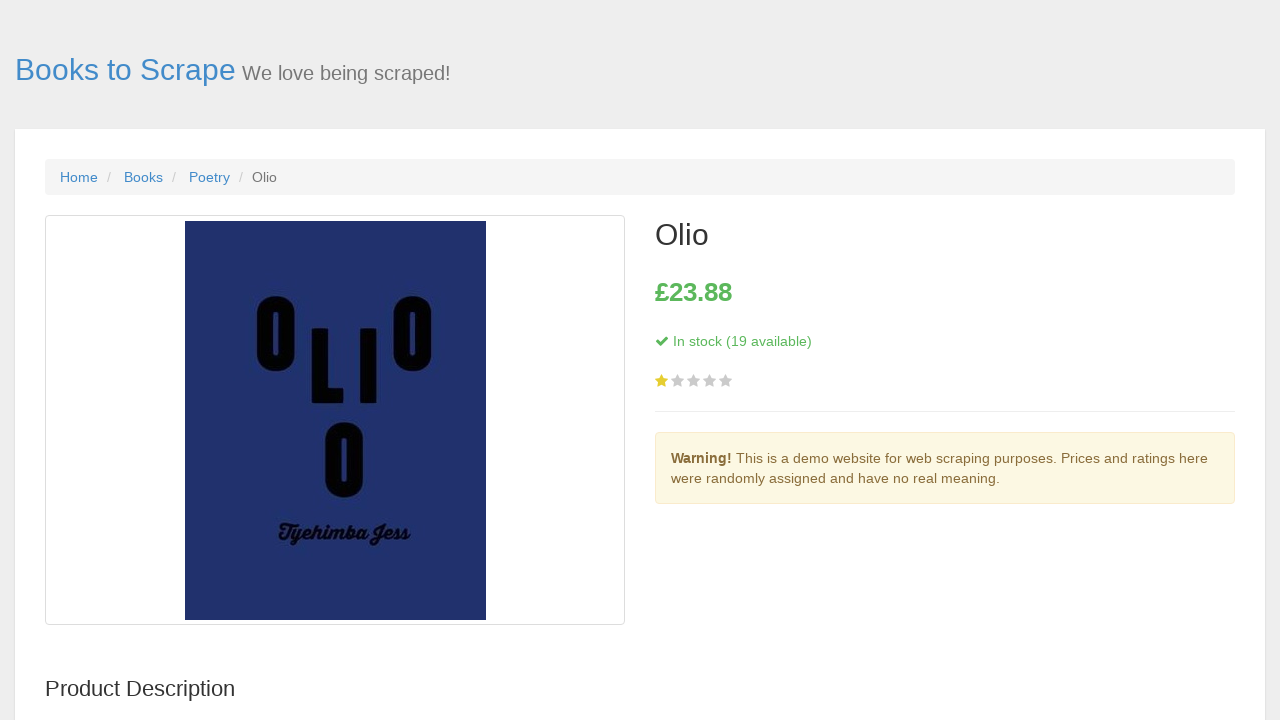

Navigated back from book detail page to catalog
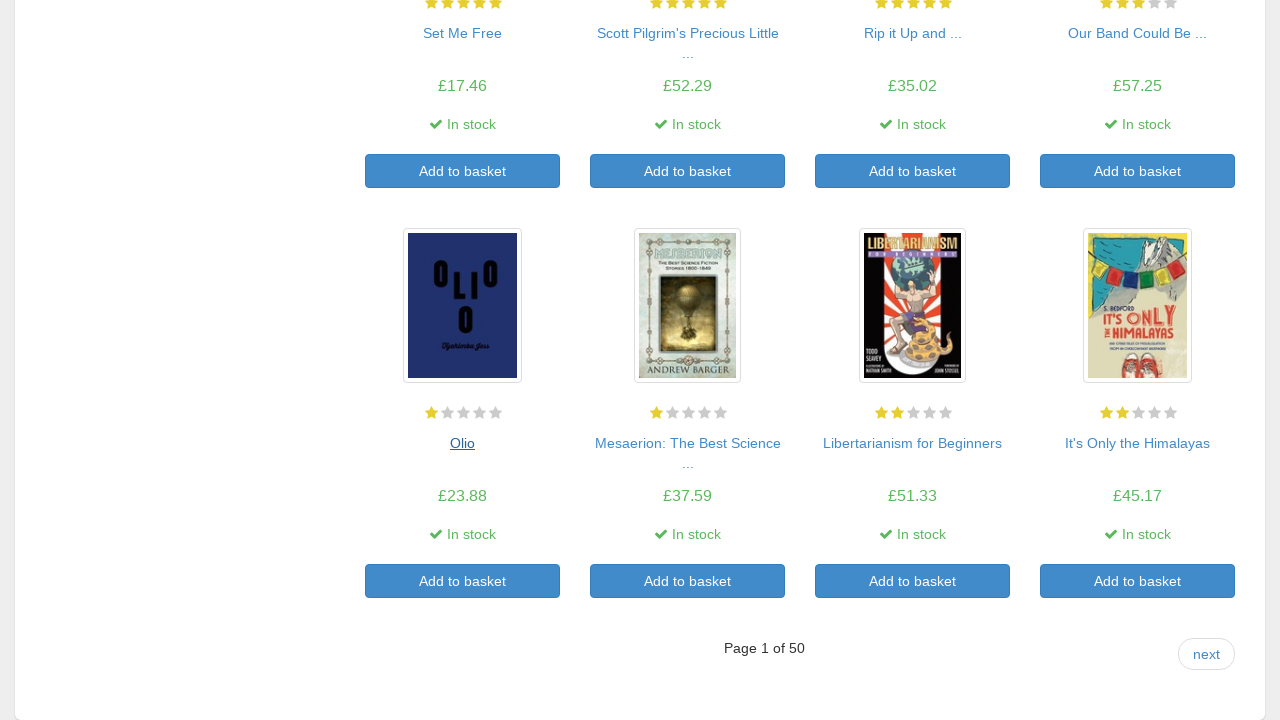

Main catalog page reloaded with book listings visible
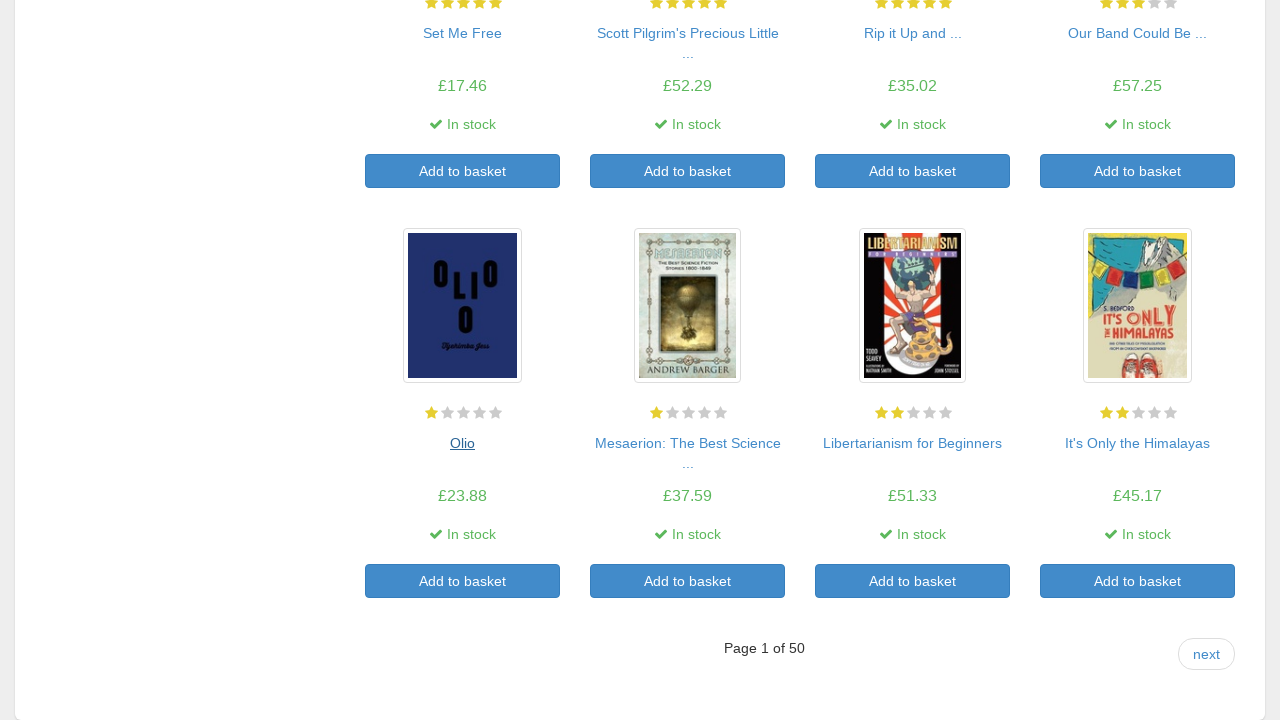

Re-fetched book links for iteration 18
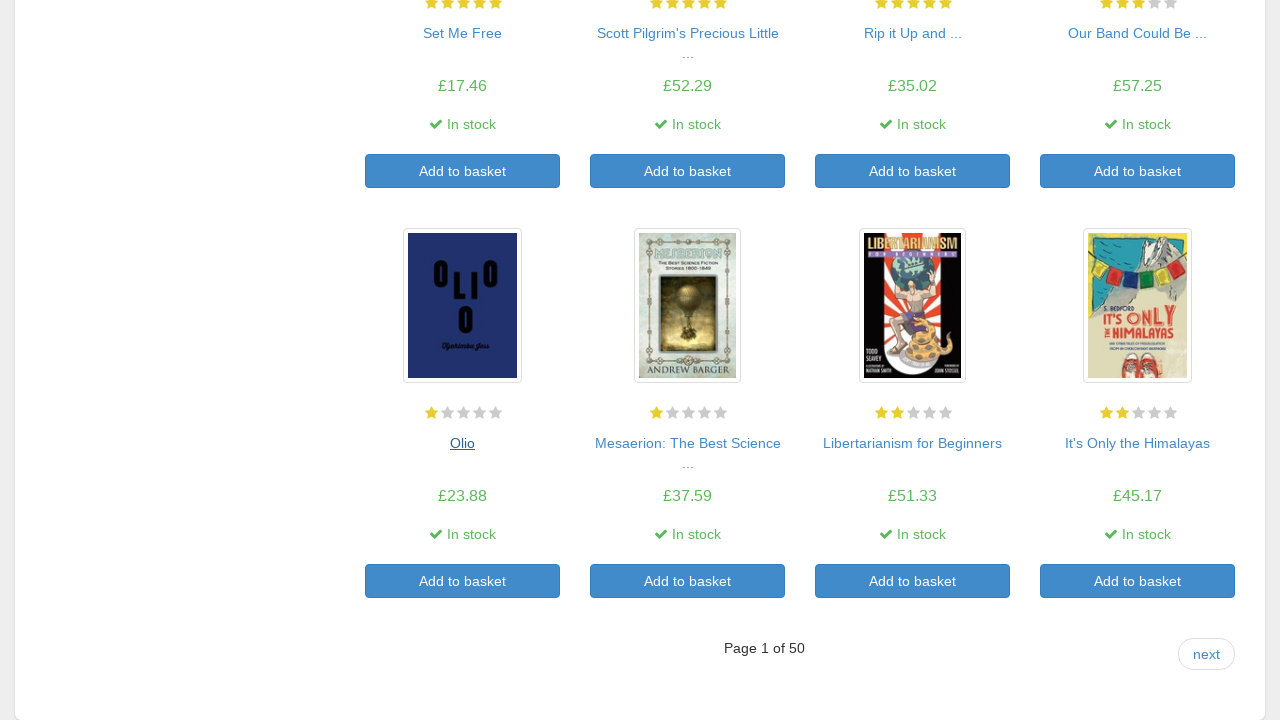

Clicked on book at index 17 to open book detail page at (688, 443) on article.product_pod h3 a >> nth=17
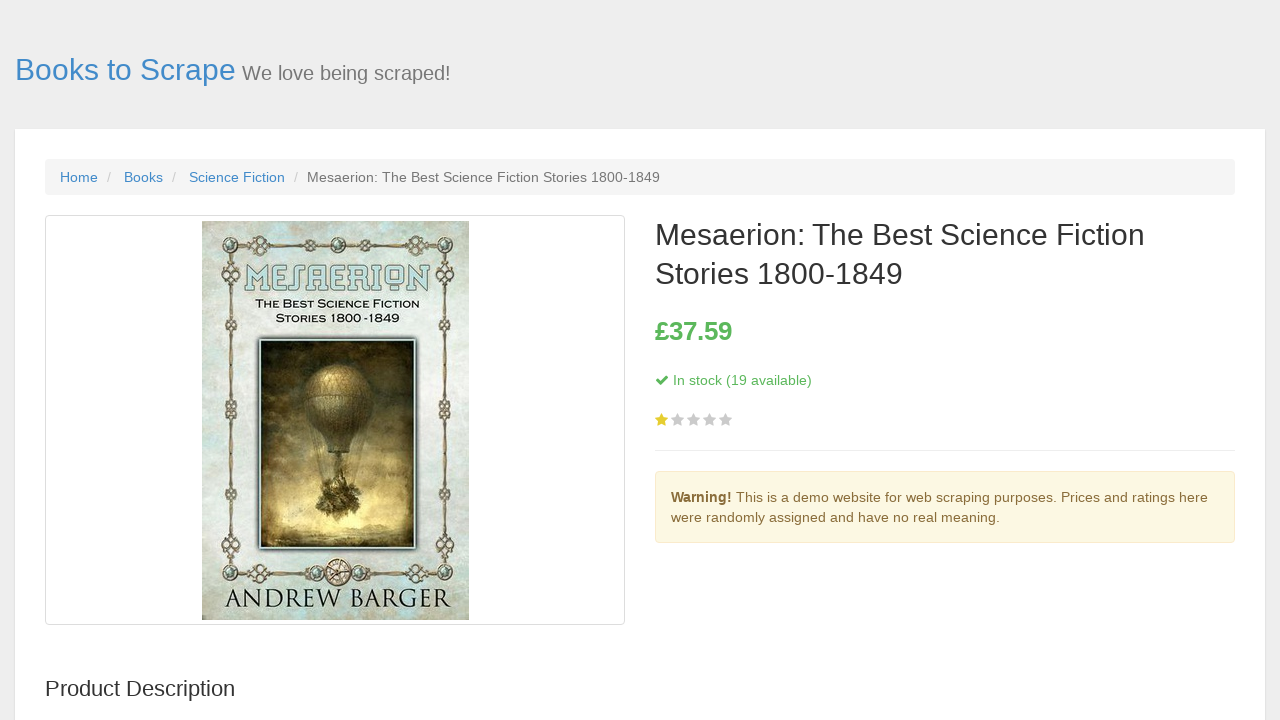

Book detail page loaded with stock information visible
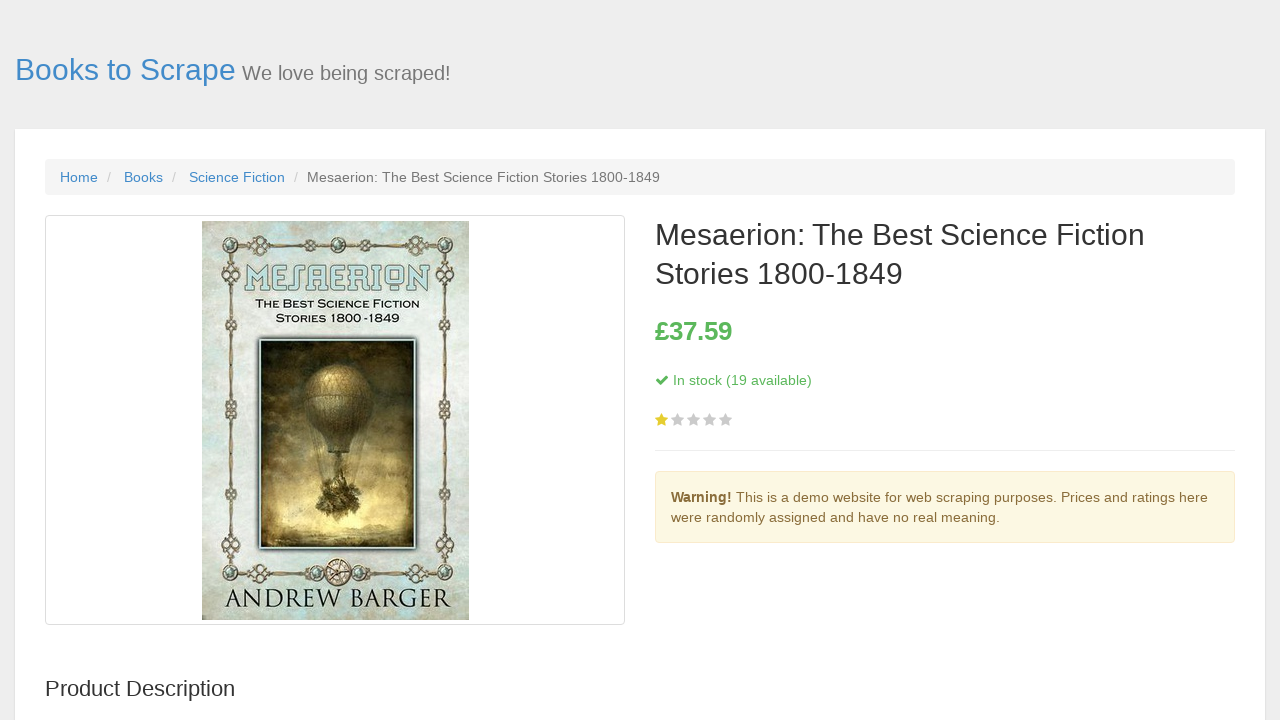

Navigated back from book detail page to catalog
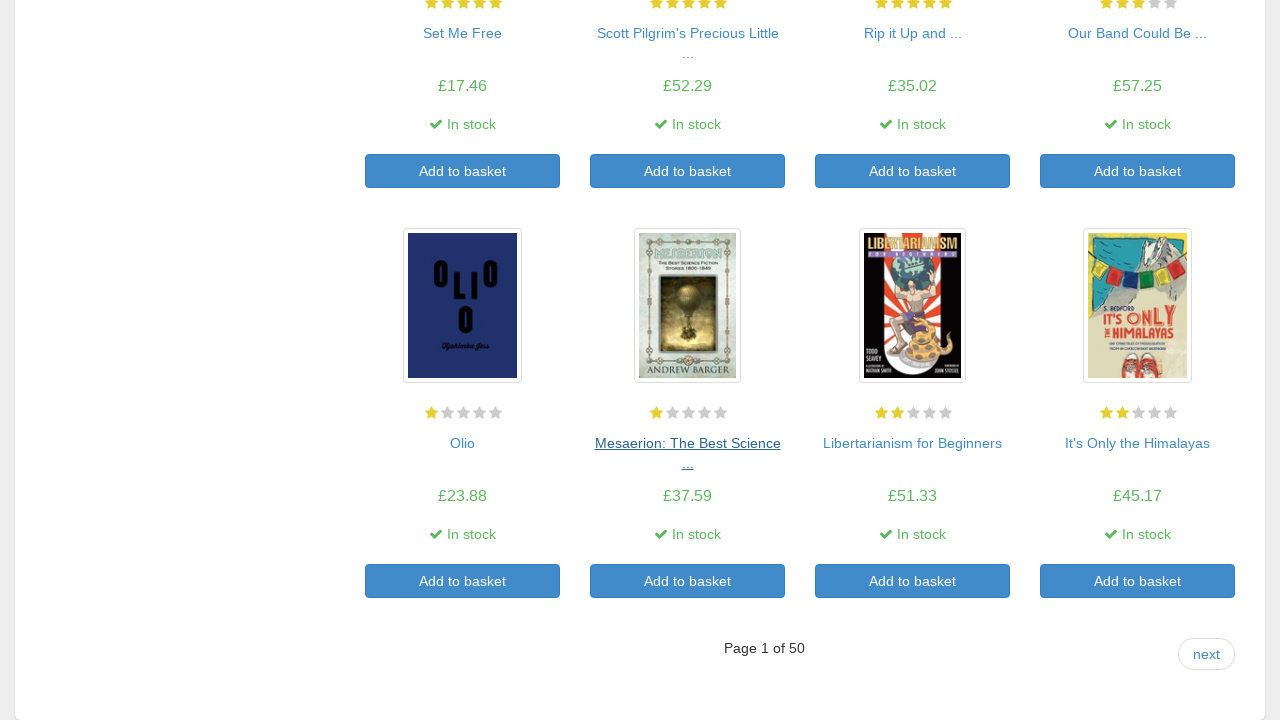

Main catalog page reloaded with book listings visible
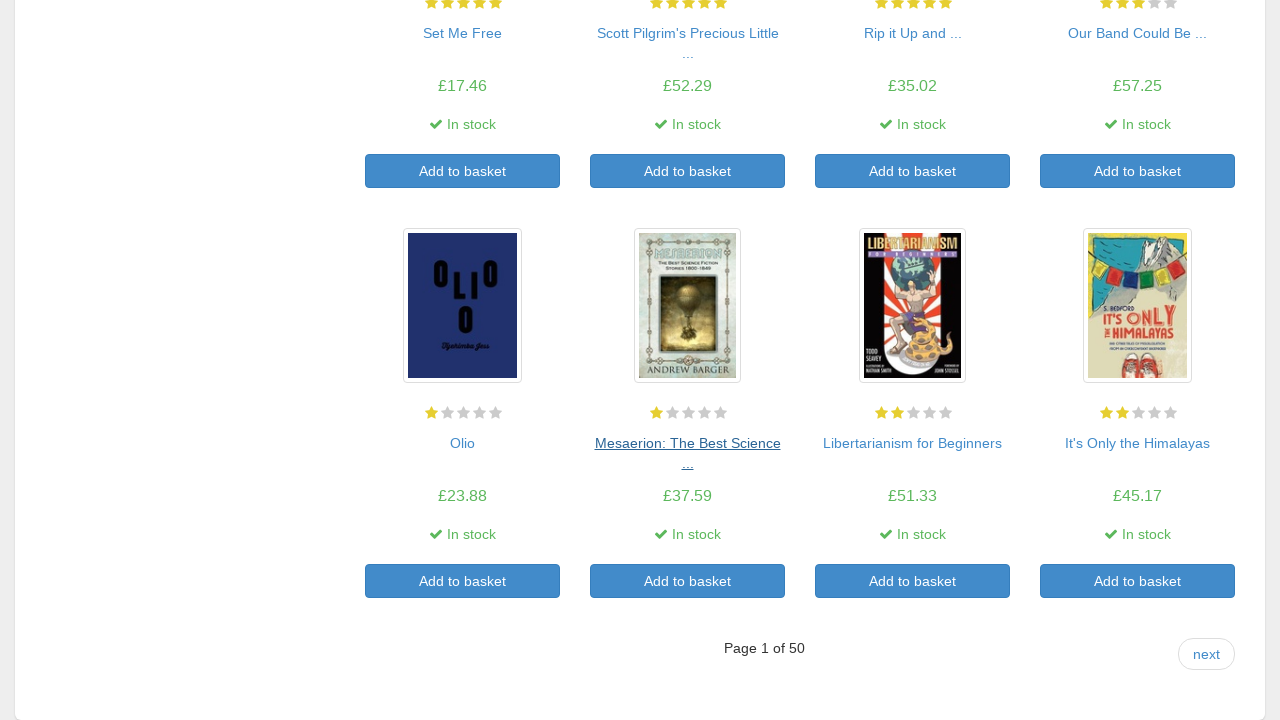

Re-fetched book links for iteration 19
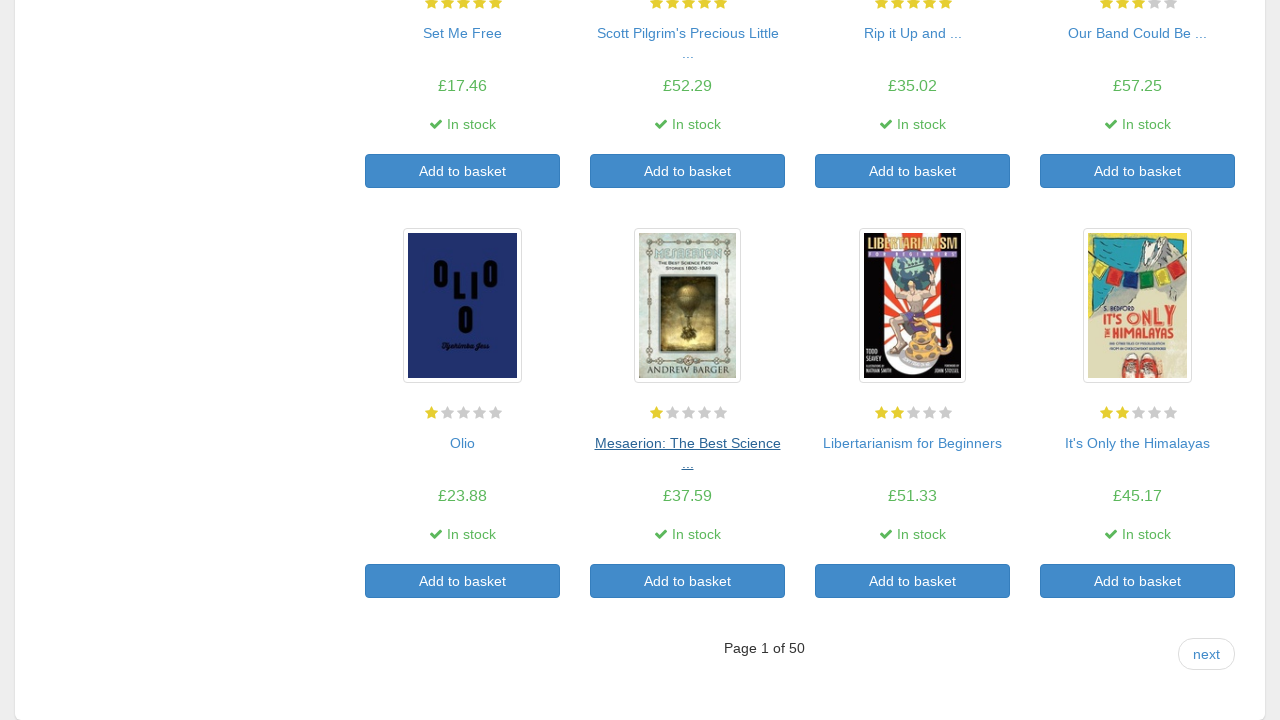

Clicked on book at index 18 to open book detail page at (912, 443) on article.product_pod h3 a >> nth=18
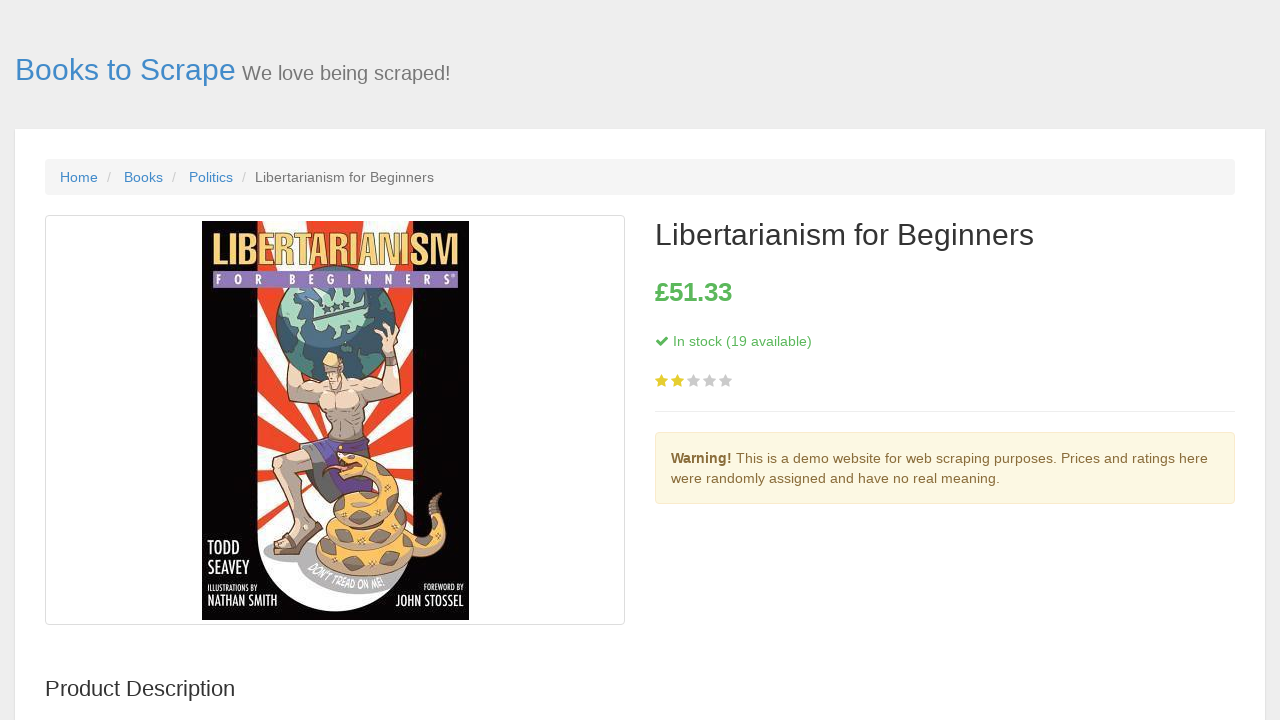

Book detail page loaded with stock information visible
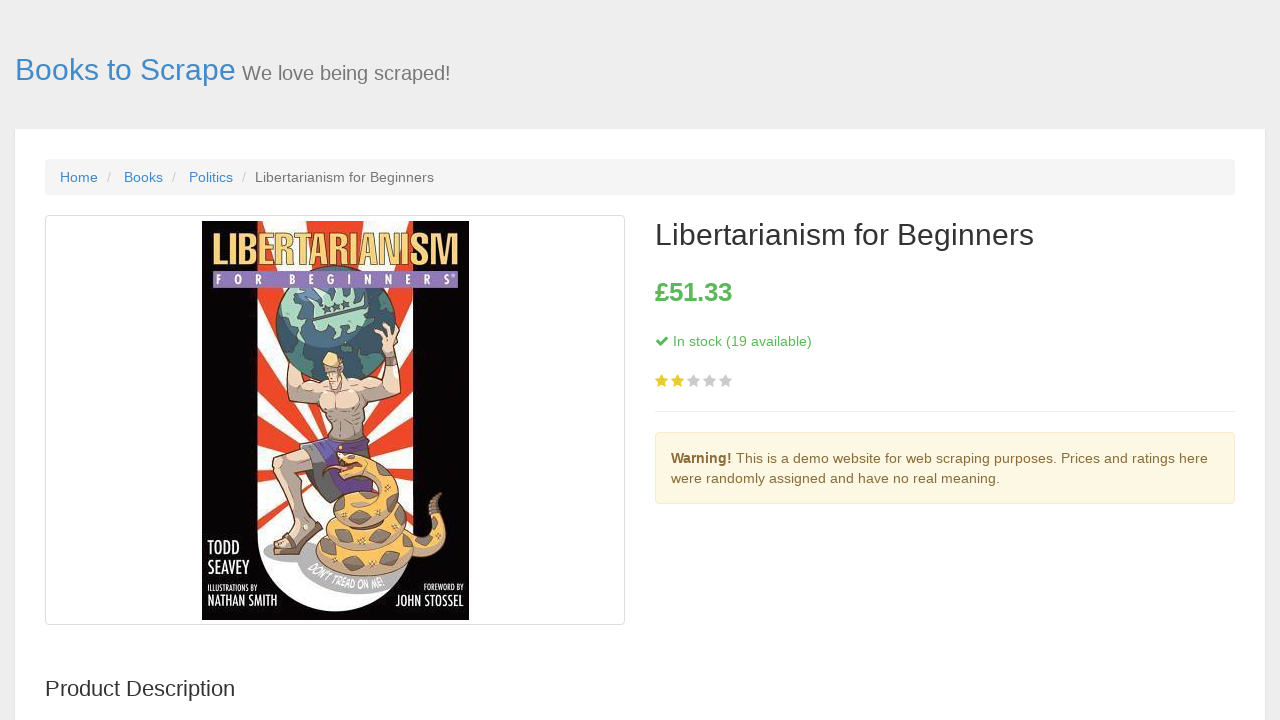

Navigated back from book detail page to catalog
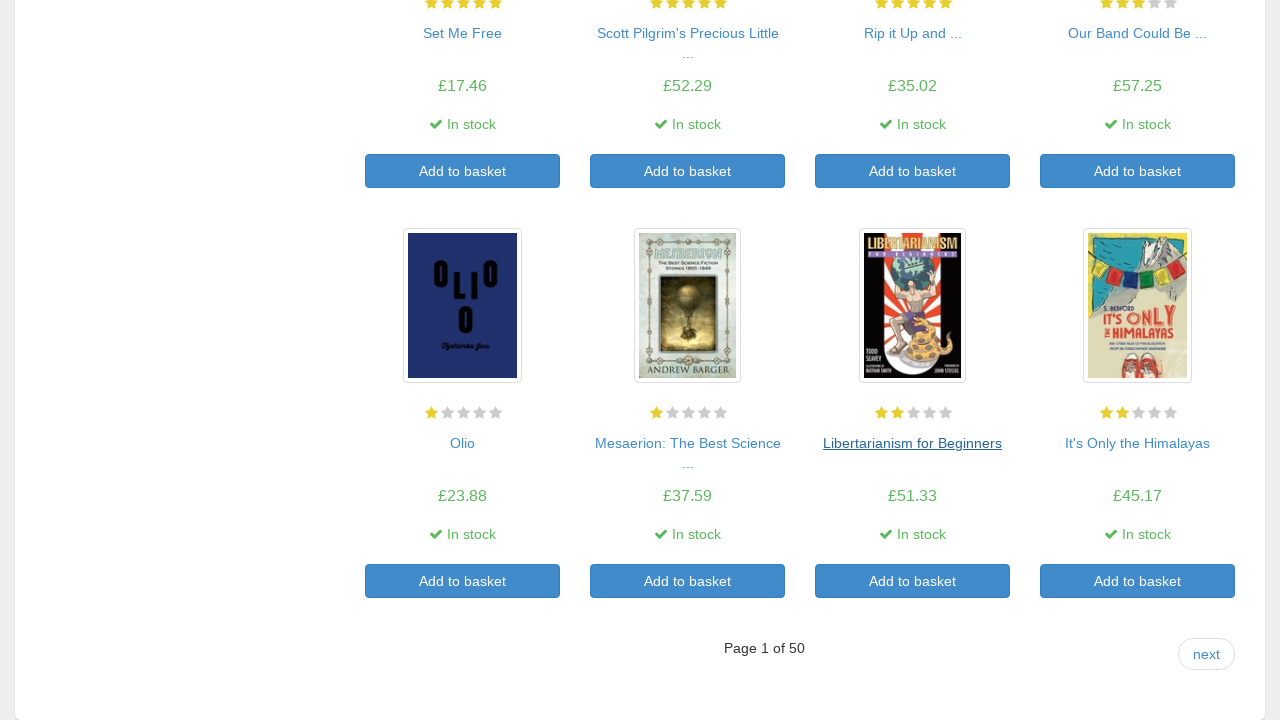

Main catalog page reloaded with book listings visible
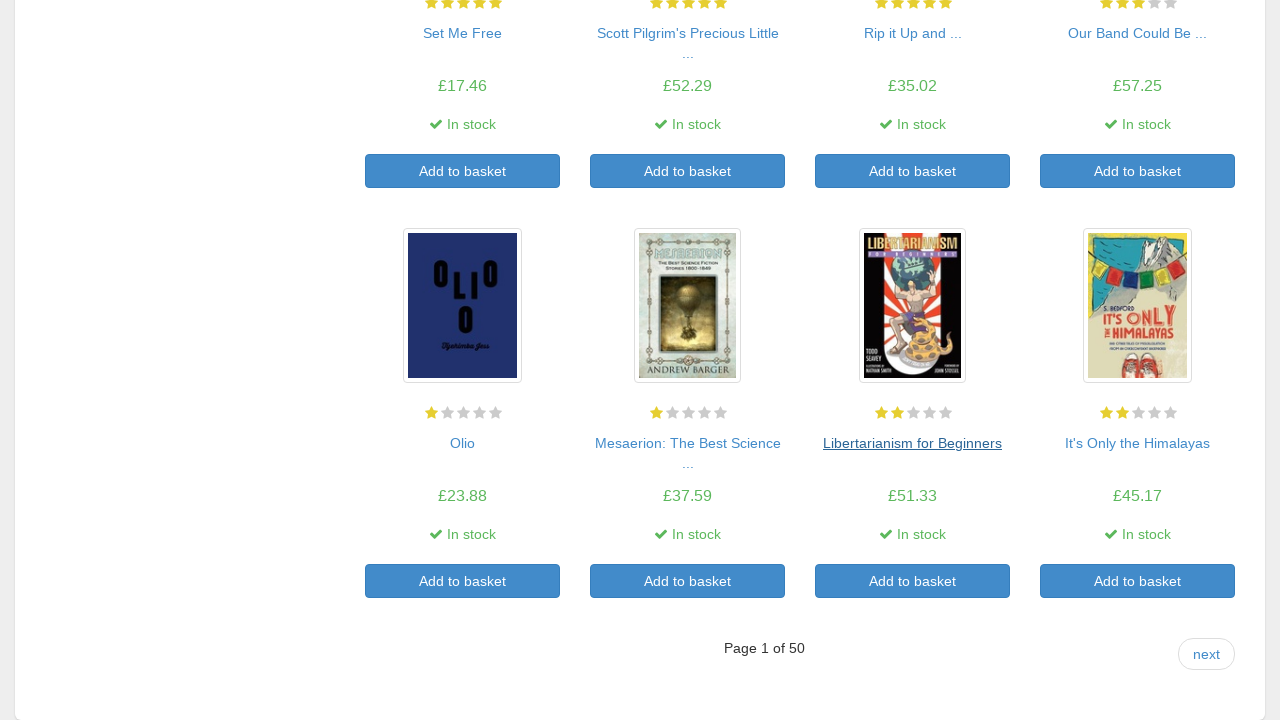

Re-fetched book links for iteration 20
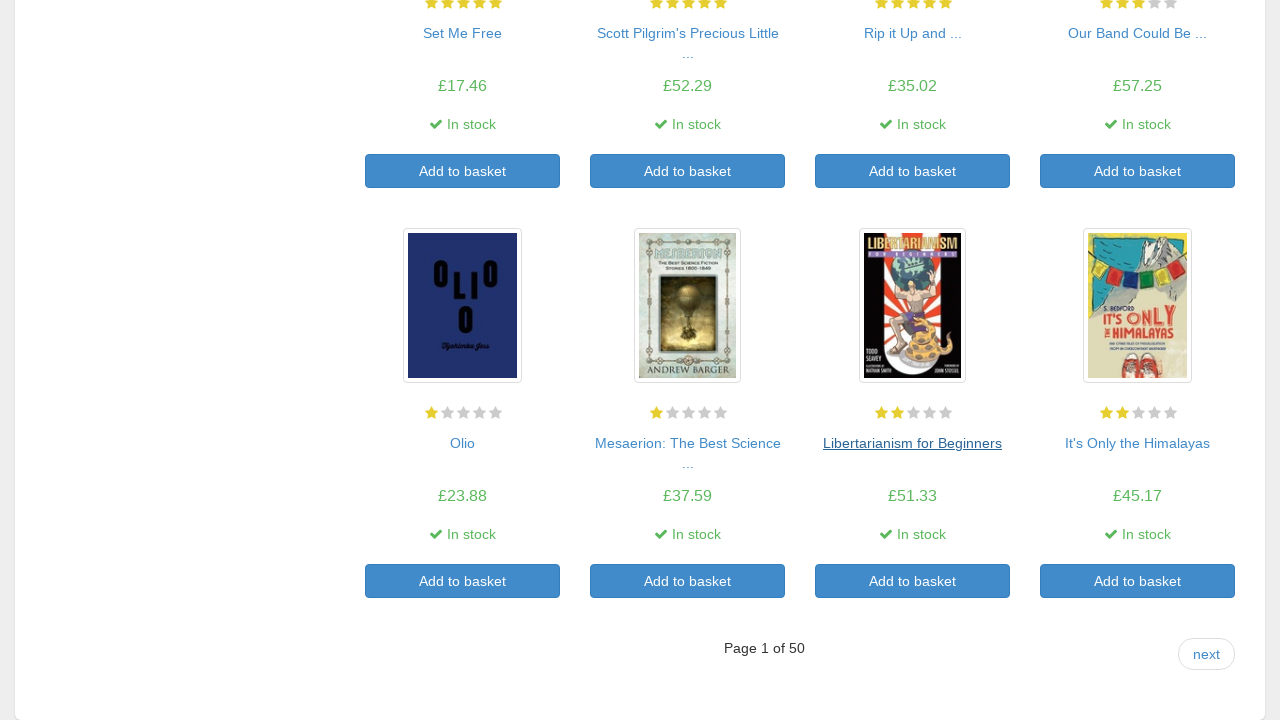

Clicked on book at index 19 to open book detail page at (1138, 443) on article.product_pod h3 a >> nth=19
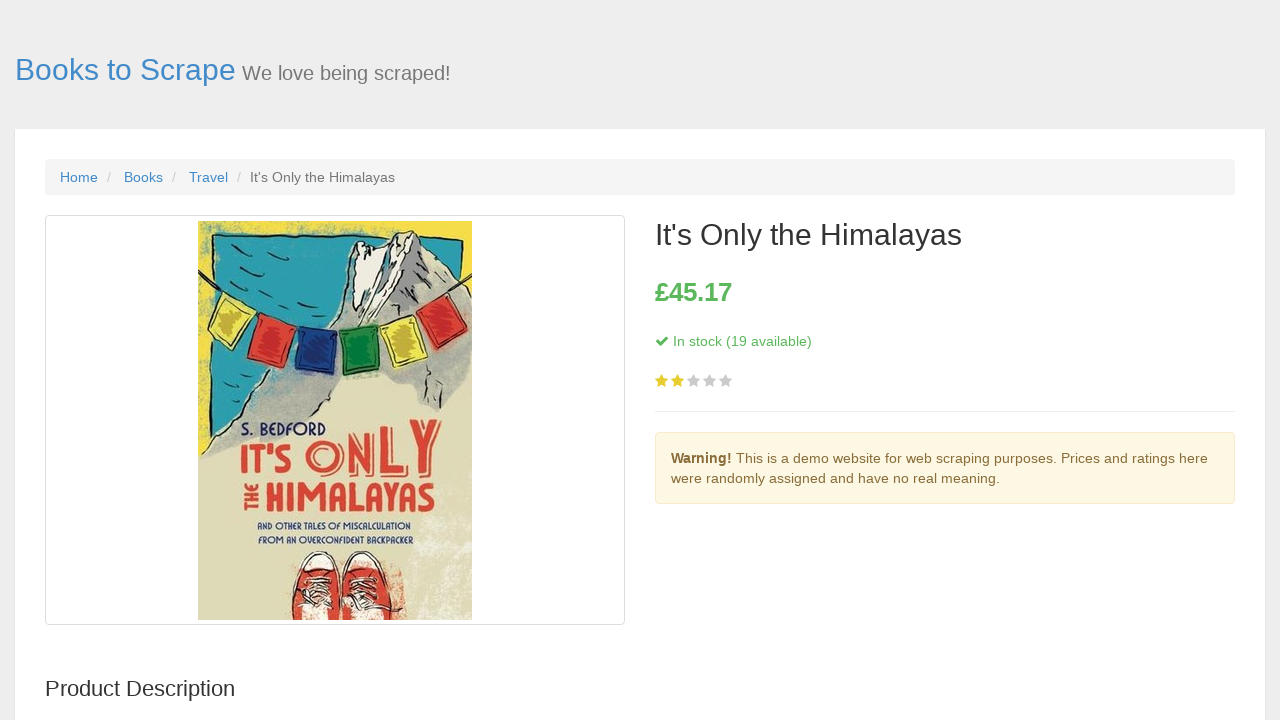

Book detail page loaded with stock information visible
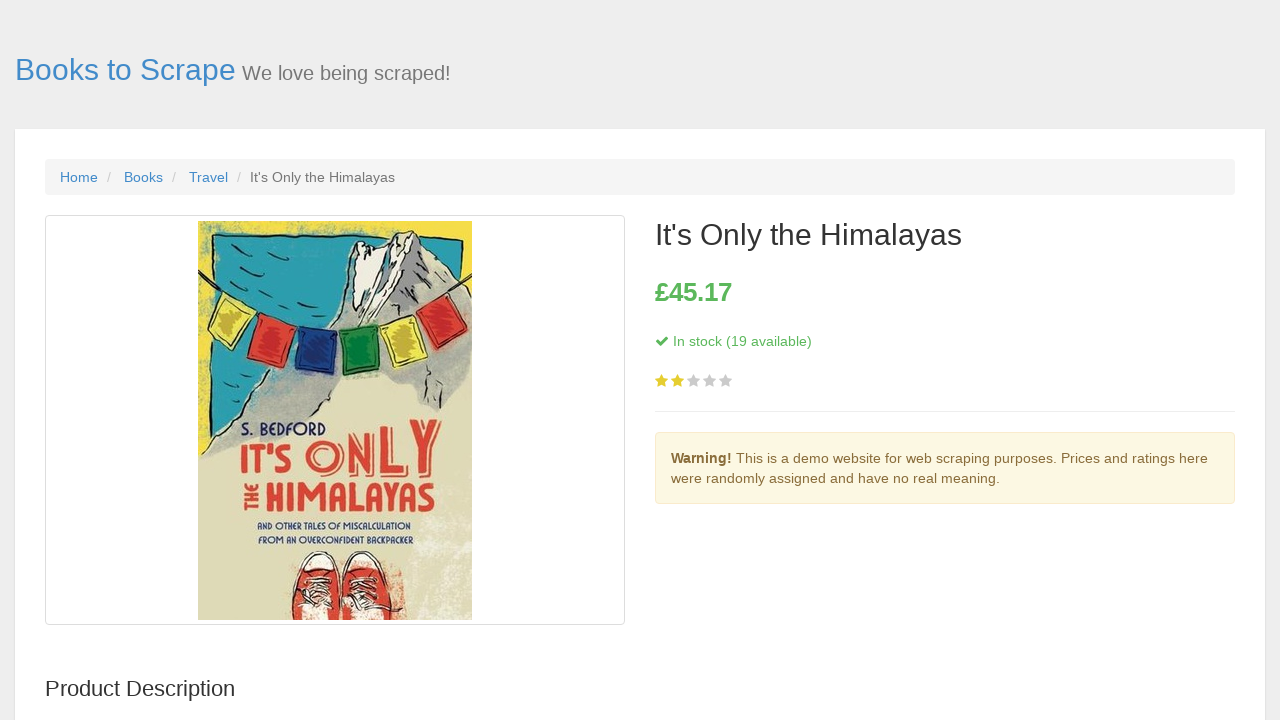

Navigated back from book detail page to catalog
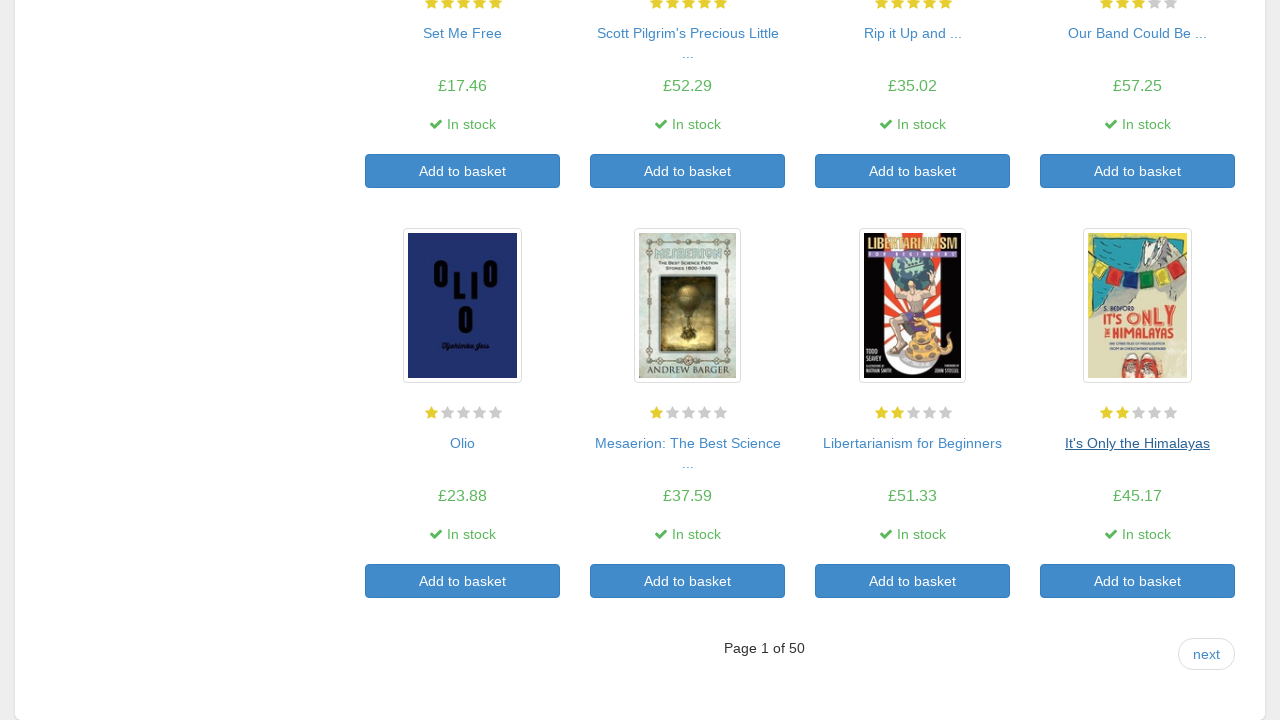

Main catalog page reloaded with book listings visible
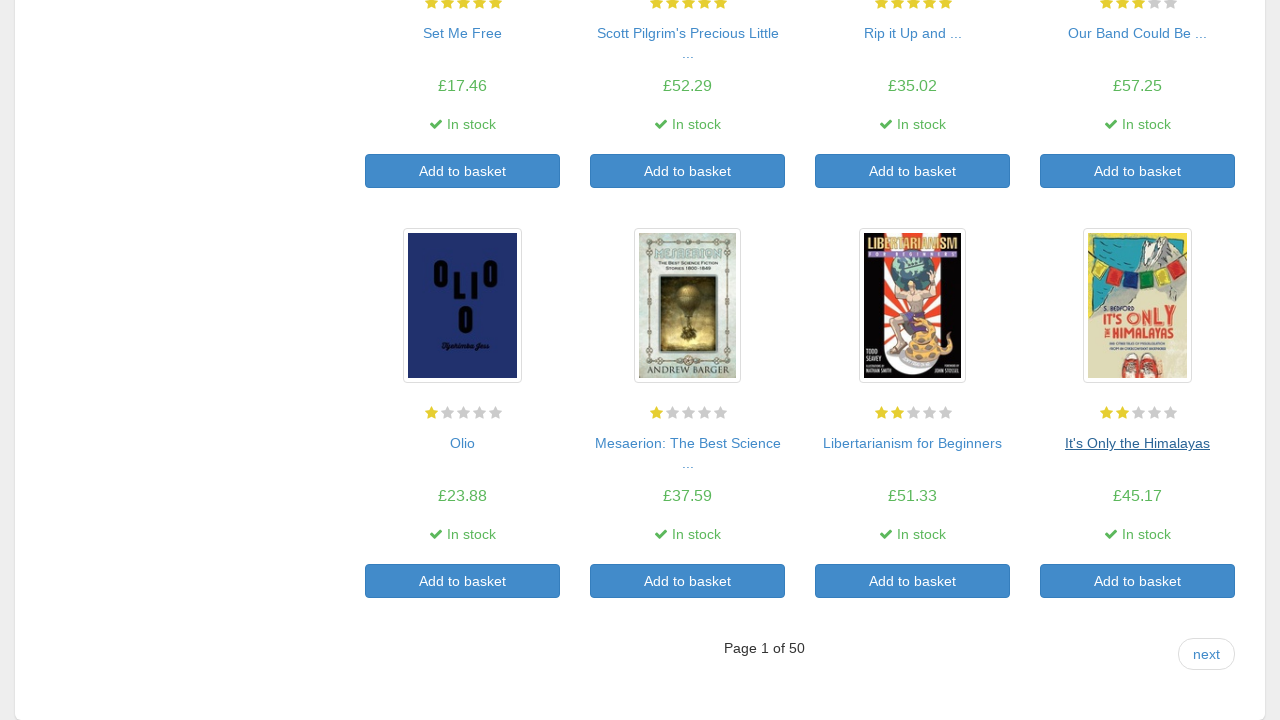

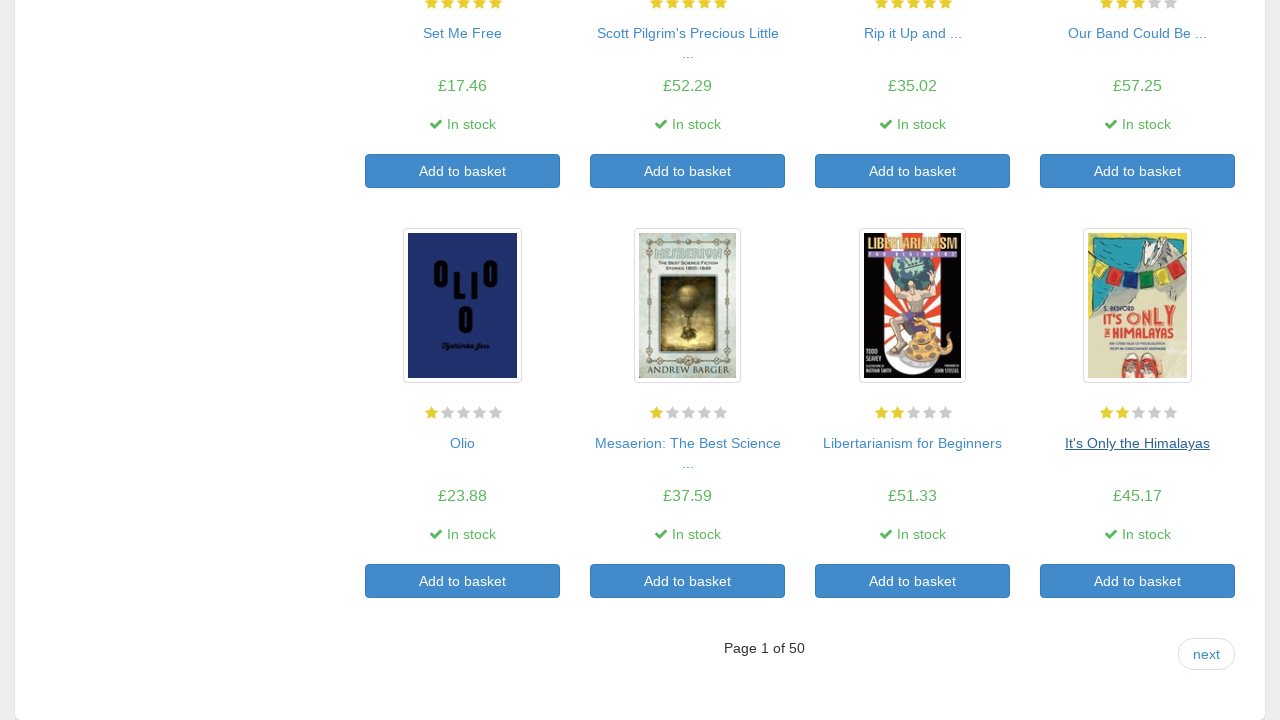